Tests emoji button selection on the Heart Page by clicking each emoji option and verifying that only one can be selected at a time (radio button behavior).

Starting URL: https://hkbus.app/en

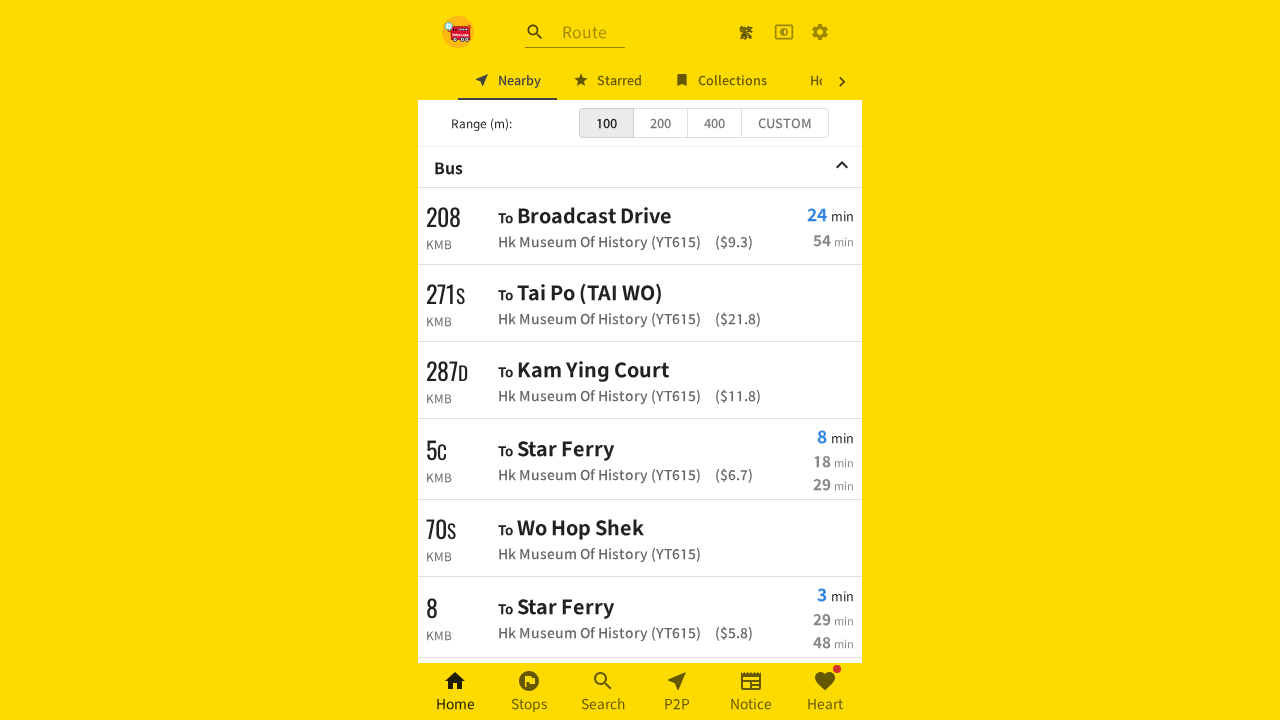

Clicked heart link to navigate to Heart Page at (825, 692) on xpath=//*[@id='root']/div/div[3]/a[6]
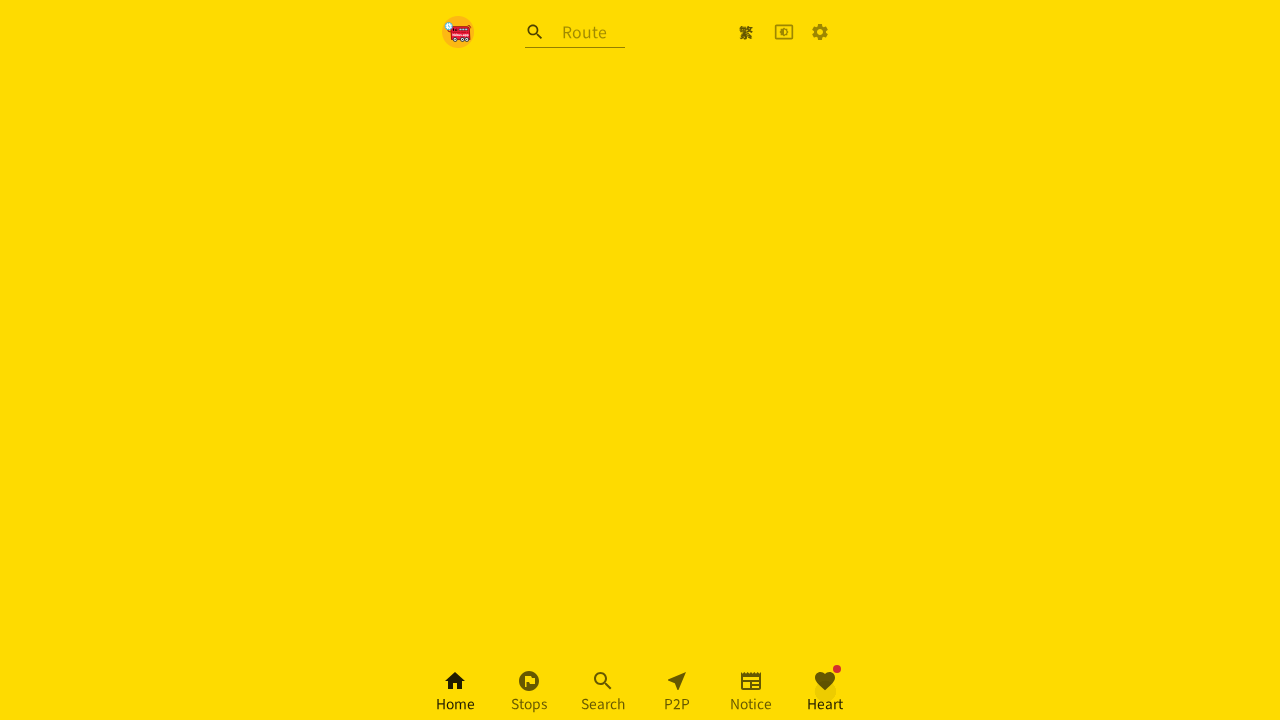

Waited 1000ms for Heart Page to load
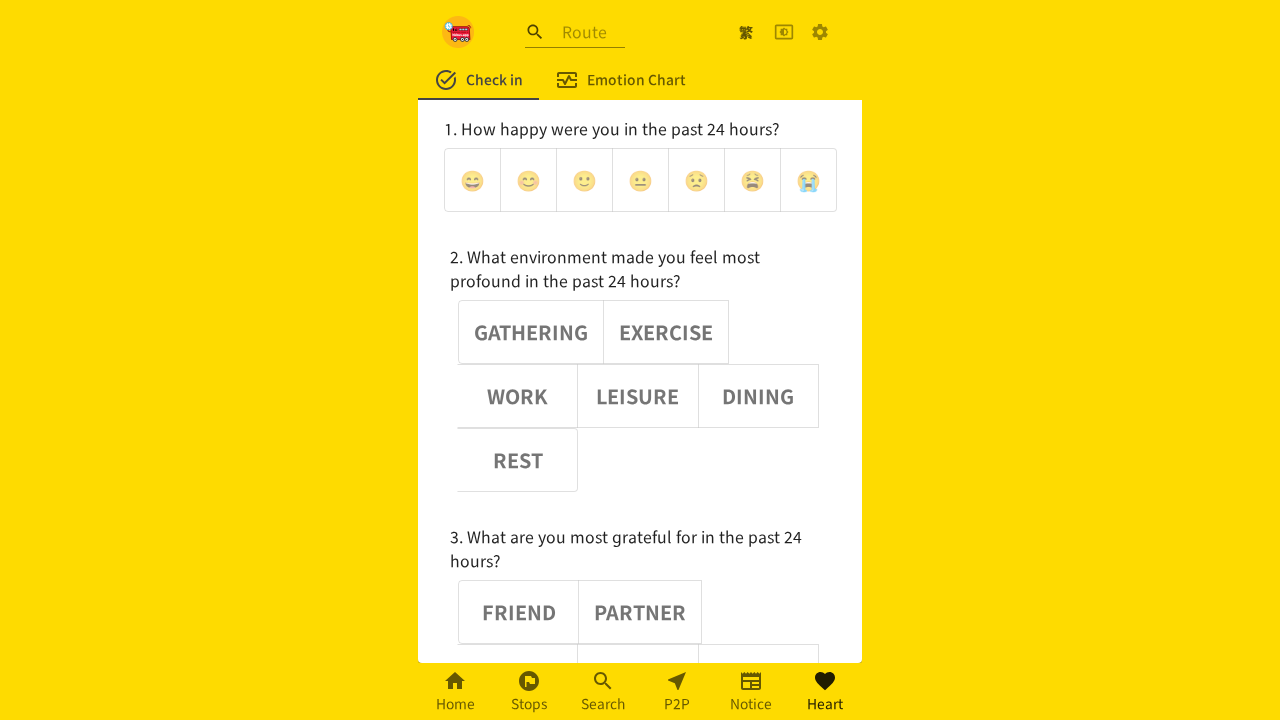

Located emoji options group and button elements
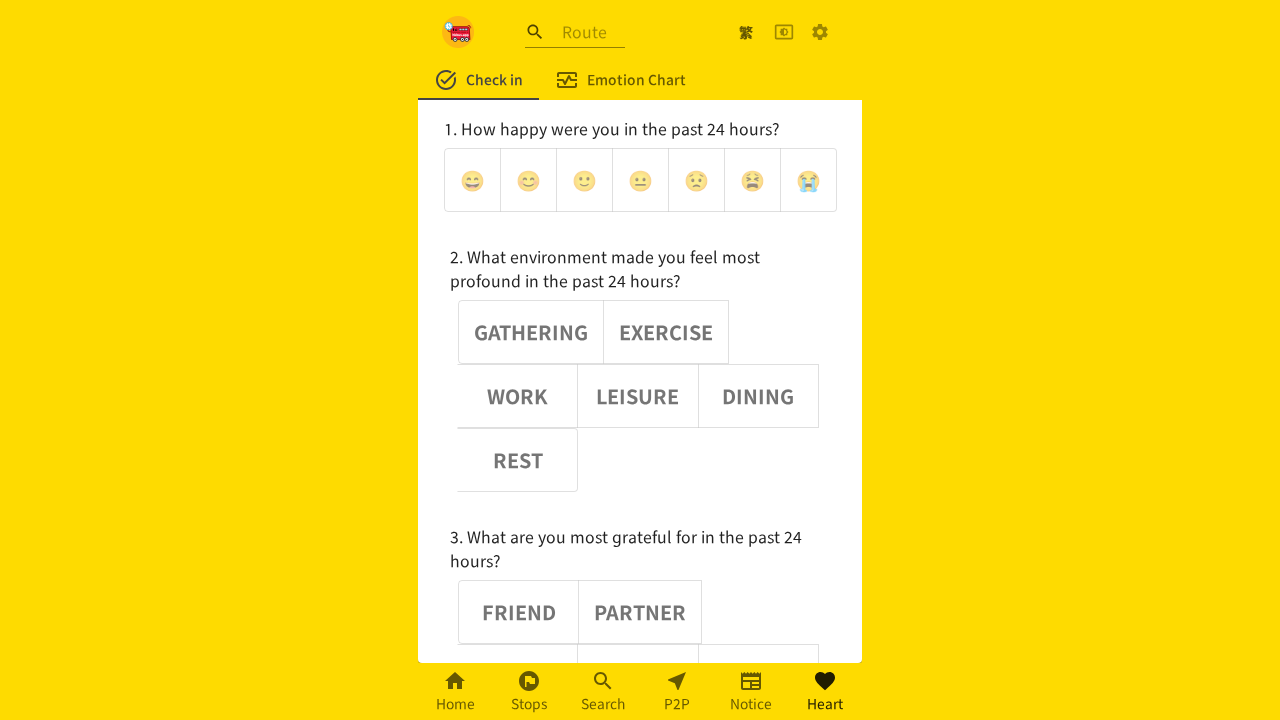

Found 7 emoji buttons
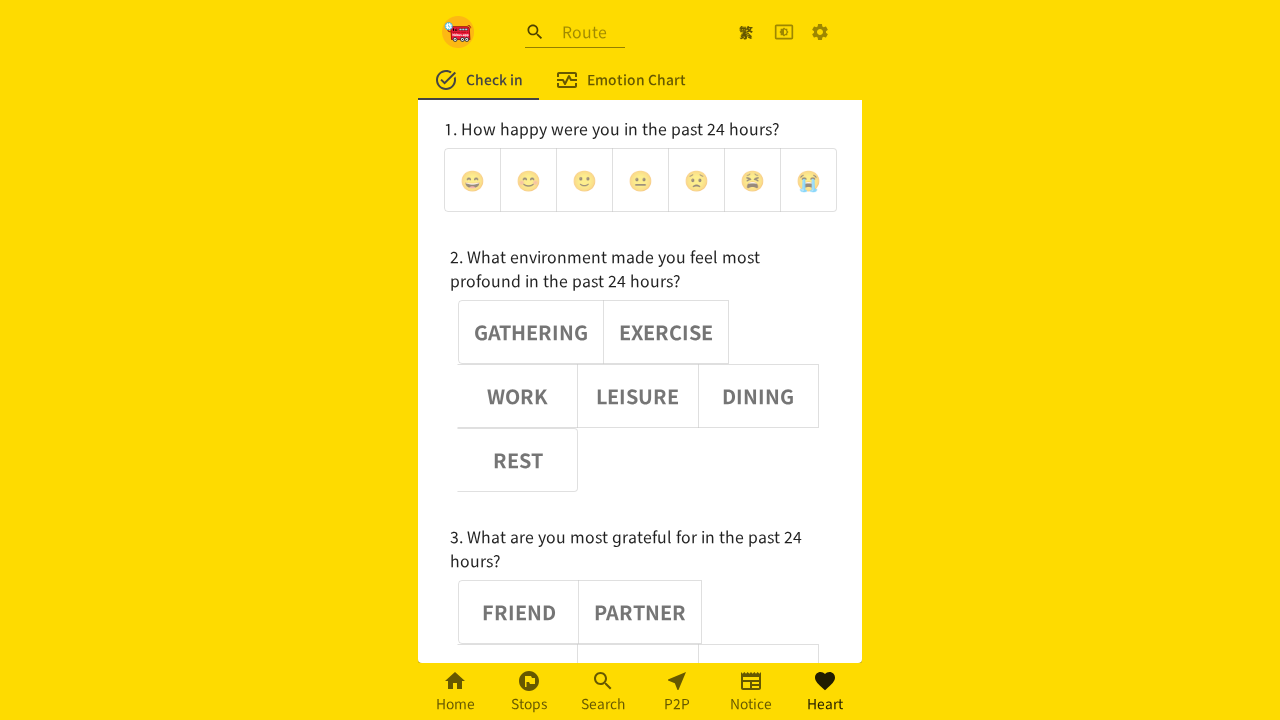

Clicked emoji button 0 at (472, 180) on (//div[@role='group'])[1] >> button >> nth=0
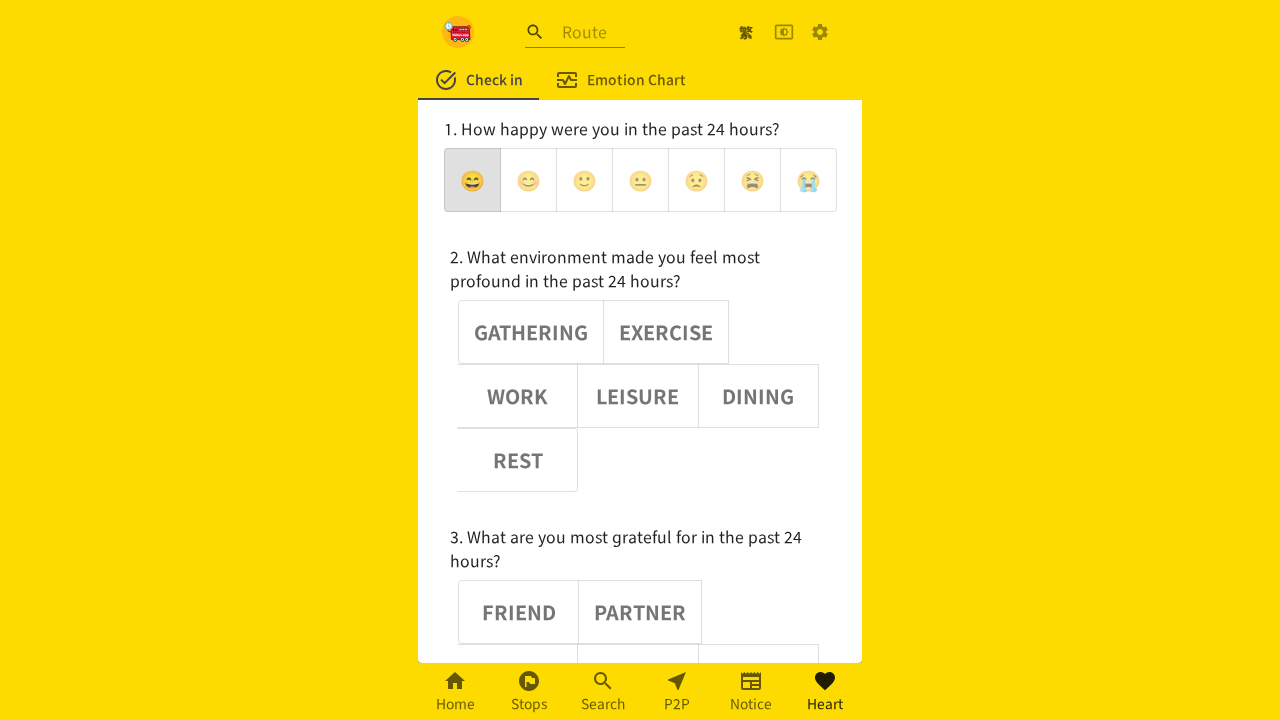

Waited 1000ms after clicking emoji button 0
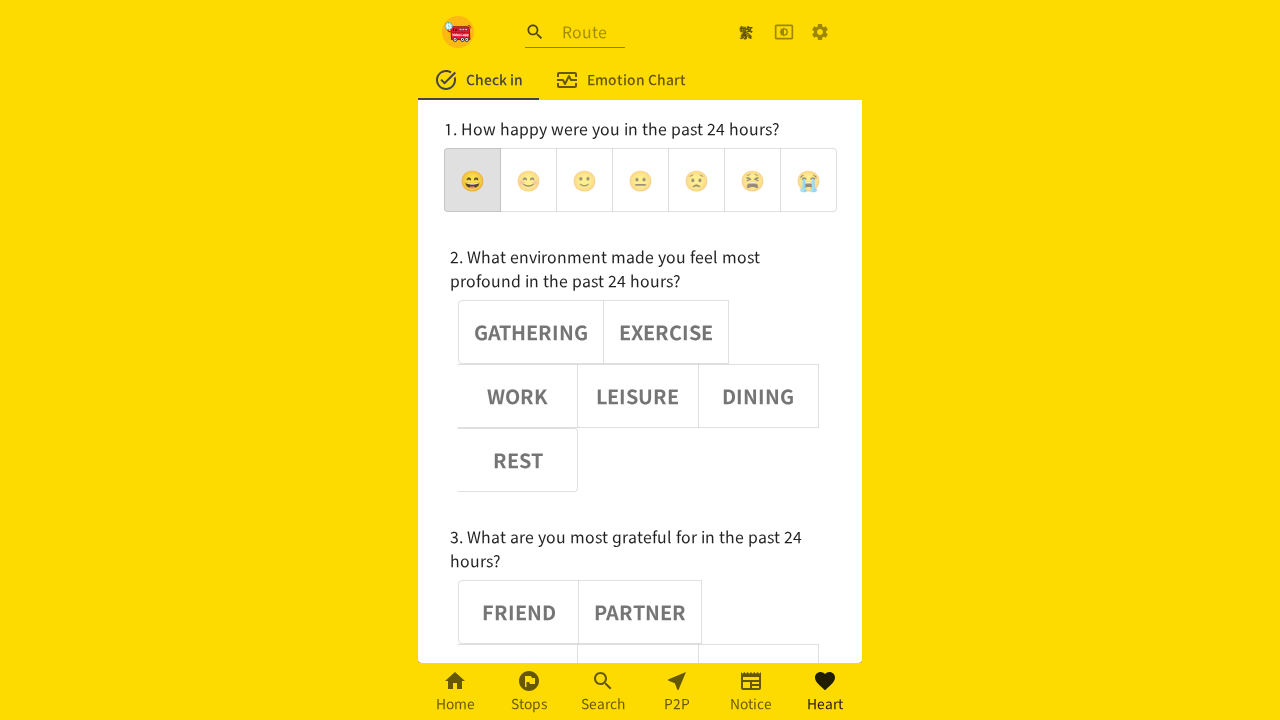

Retrieved aria-pressed attribute for emoji button 0: true
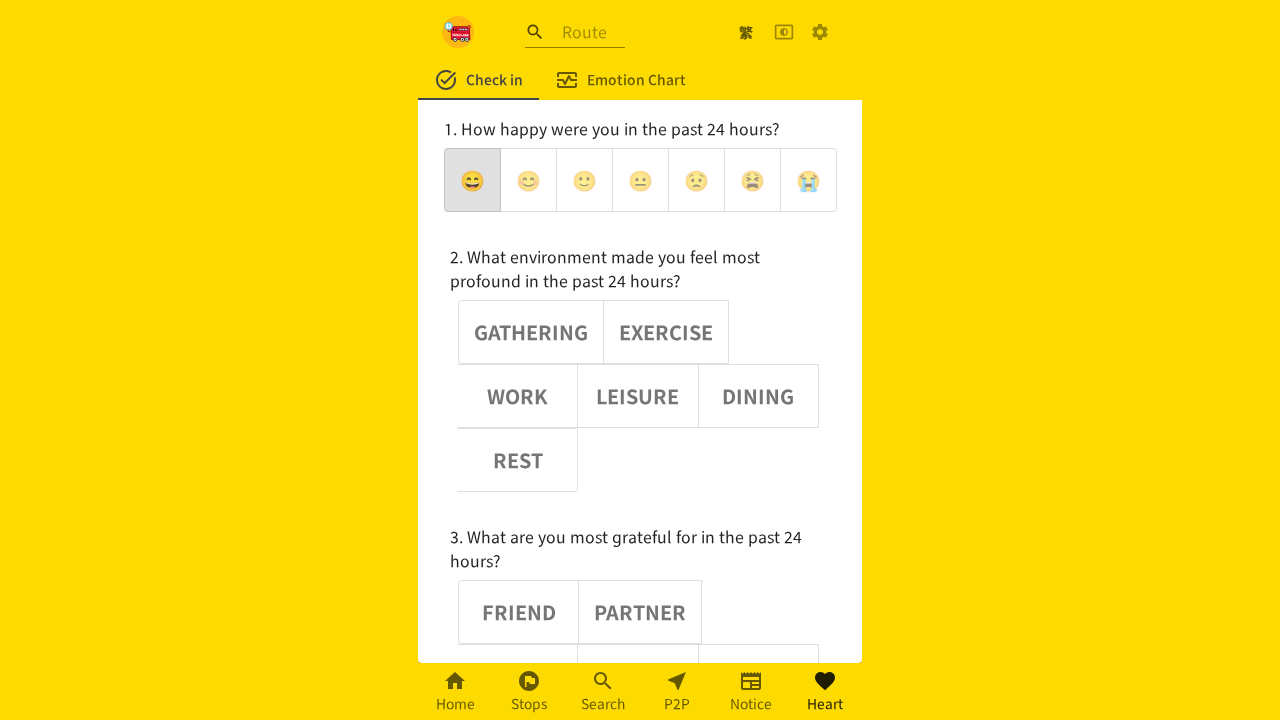

Verified emoji button 0 is selected (aria-pressed=true)
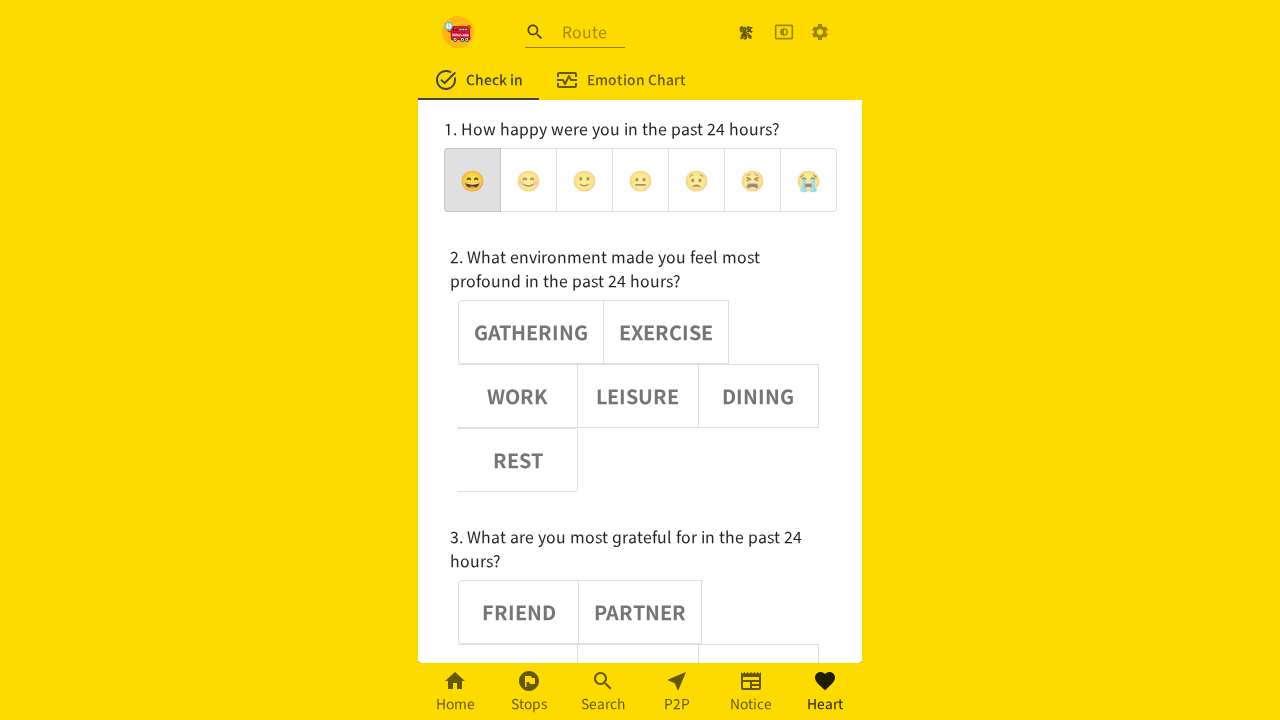

Retrieved aria-pressed attribute for emoji button 1: false
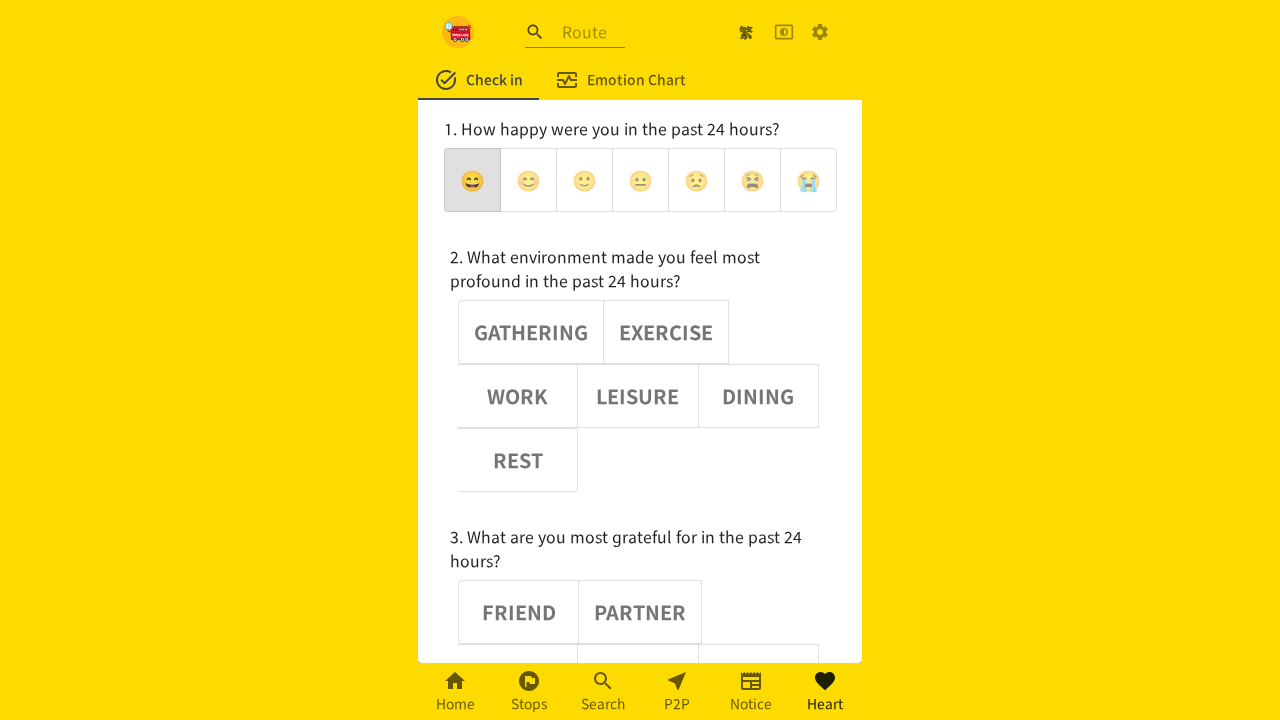

Verified emoji button 1 is deselected (aria-pressed=false)
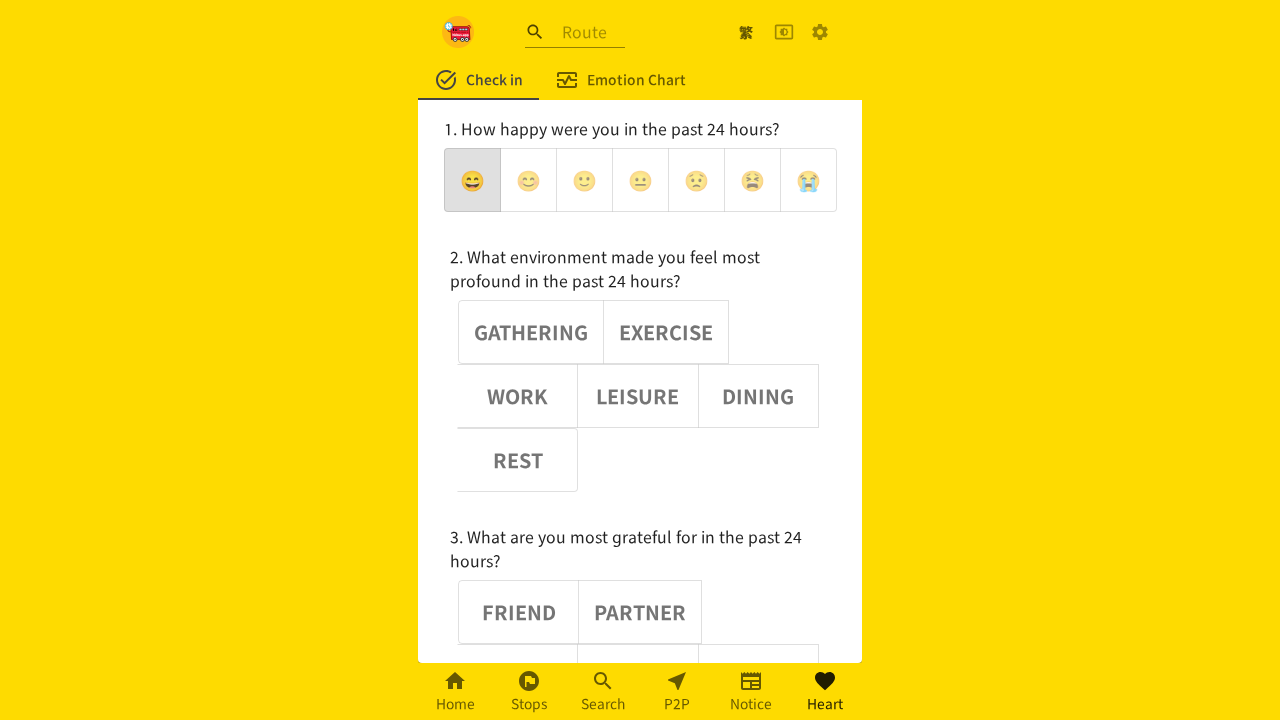

Retrieved aria-pressed attribute for emoji button 2: false
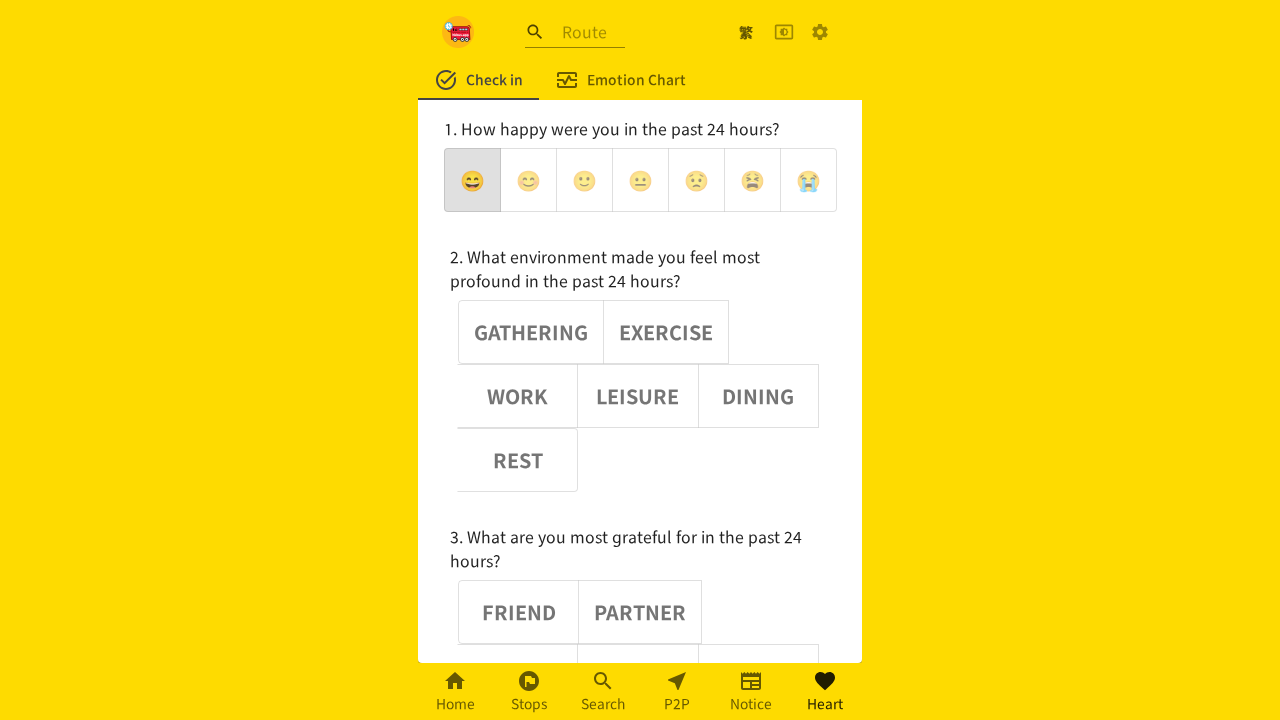

Verified emoji button 2 is deselected (aria-pressed=false)
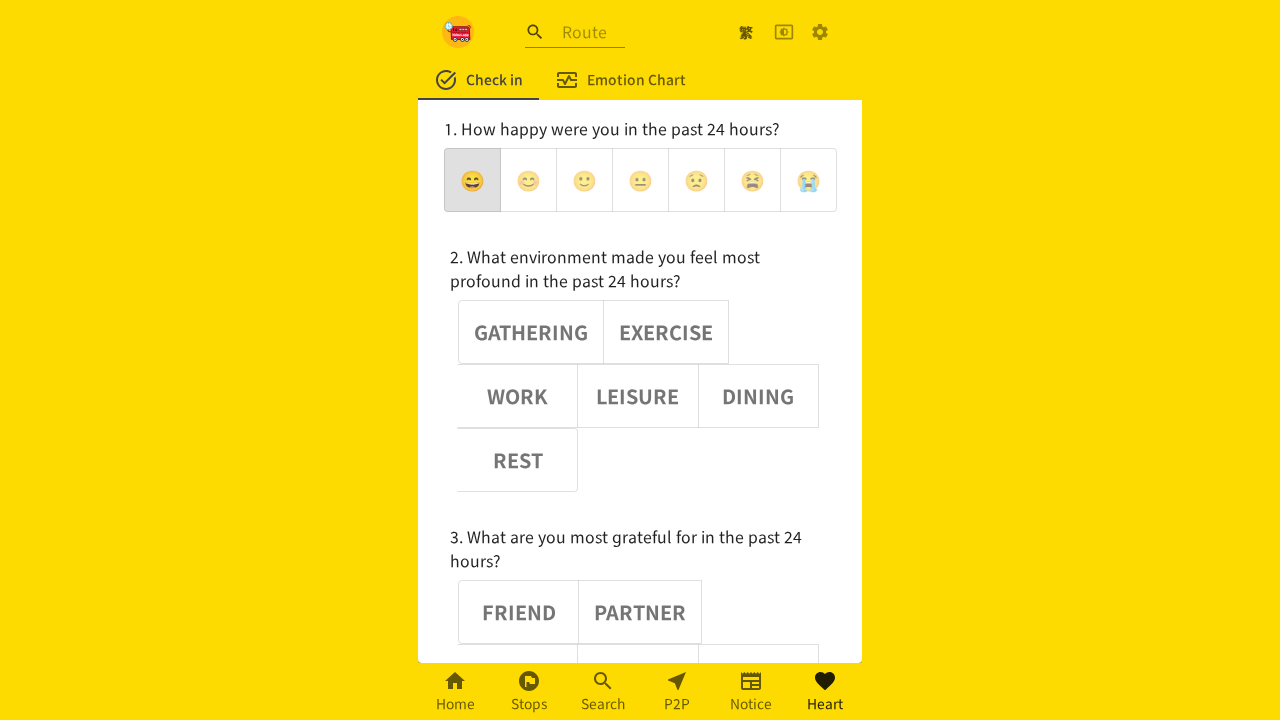

Retrieved aria-pressed attribute for emoji button 3: false
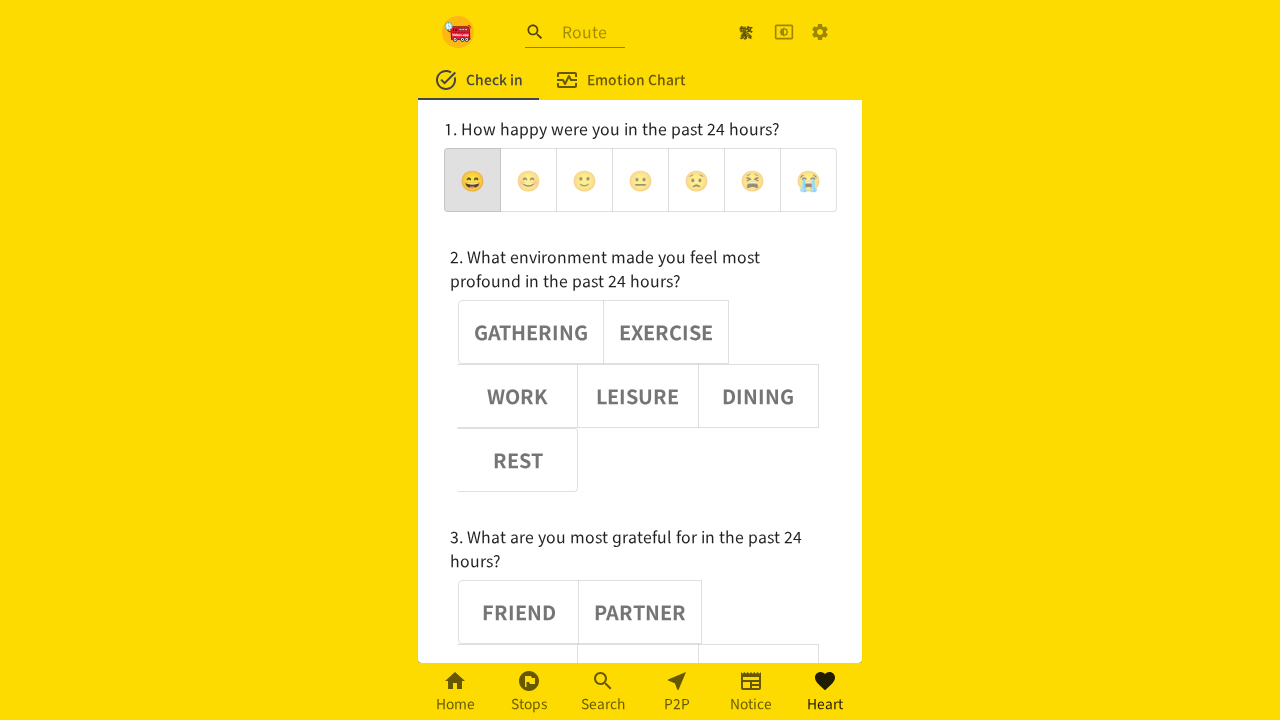

Verified emoji button 3 is deselected (aria-pressed=false)
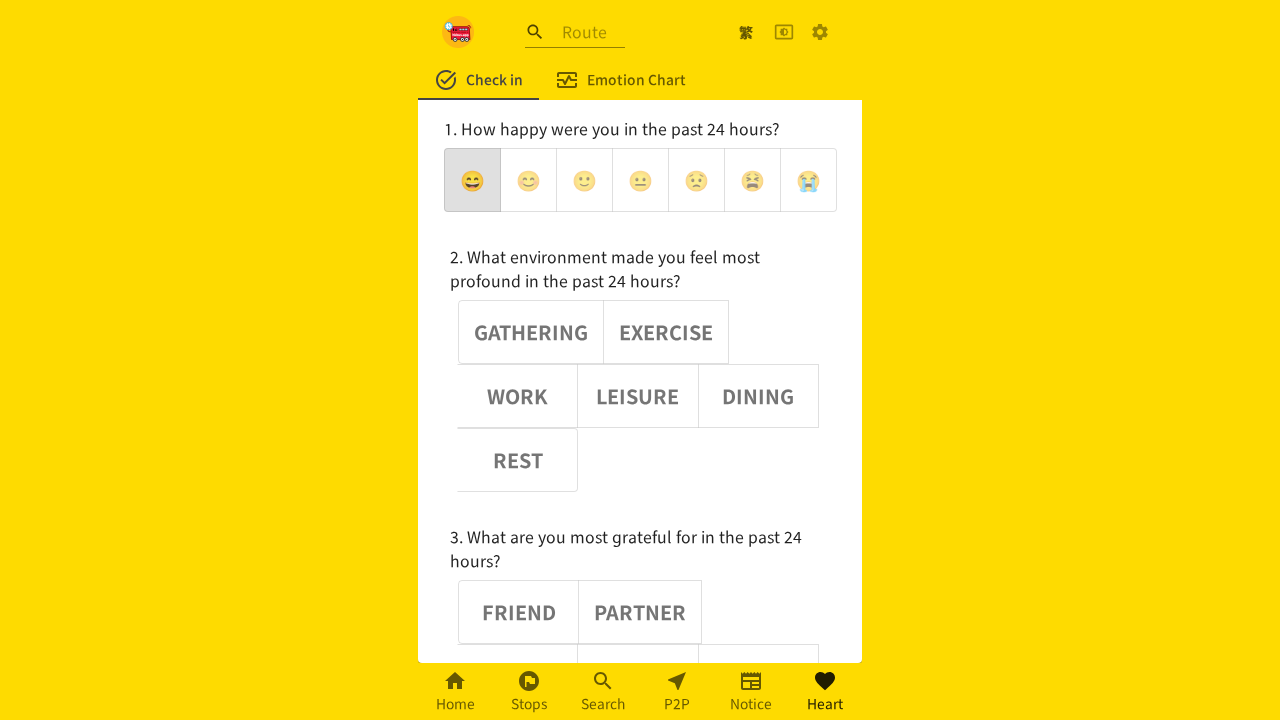

Retrieved aria-pressed attribute for emoji button 4: false
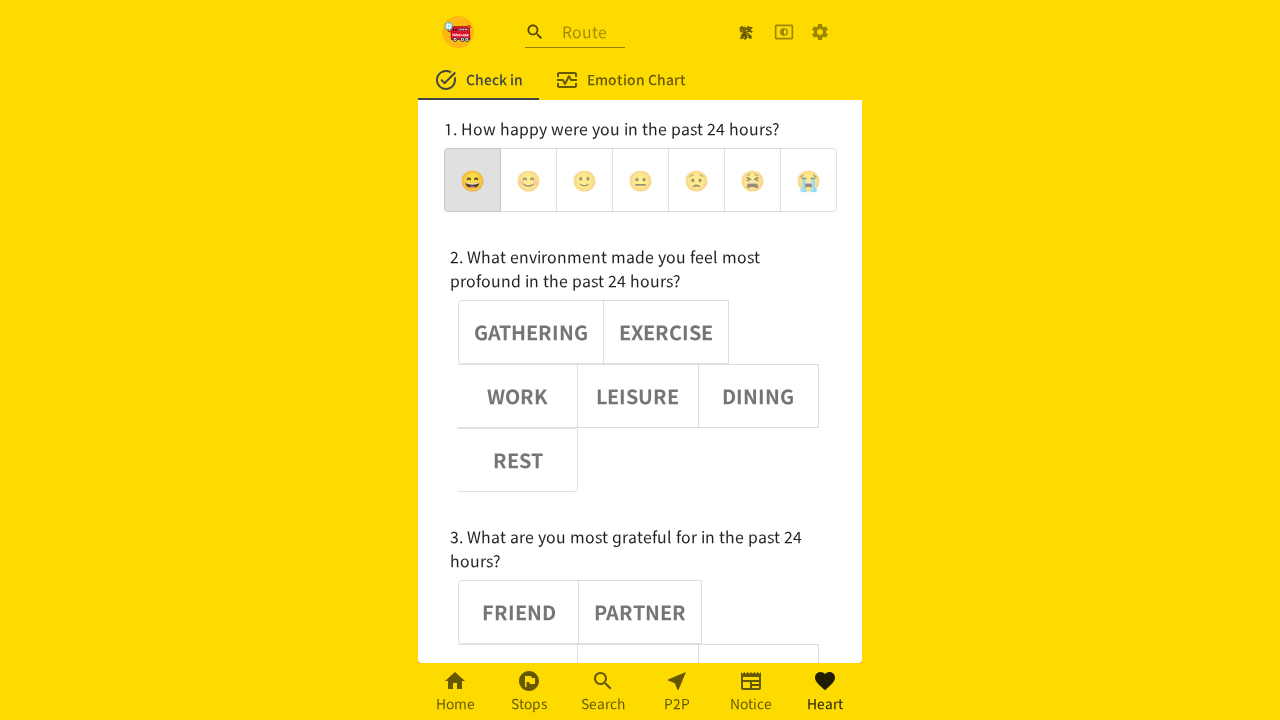

Verified emoji button 4 is deselected (aria-pressed=false)
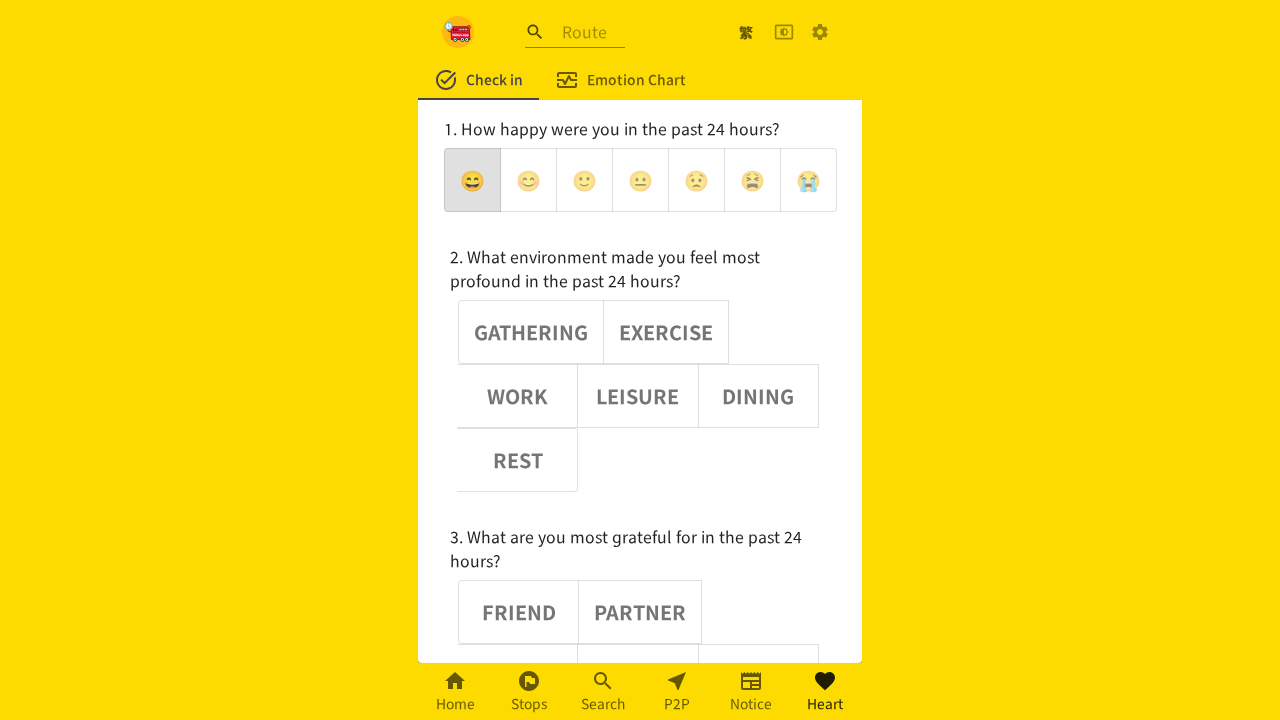

Retrieved aria-pressed attribute for emoji button 5: false
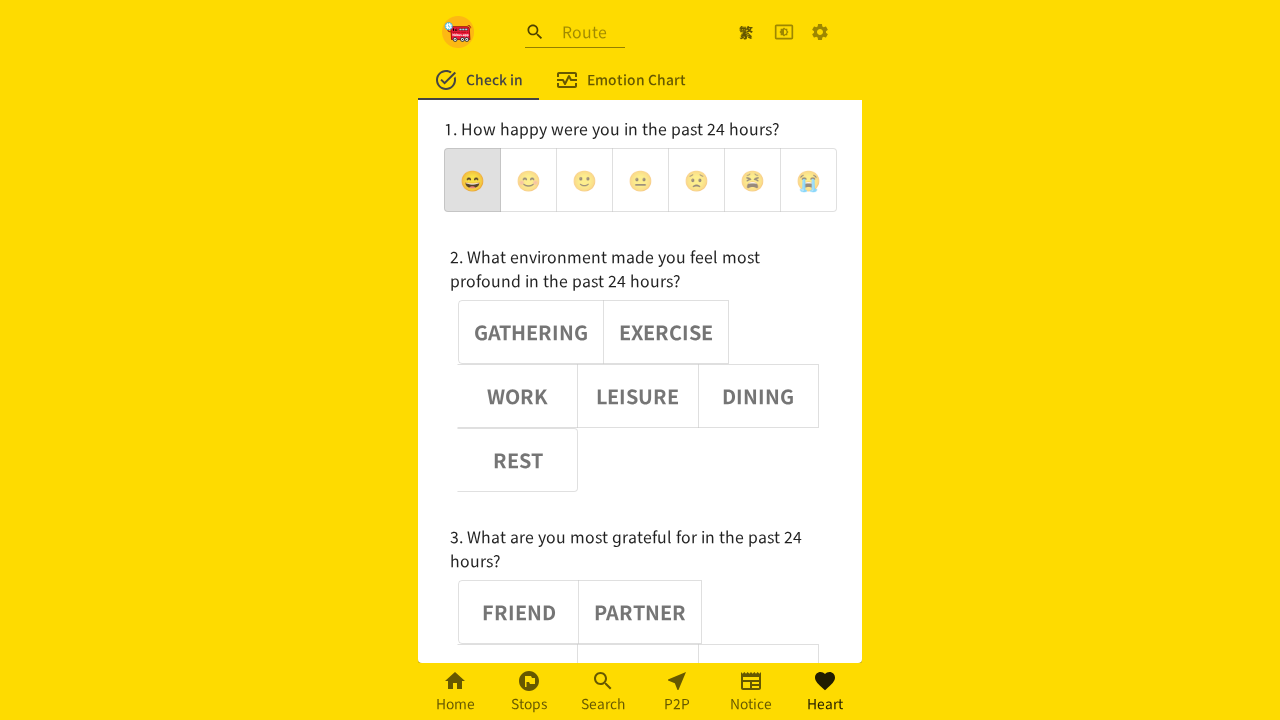

Verified emoji button 5 is deselected (aria-pressed=false)
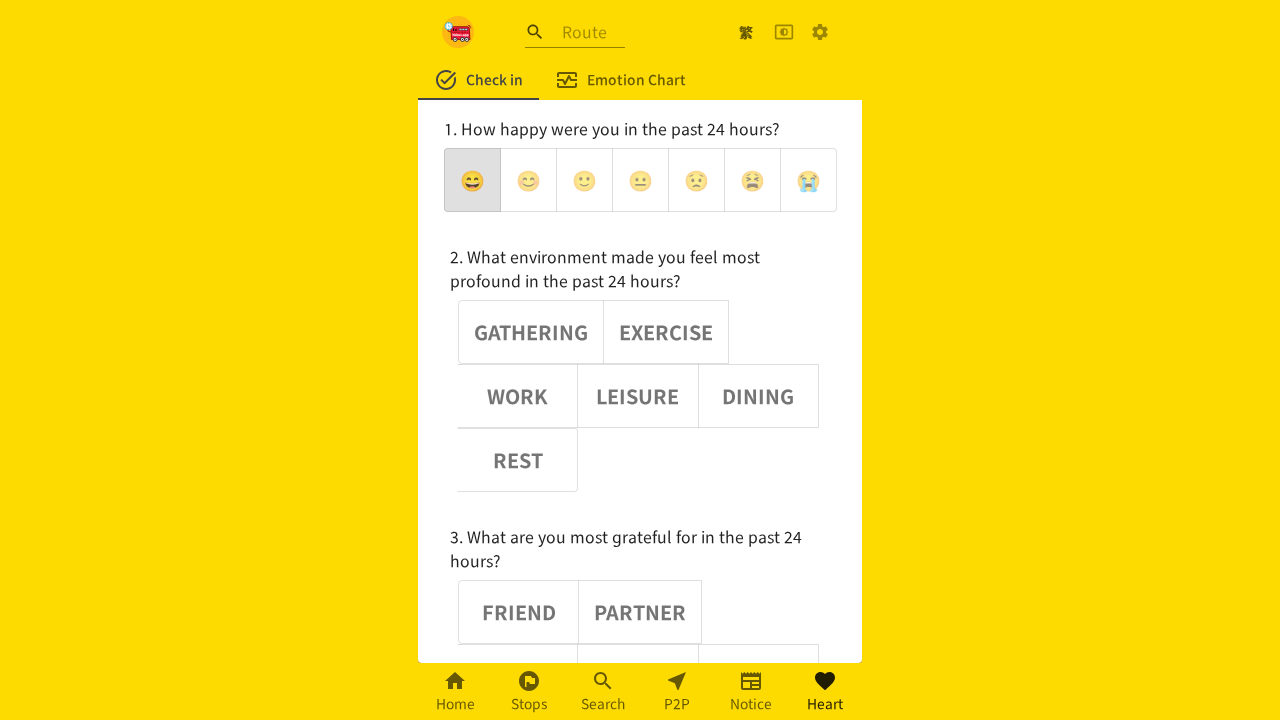

Retrieved aria-pressed attribute for emoji button 6: false
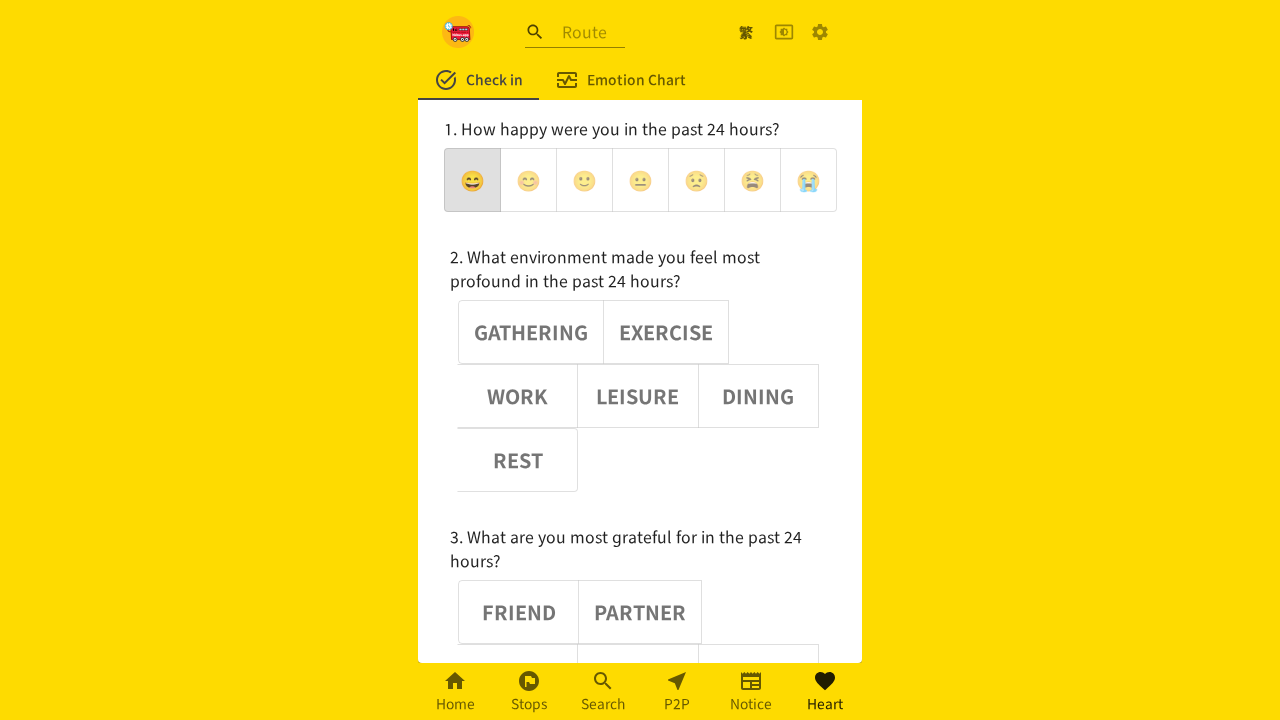

Verified emoji button 6 is deselected (aria-pressed=false)
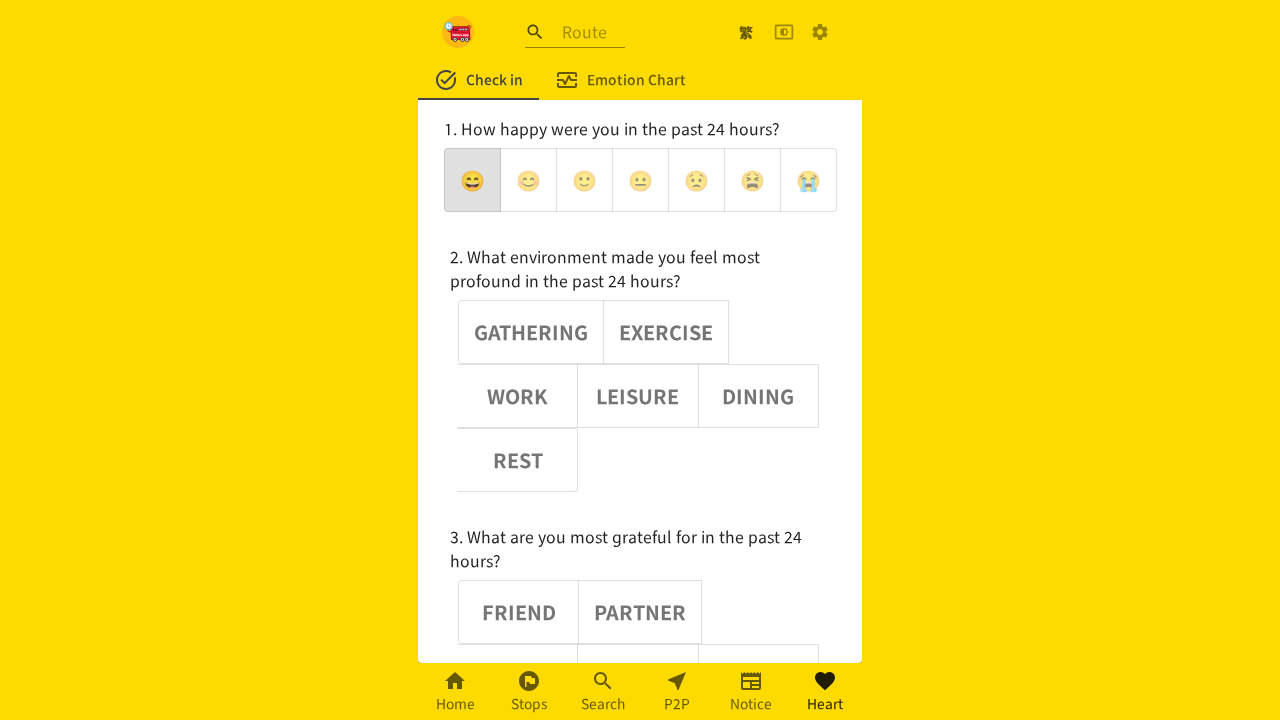

Clicked emoji button 1 at (528, 180) on (//div[@role='group'])[1] >> button >> nth=1
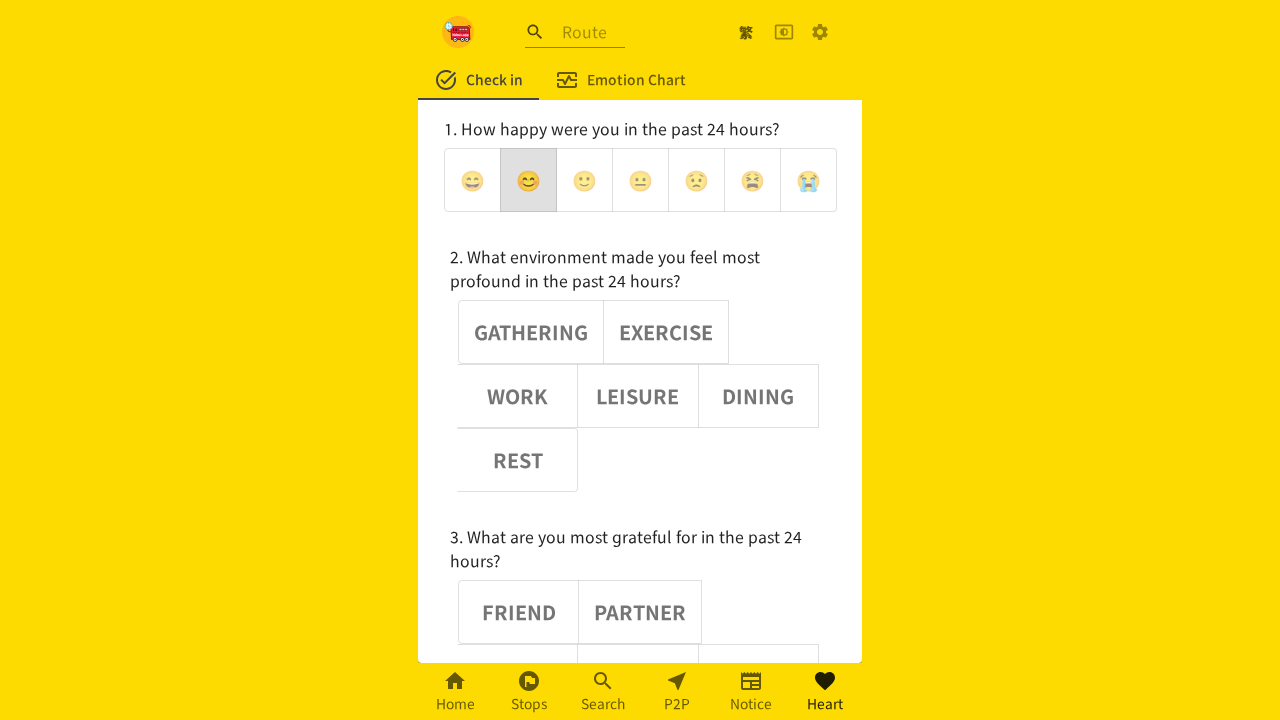

Waited 1000ms after clicking emoji button 1
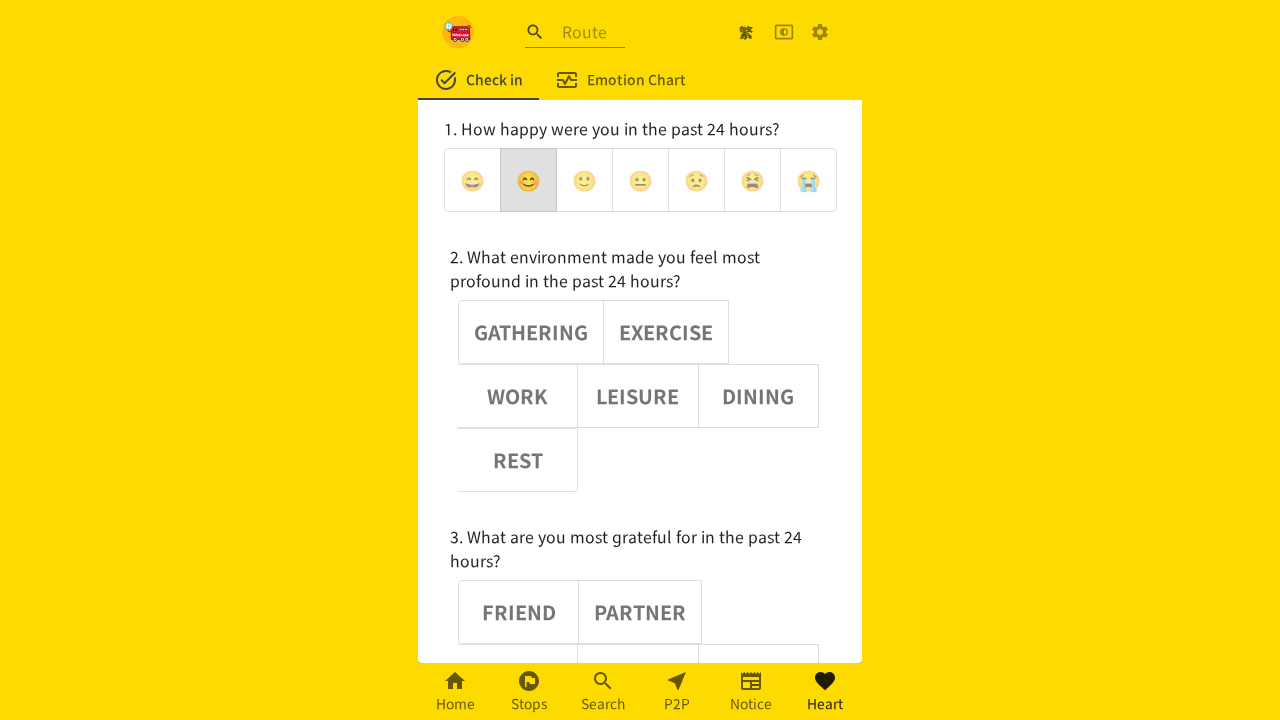

Retrieved aria-pressed attribute for emoji button 1: true
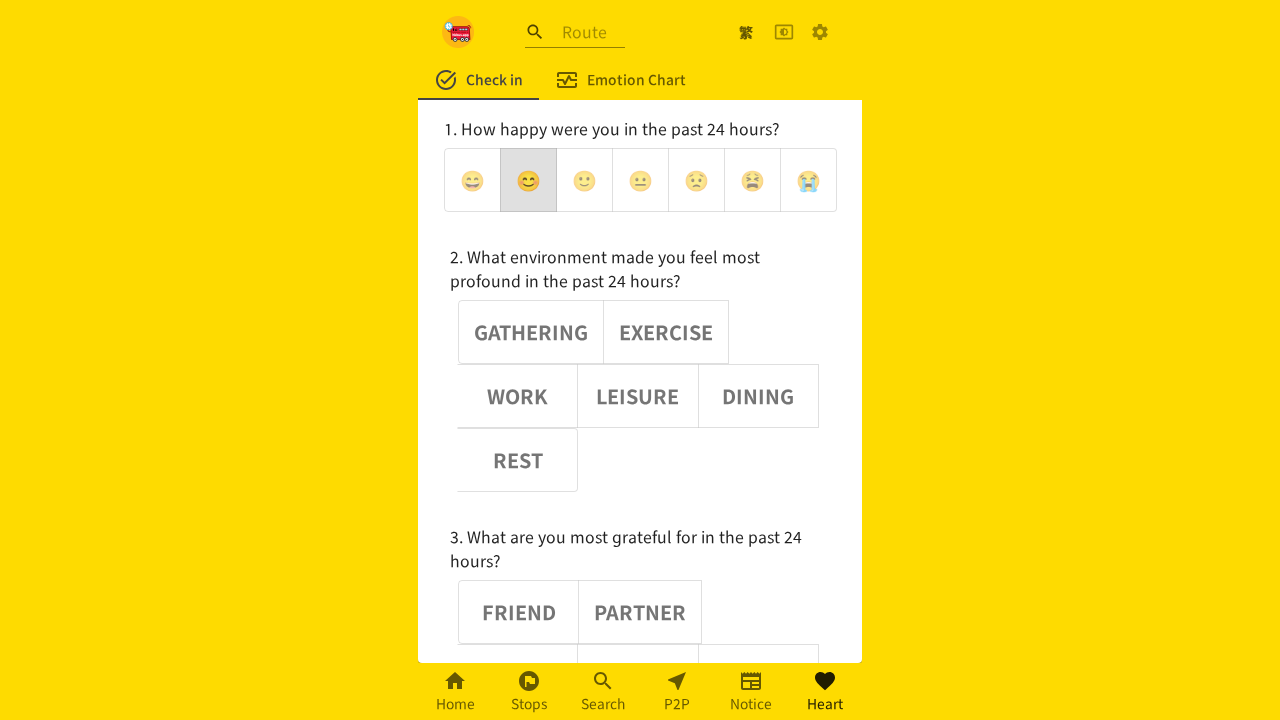

Verified emoji button 1 is selected (aria-pressed=true)
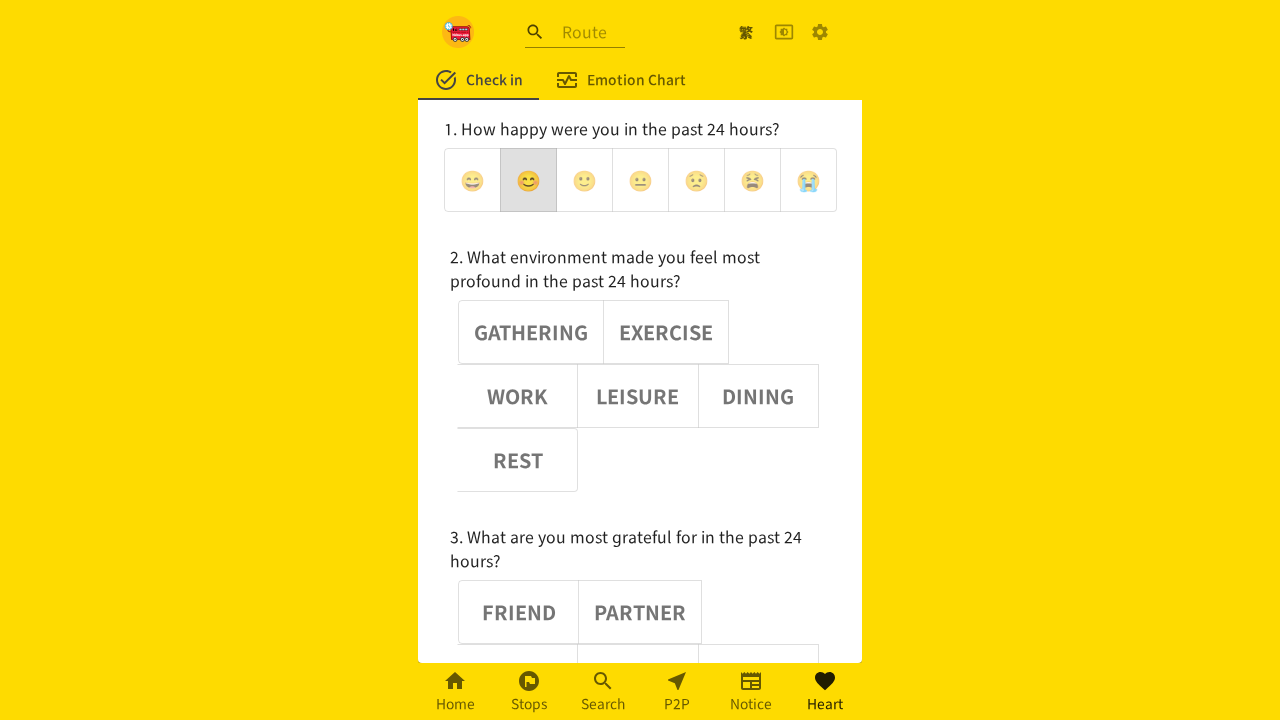

Retrieved aria-pressed attribute for emoji button 0: false
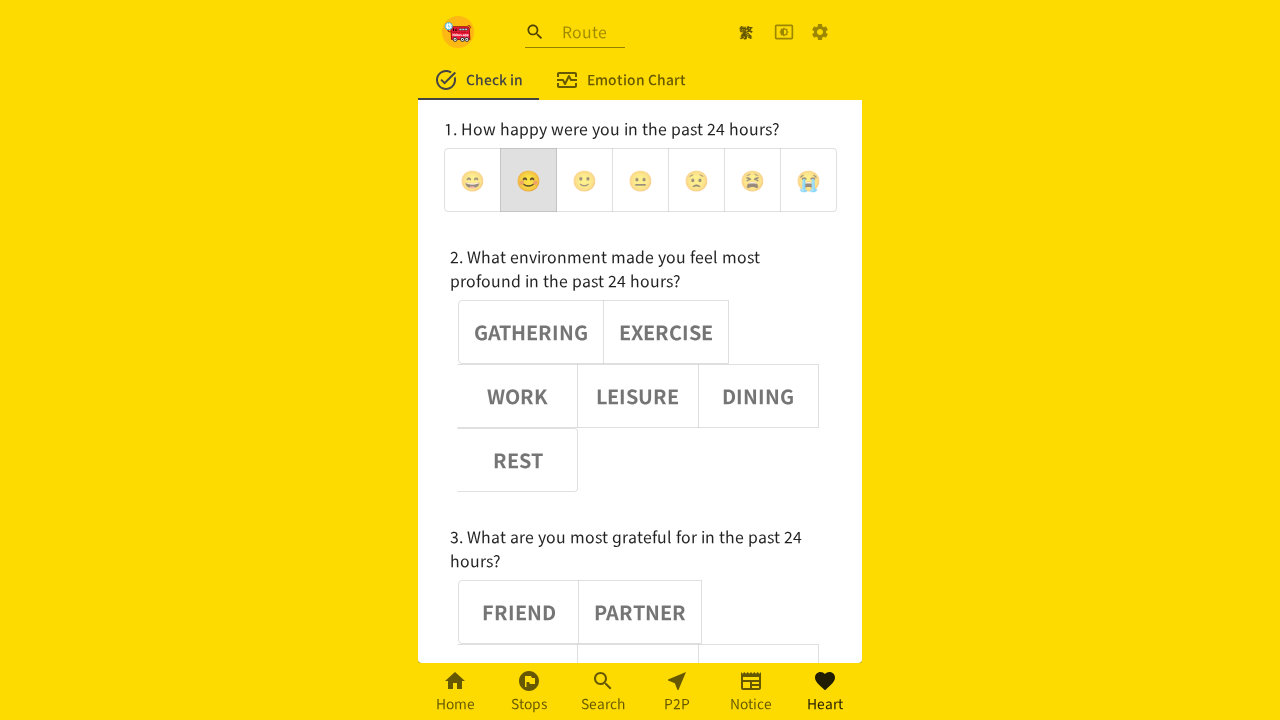

Verified emoji button 0 is deselected (aria-pressed=false)
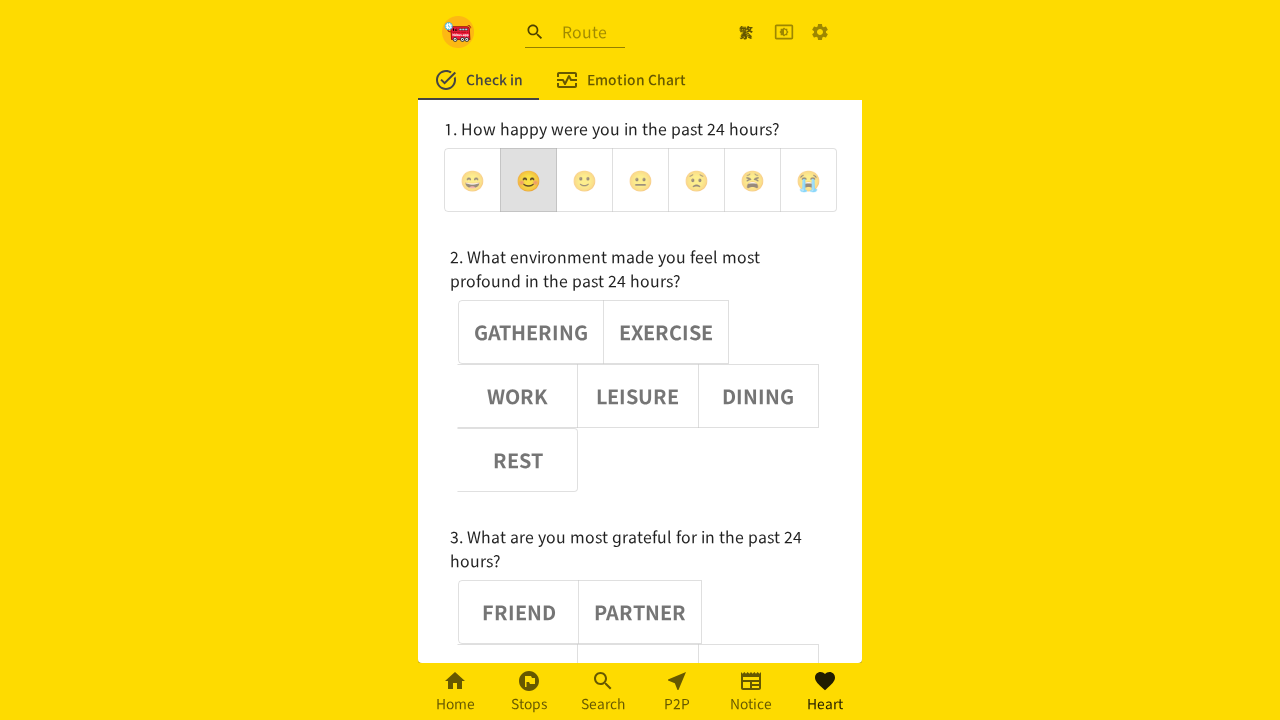

Retrieved aria-pressed attribute for emoji button 2: false
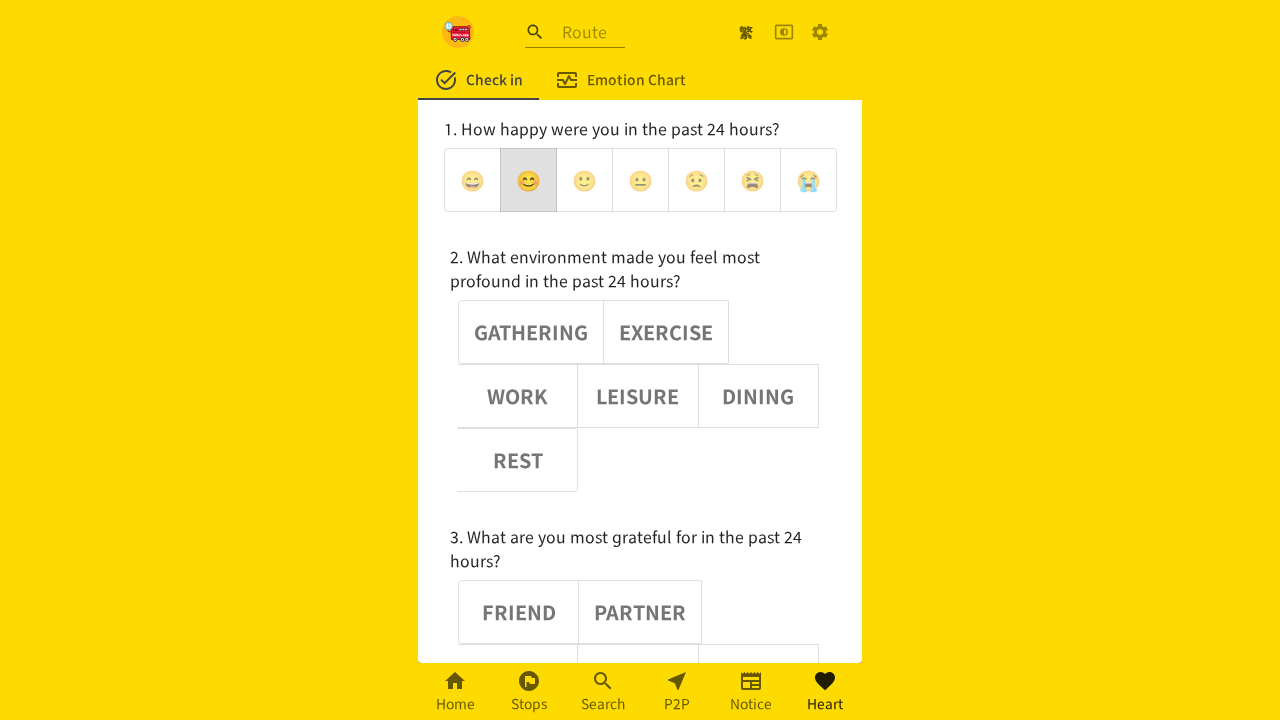

Verified emoji button 2 is deselected (aria-pressed=false)
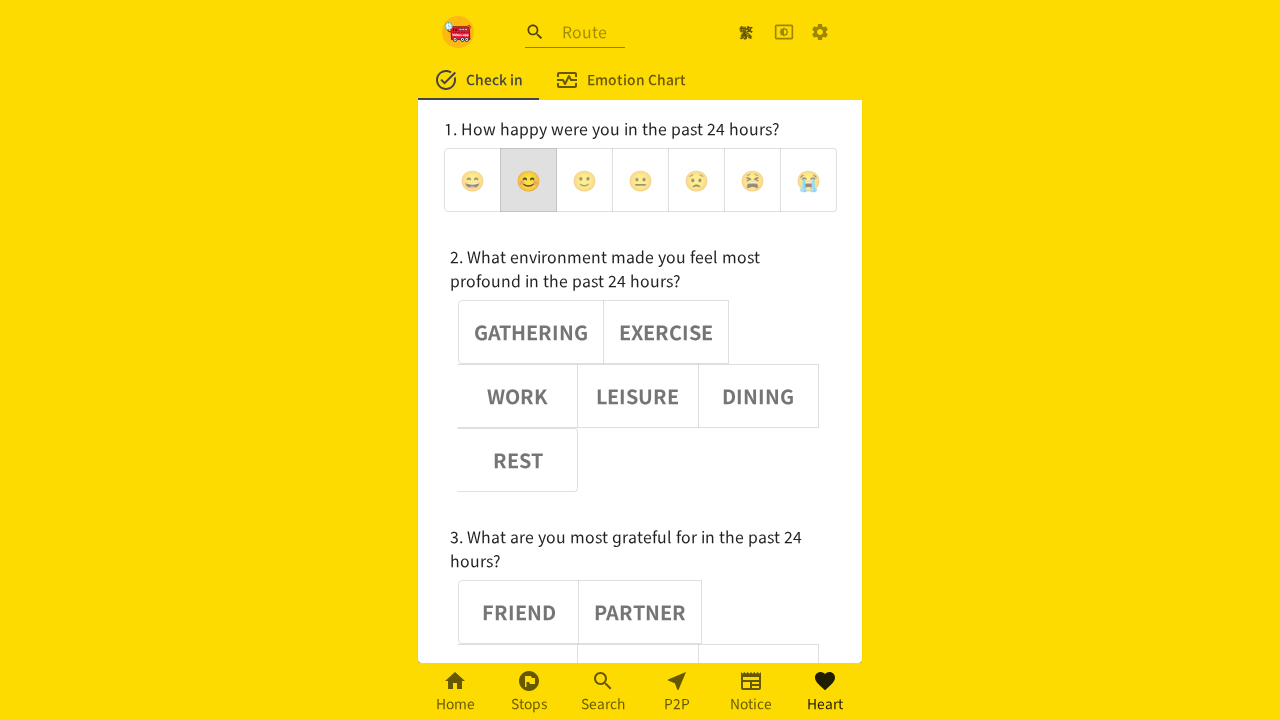

Retrieved aria-pressed attribute for emoji button 3: false
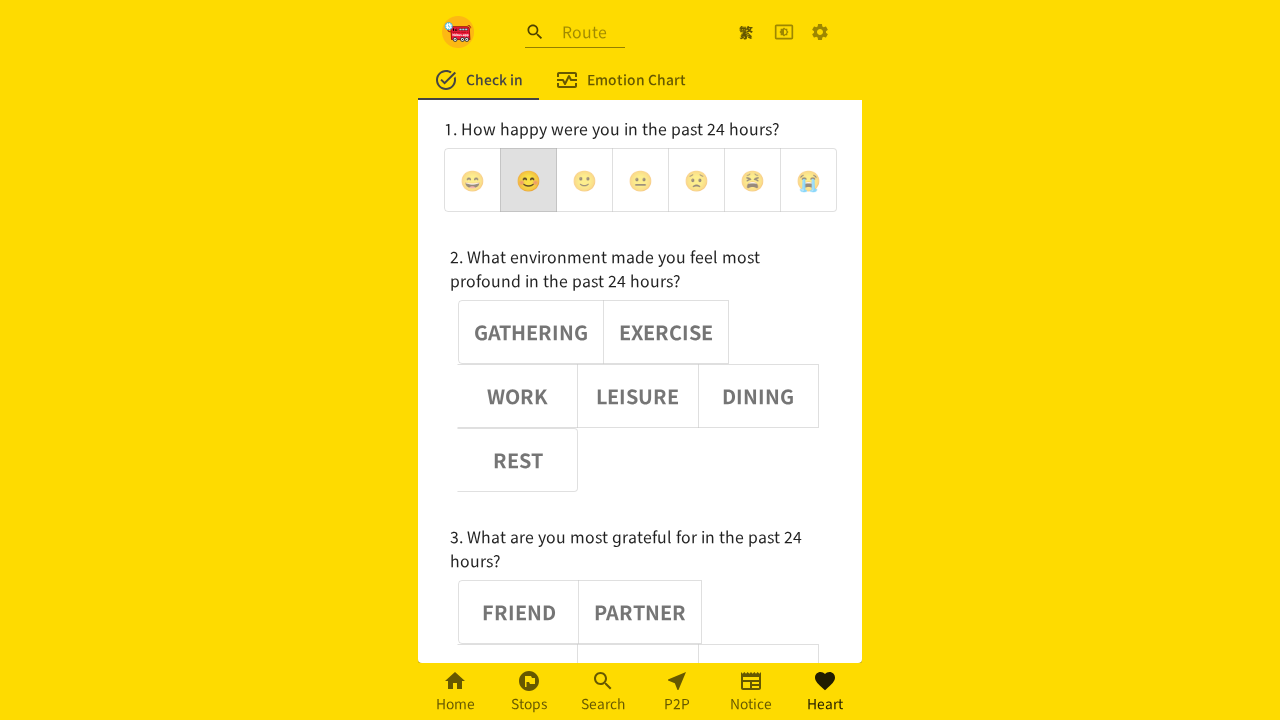

Verified emoji button 3 is deselected (aria-pressed=false)
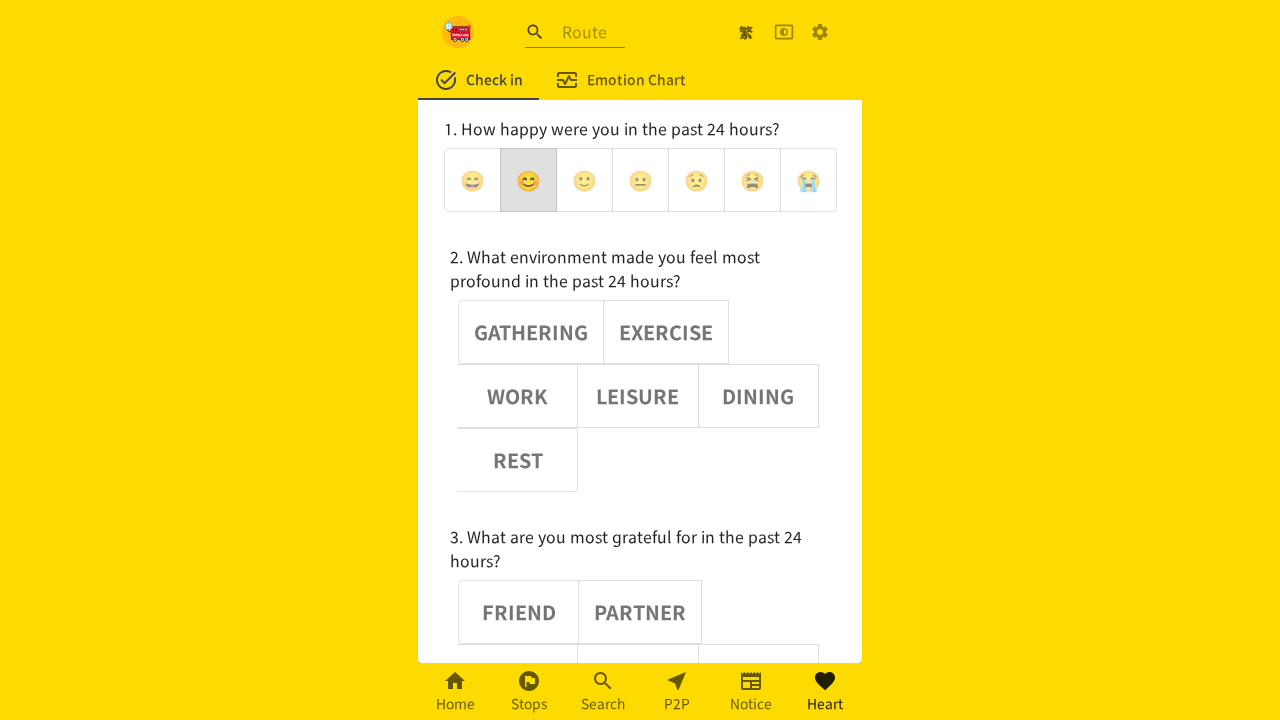

Retrieved aria-pressed attribute for emoji button 4: false
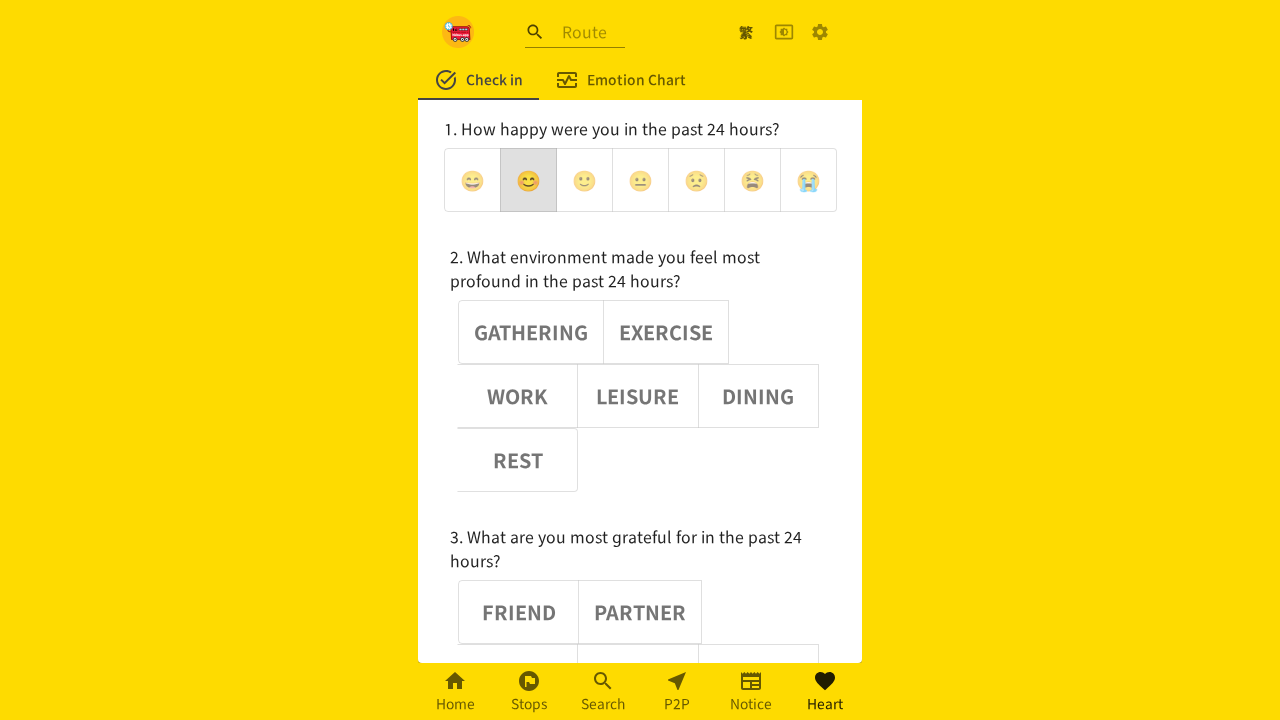

Verified emoji button 4 is deselected (aria-pressed=false)
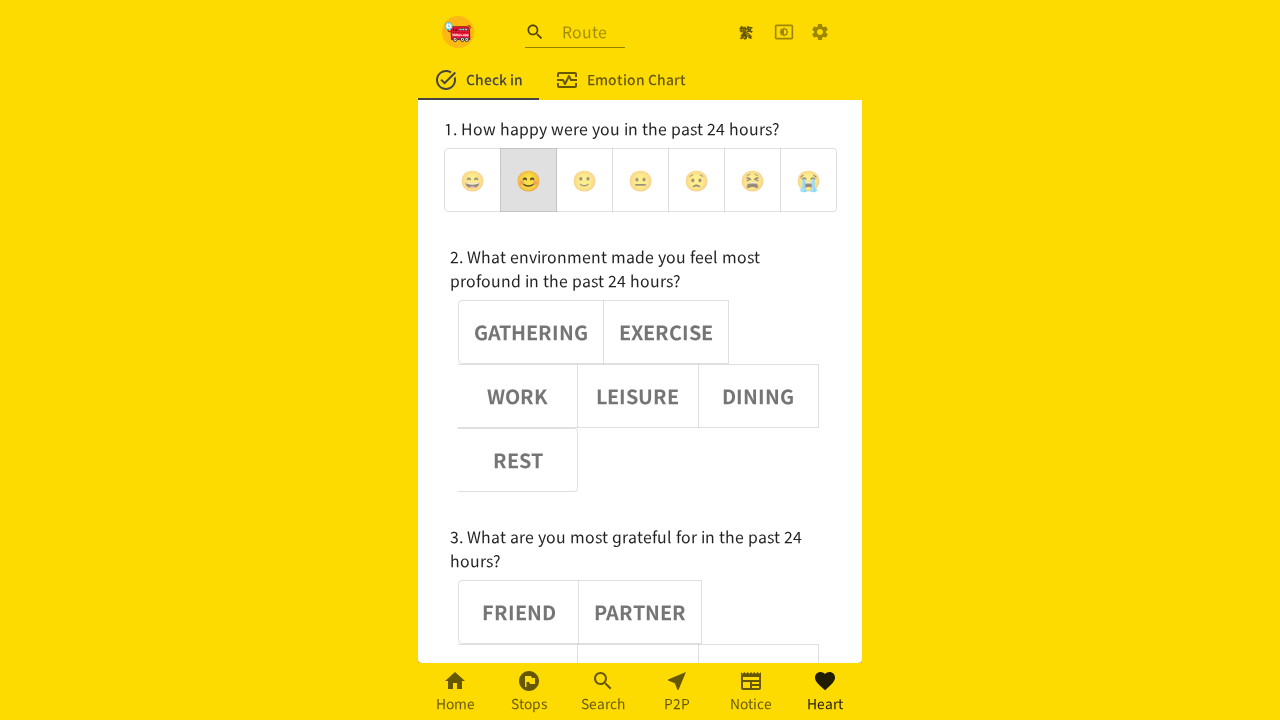

Retrieved aria-pressed attribute for emoji button 5: false
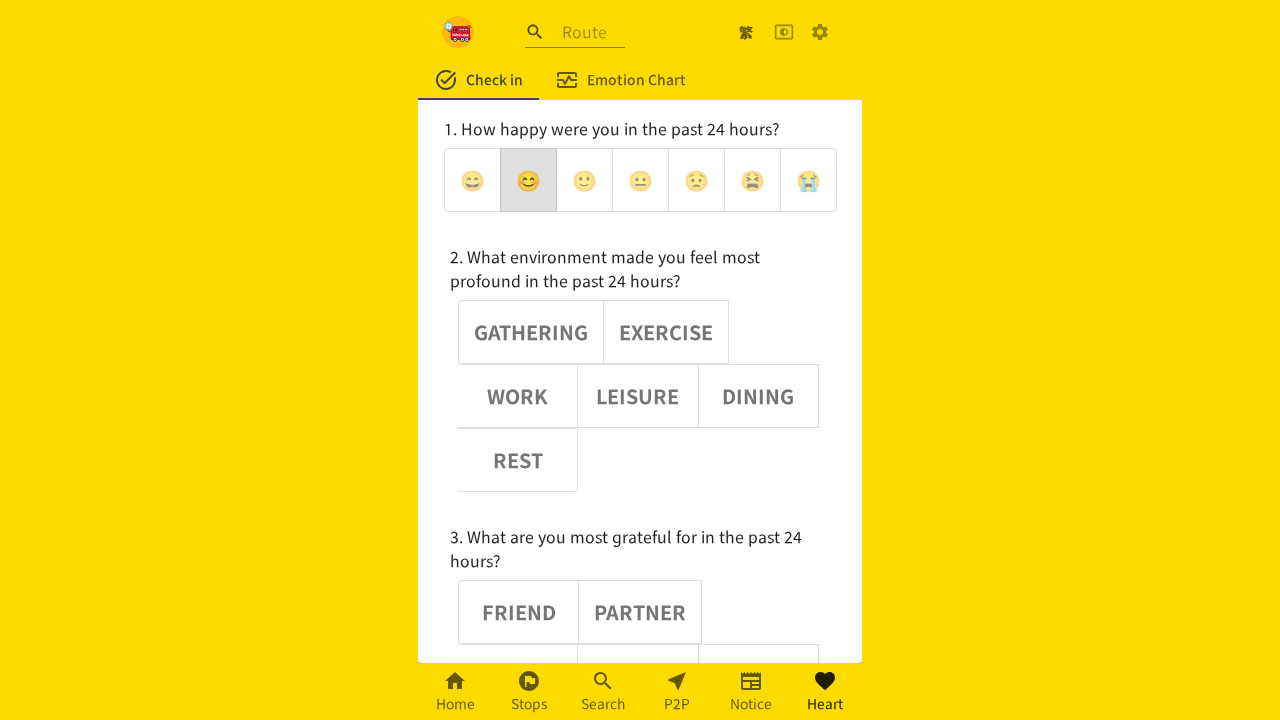

Verified emoji button 5 is deselected (aria-pressed=false)
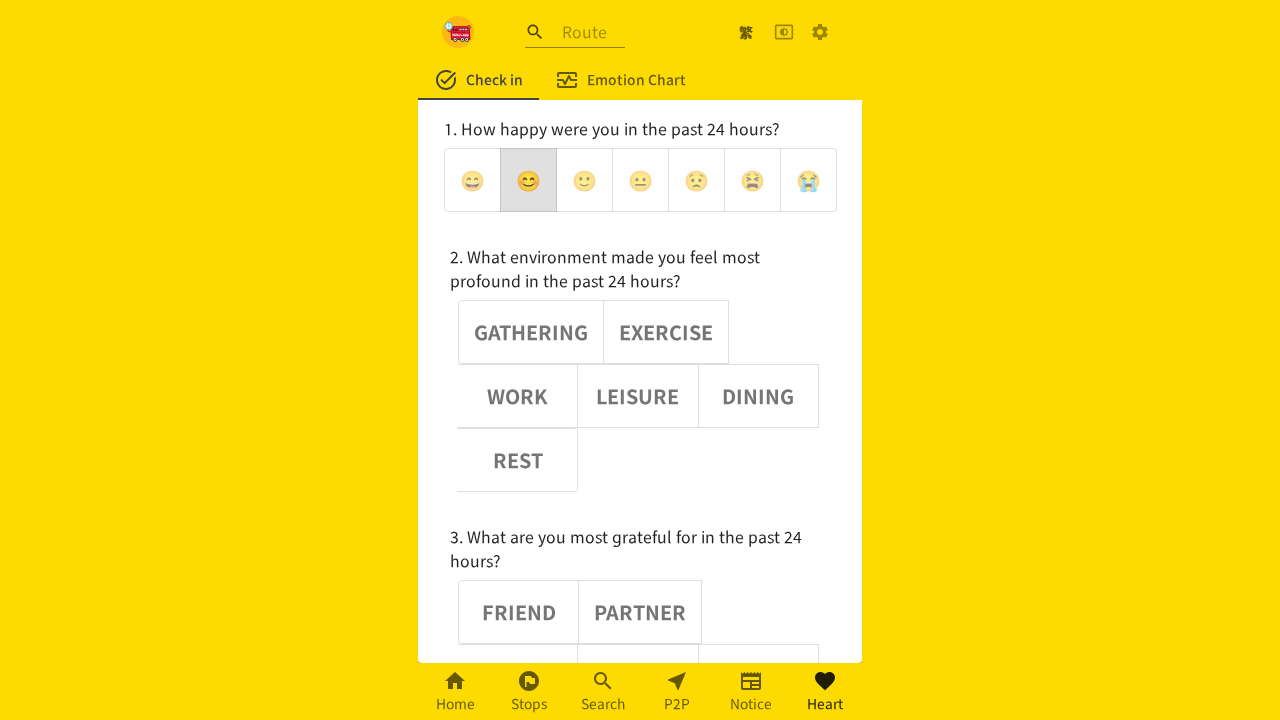

Retrieved aria-pressed attribute for emoji button 6: false
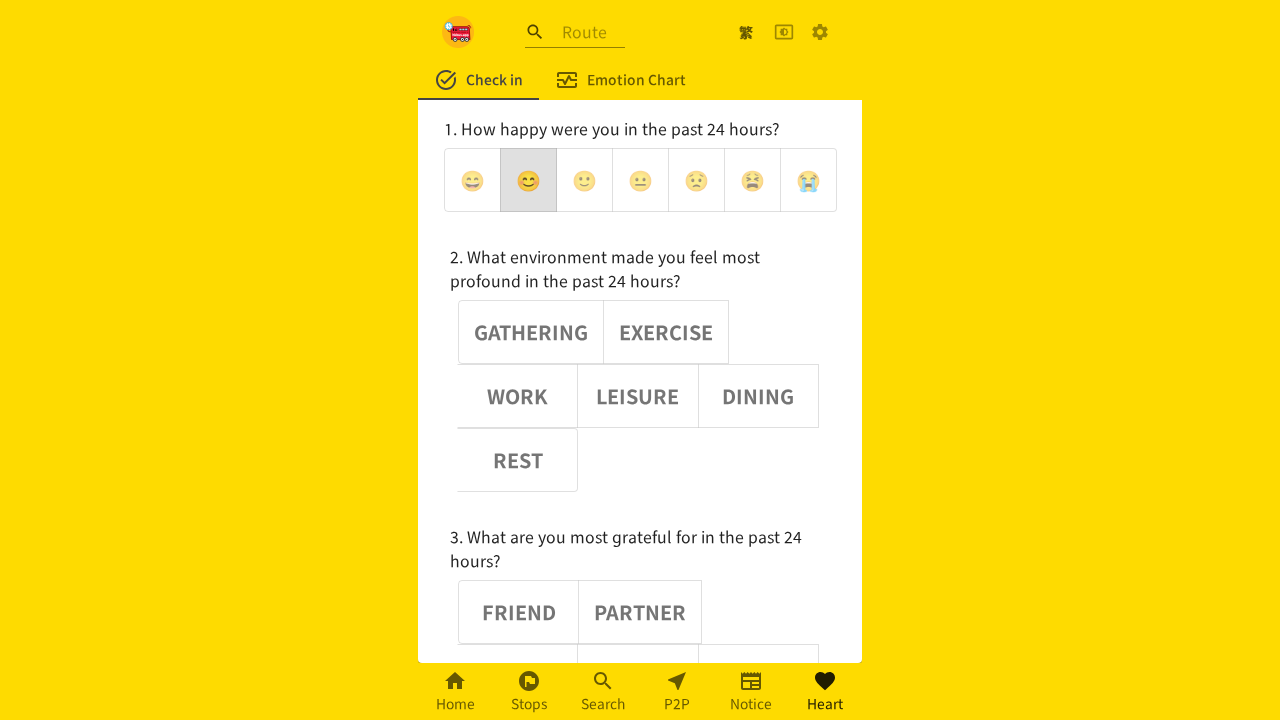

Verified emoji button 6 is deselected (aria-pressed=false)
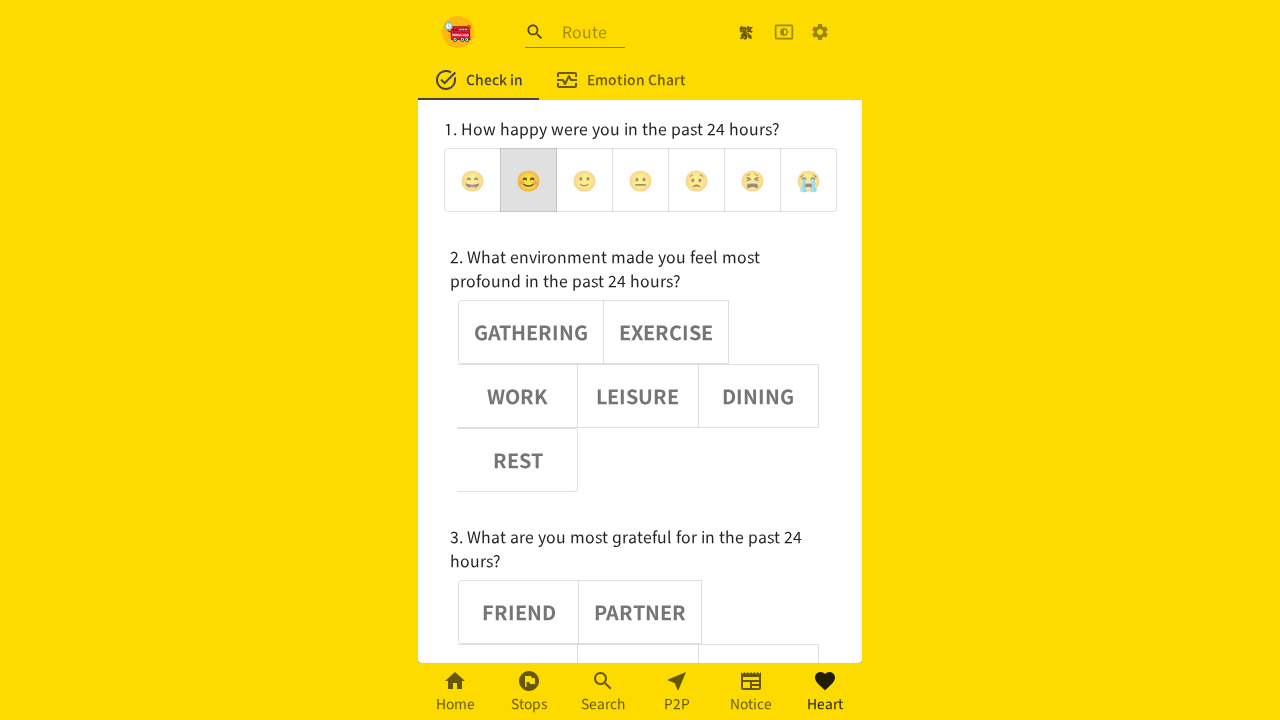

Clicked emoji button 2 at (584, 180) on (//div[@role='group'])[1] >> button >> nth=2
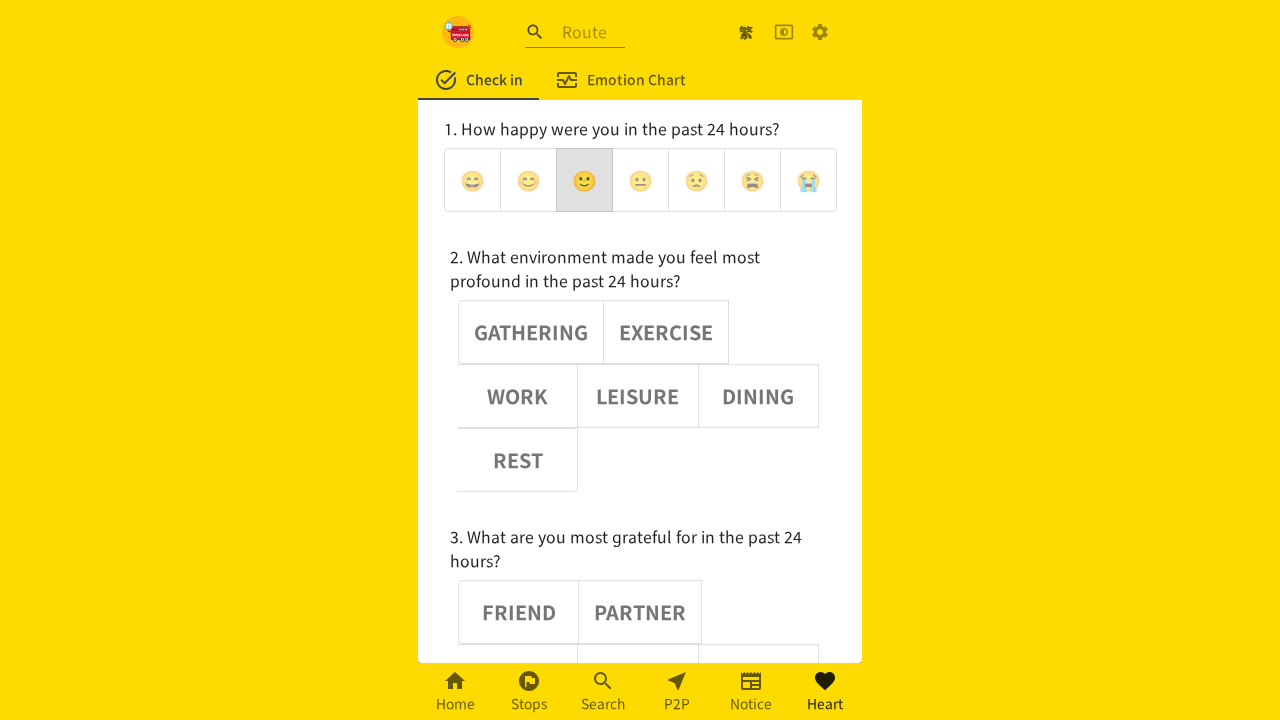

Waited 1000ms after clicking emoji button 2
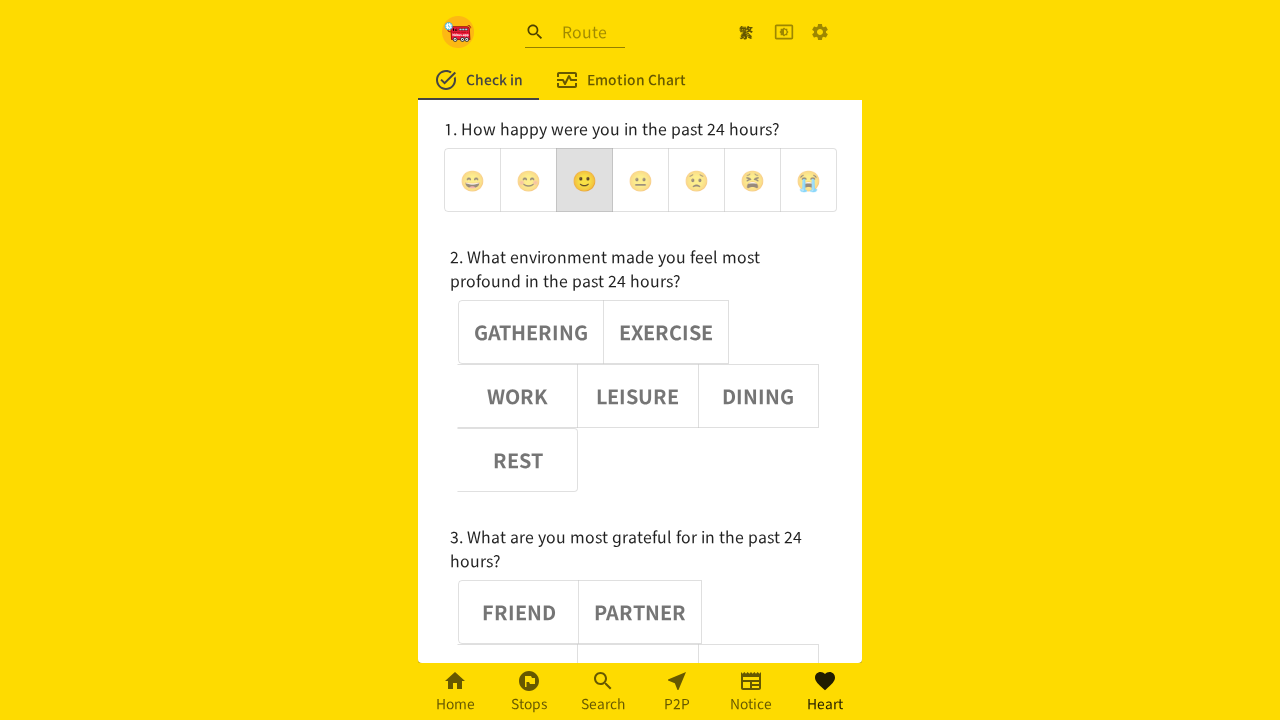

Retrieved aria-pressed attribute for emoji button 2: true
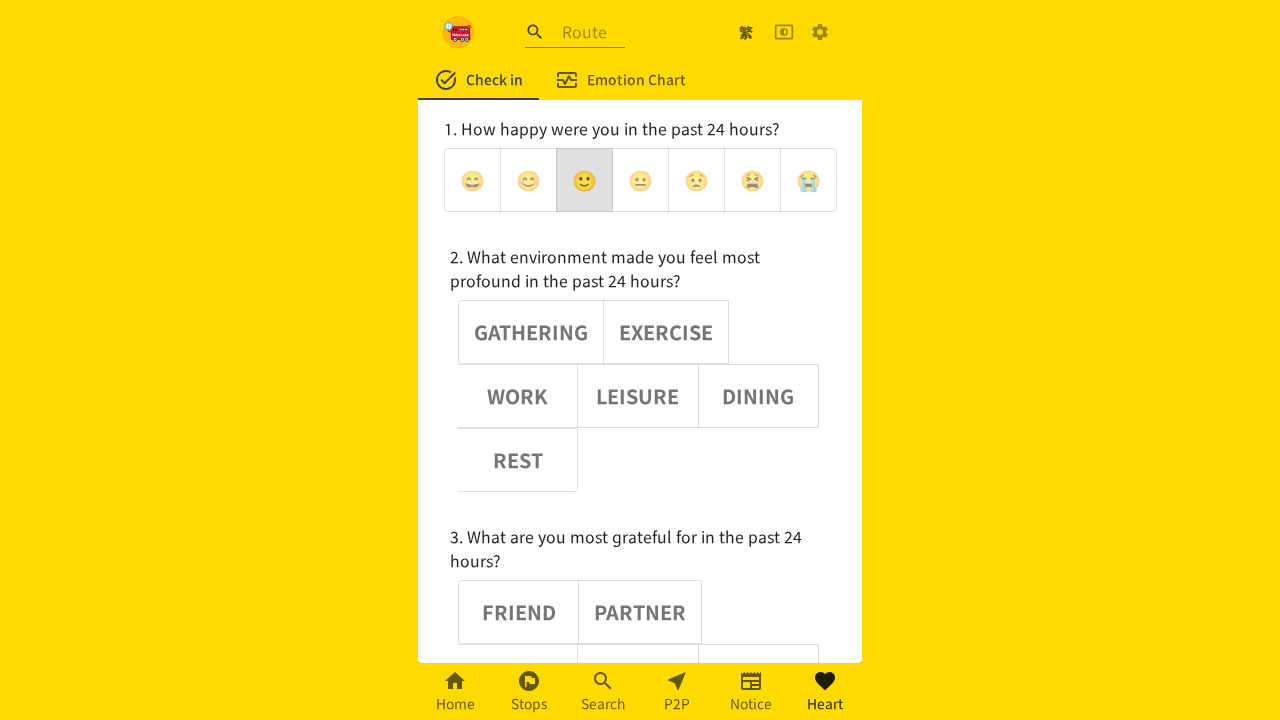

Verified emoji button 2 is selected (aria-pressed=true)
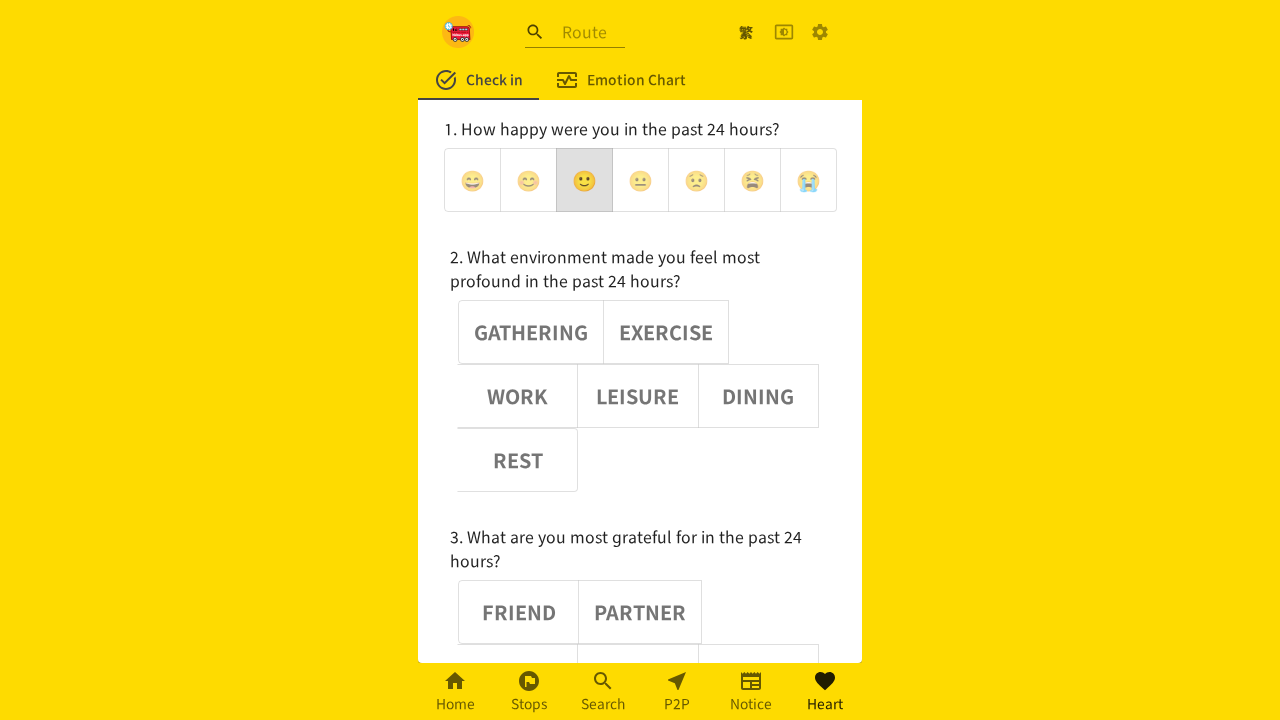

Retrieved aria-pressed attribute for emoji button 0: false
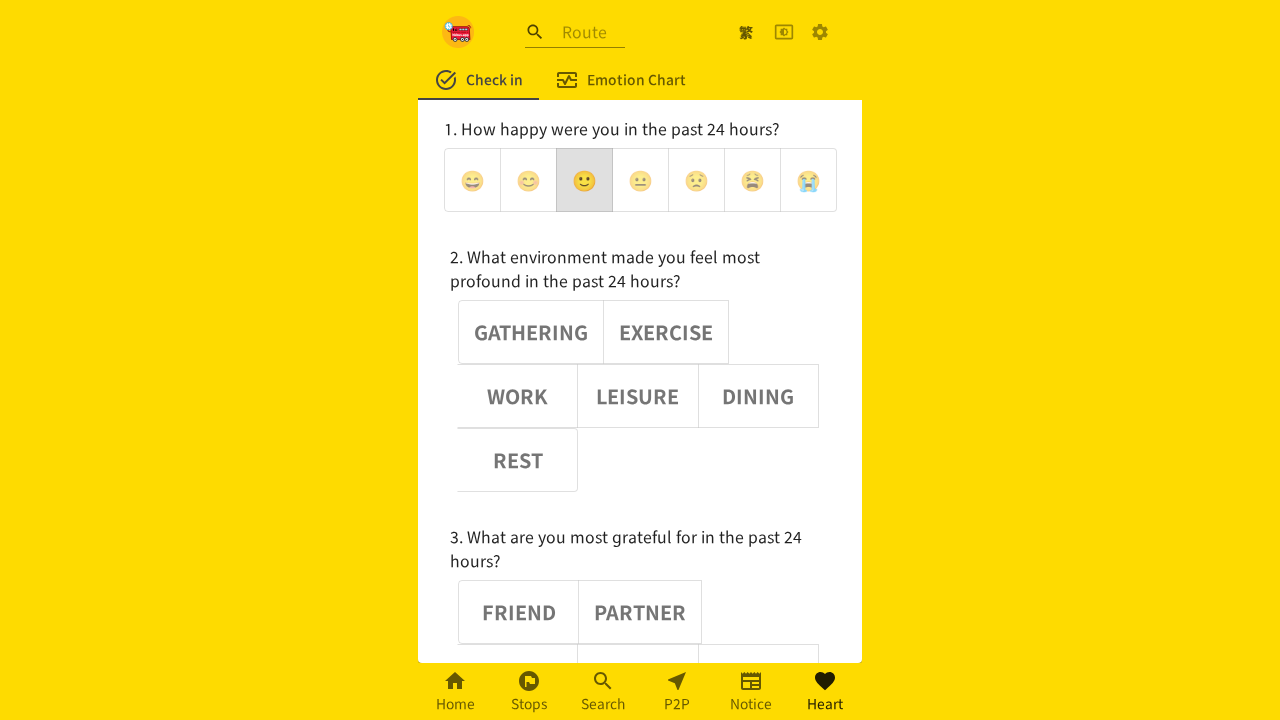

Verified emoji button 0 is deselected (aria-pressed=false)
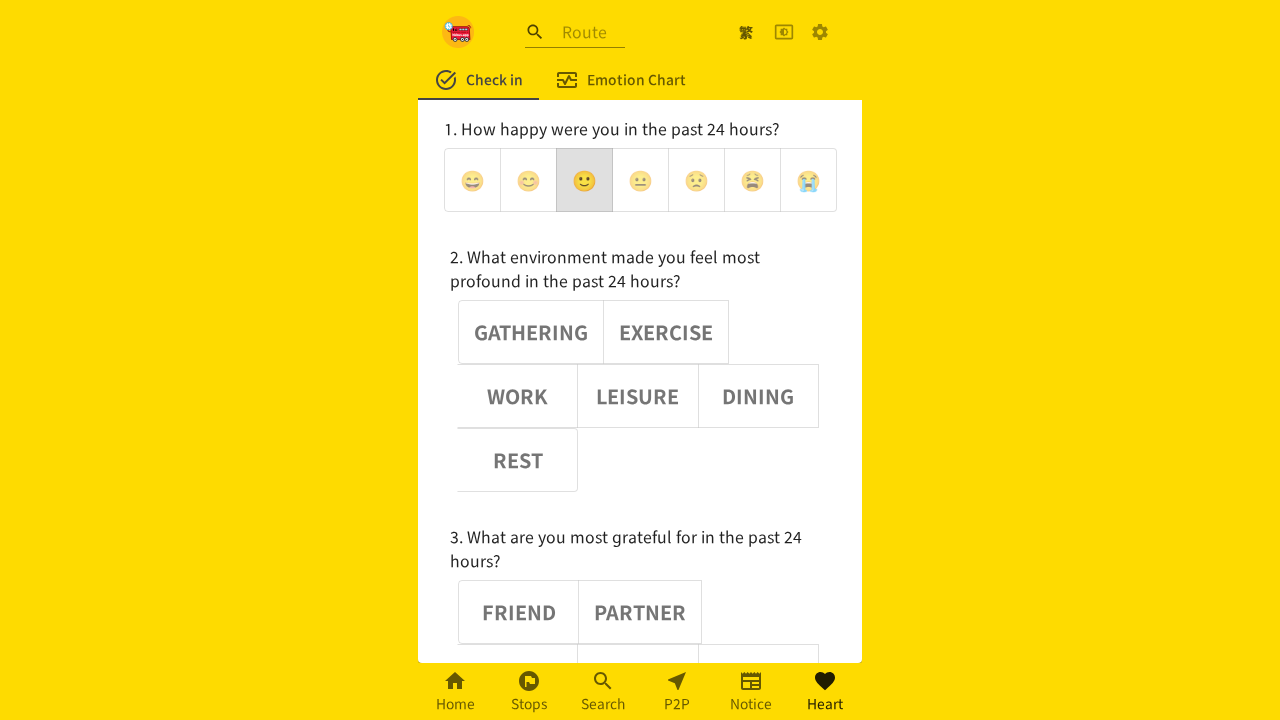

Retrieved aria-pressed attribute for emoji button 1: false
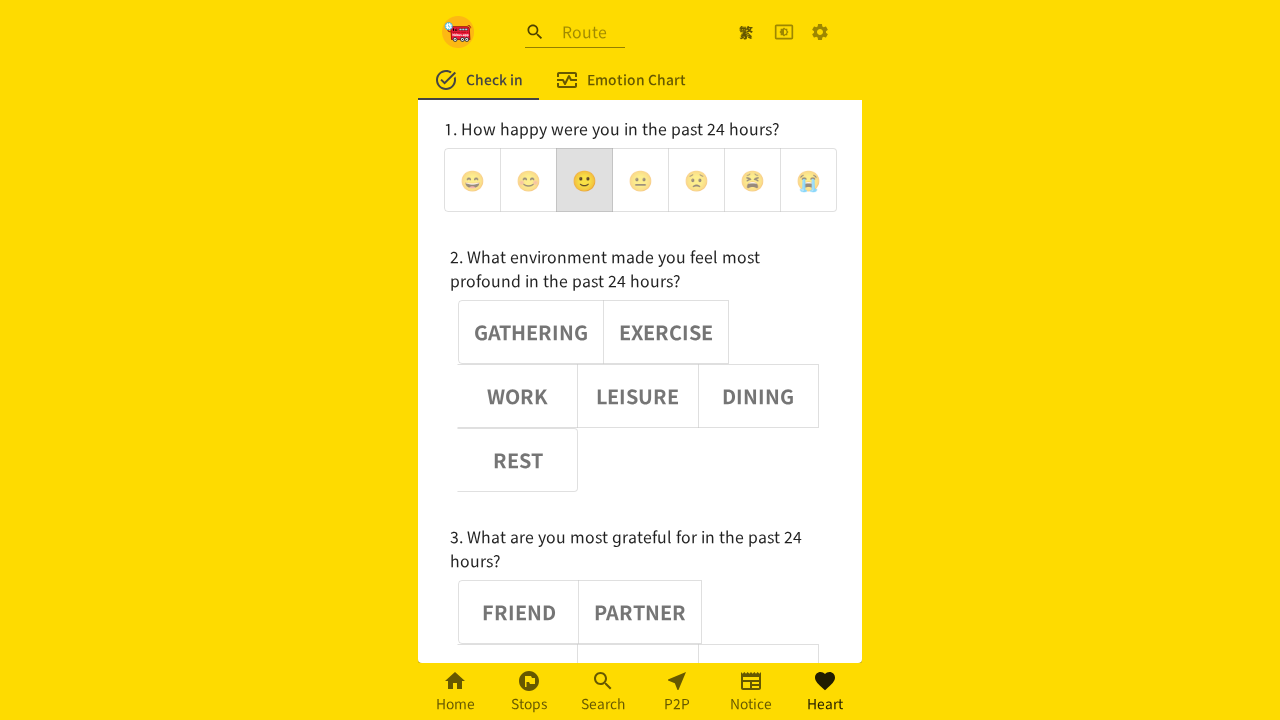

Verified emoji button 1 is deselected (aria-pressed=false)
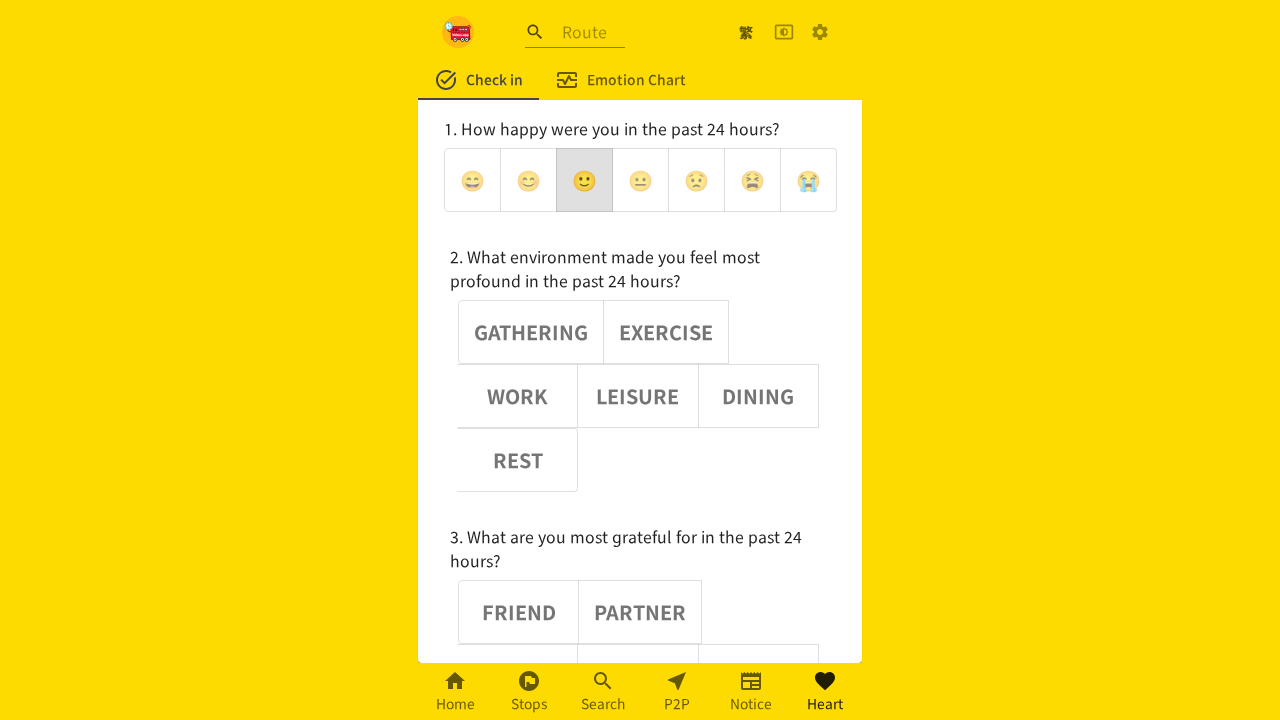

Retrieved aria-pressed attribute for emoji button 3: false
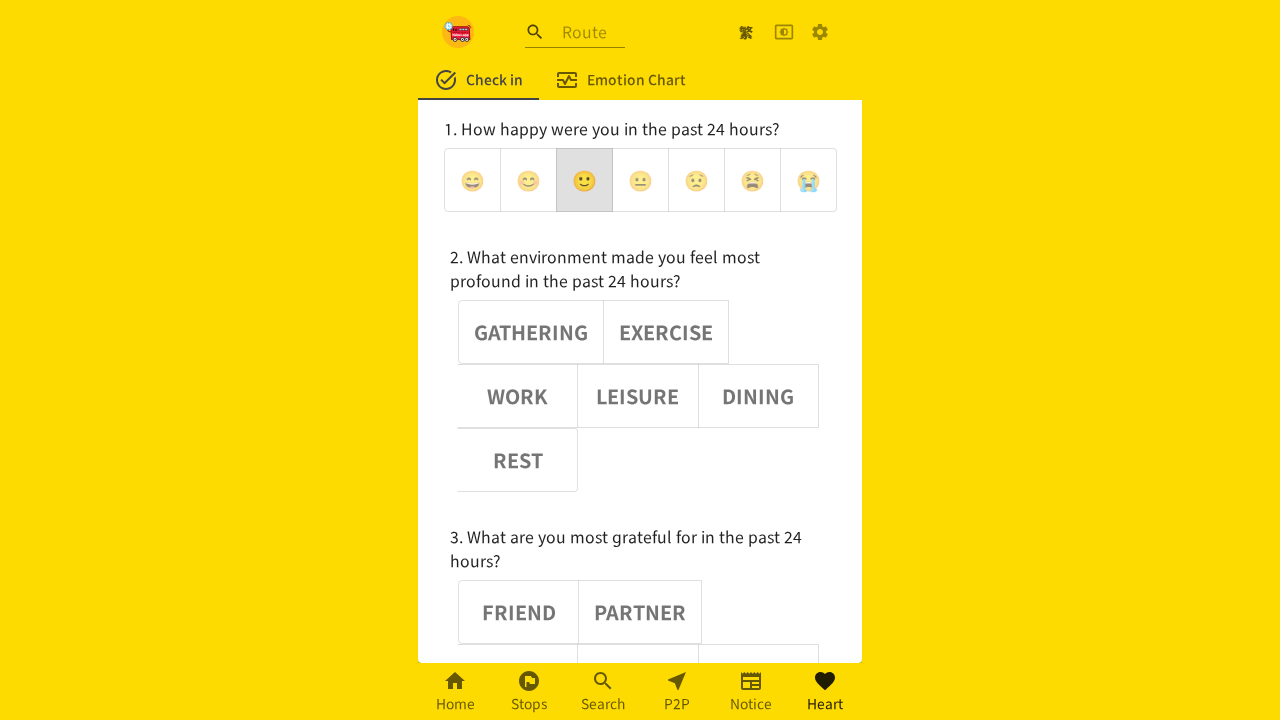

Verified emoji button 3 is deselected (aria-pressed=false)
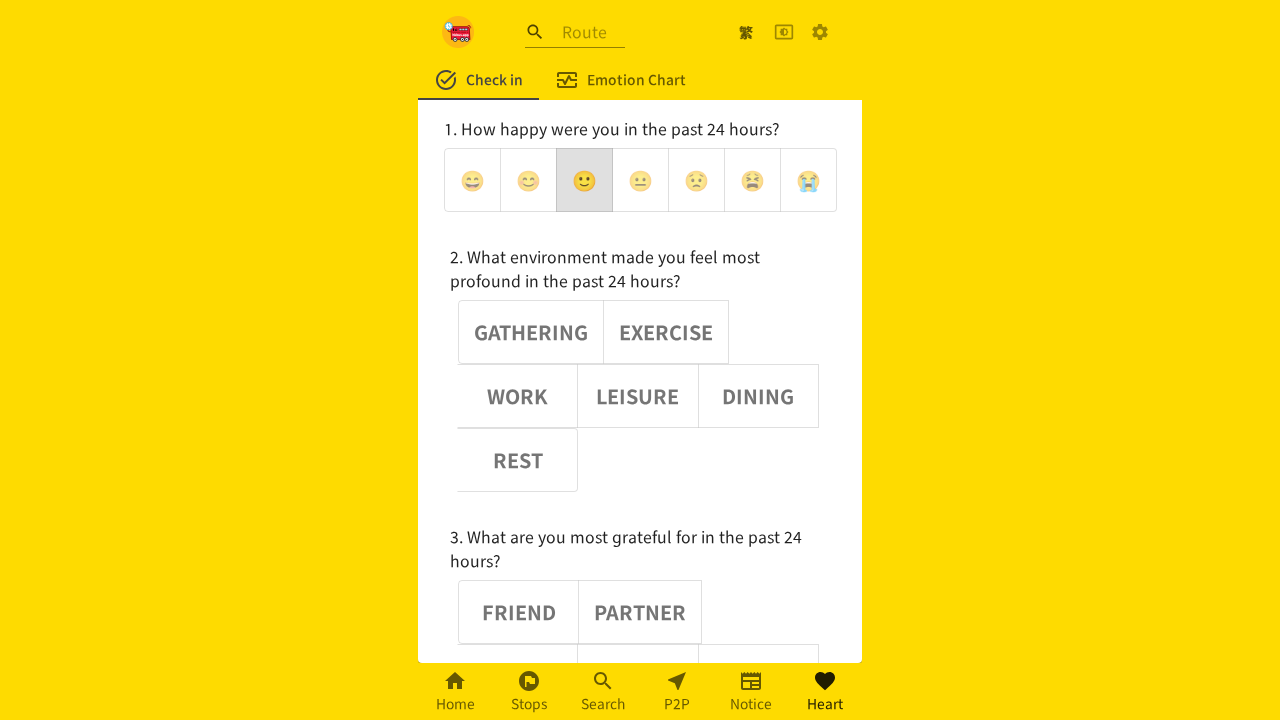

Retrieved aria-pressed attribute for emoji button 4: false
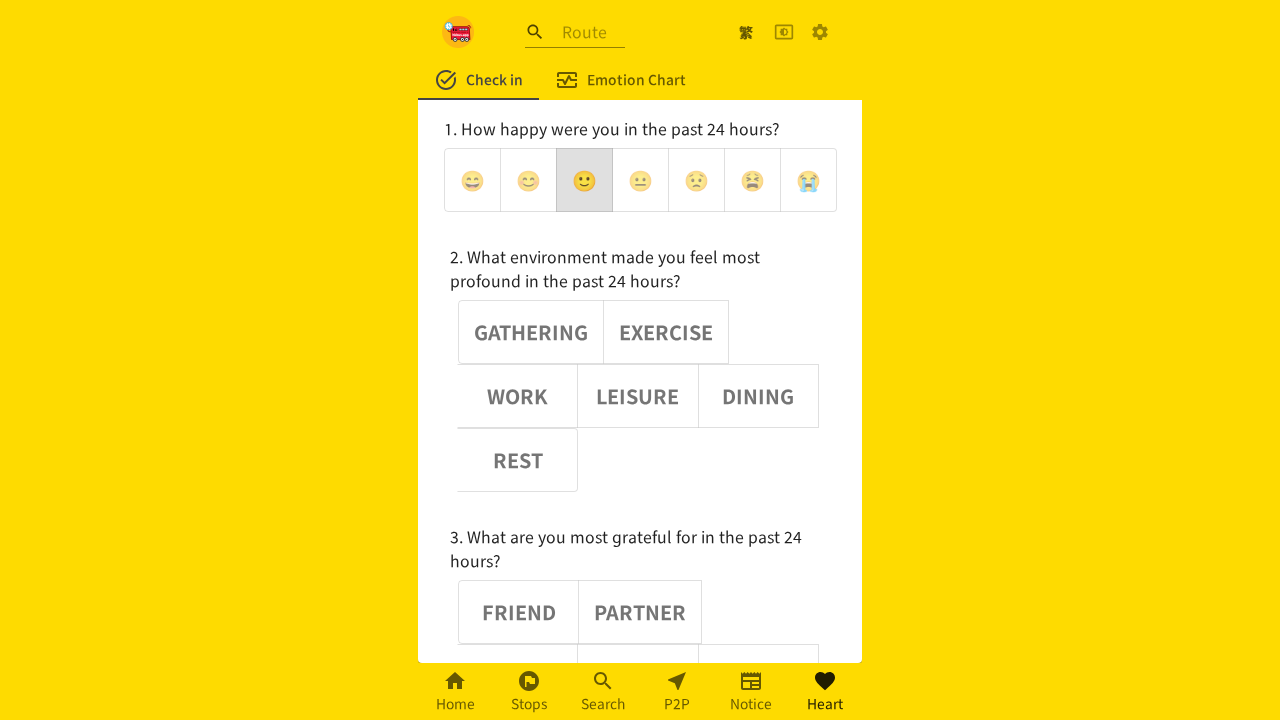

Verified emoji button 4 is deselected (aria-pressed=false)
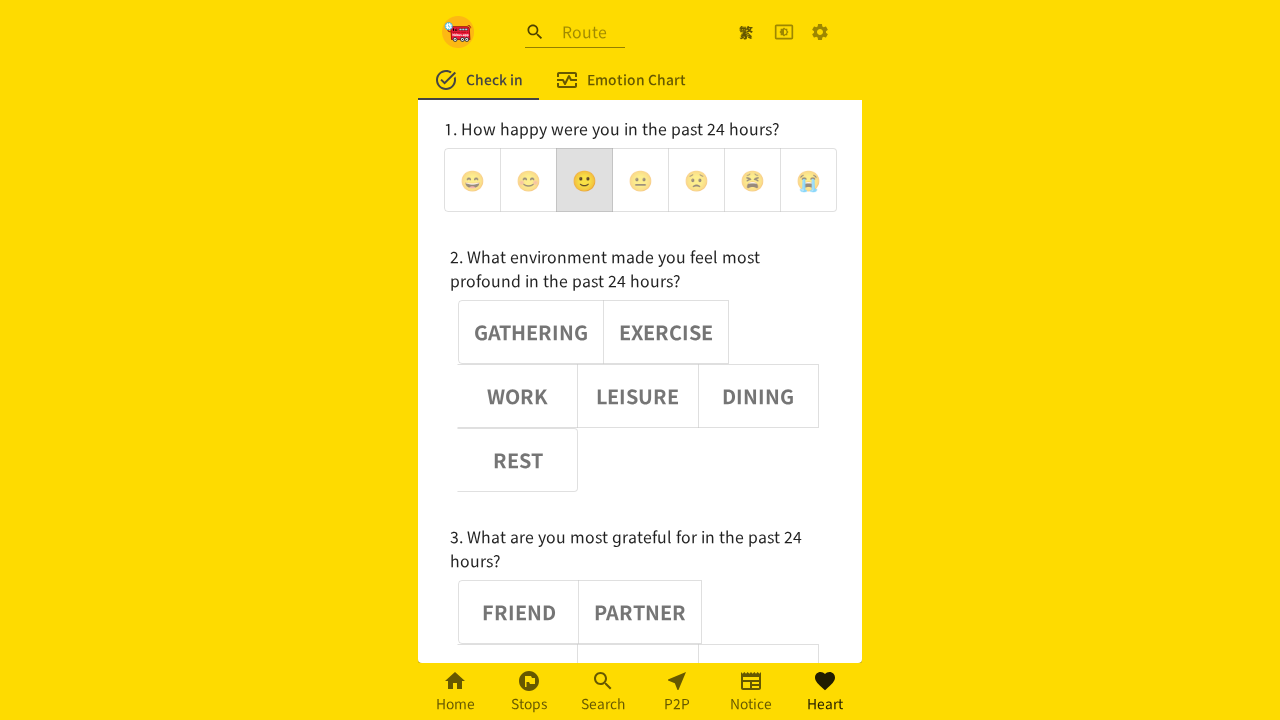

Retrieved aria-pressed attribute for emoji button 5: false
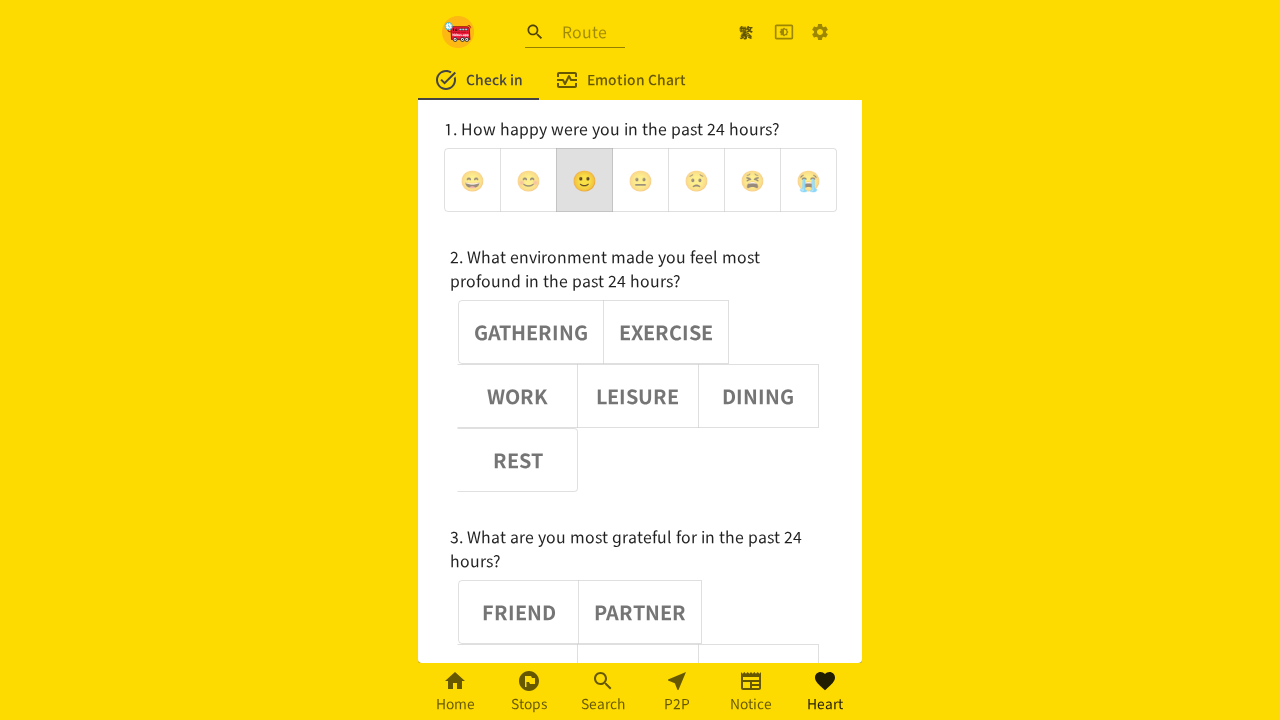

Verified emoji button 5 is deselected (aria-pressed=false)
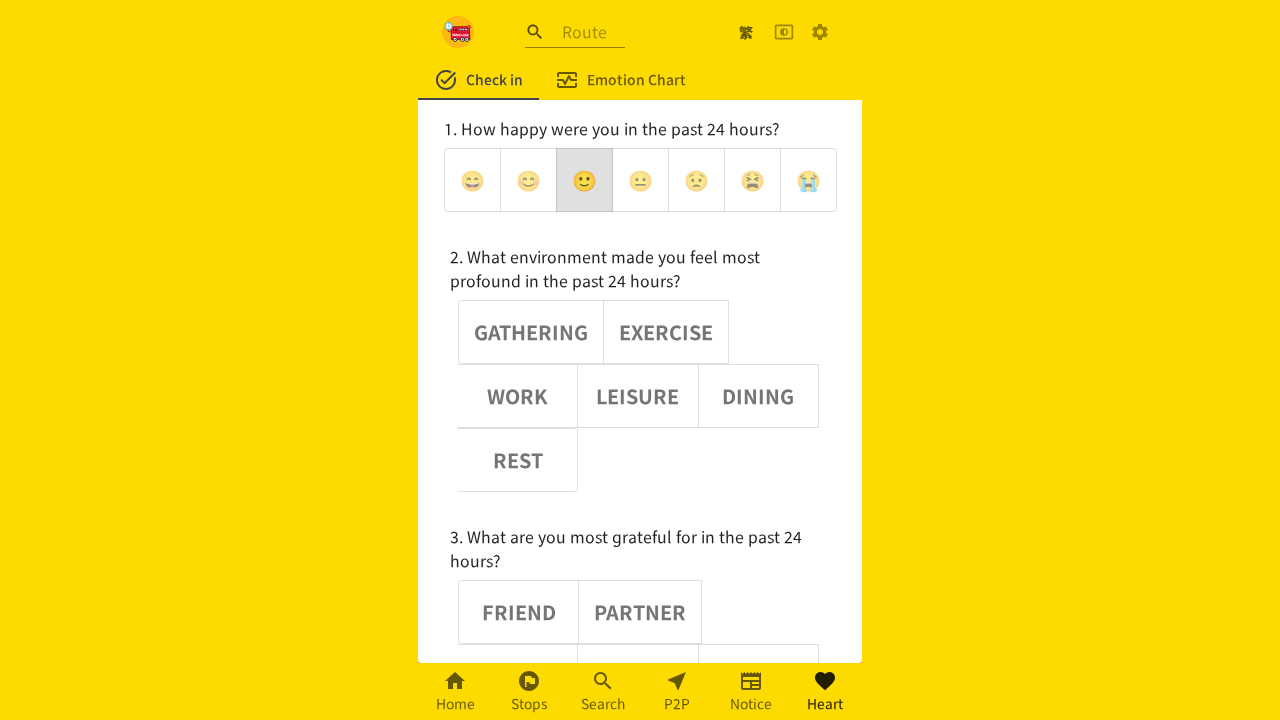

Retrieved aria-pressed attribute for emoji button 6: false
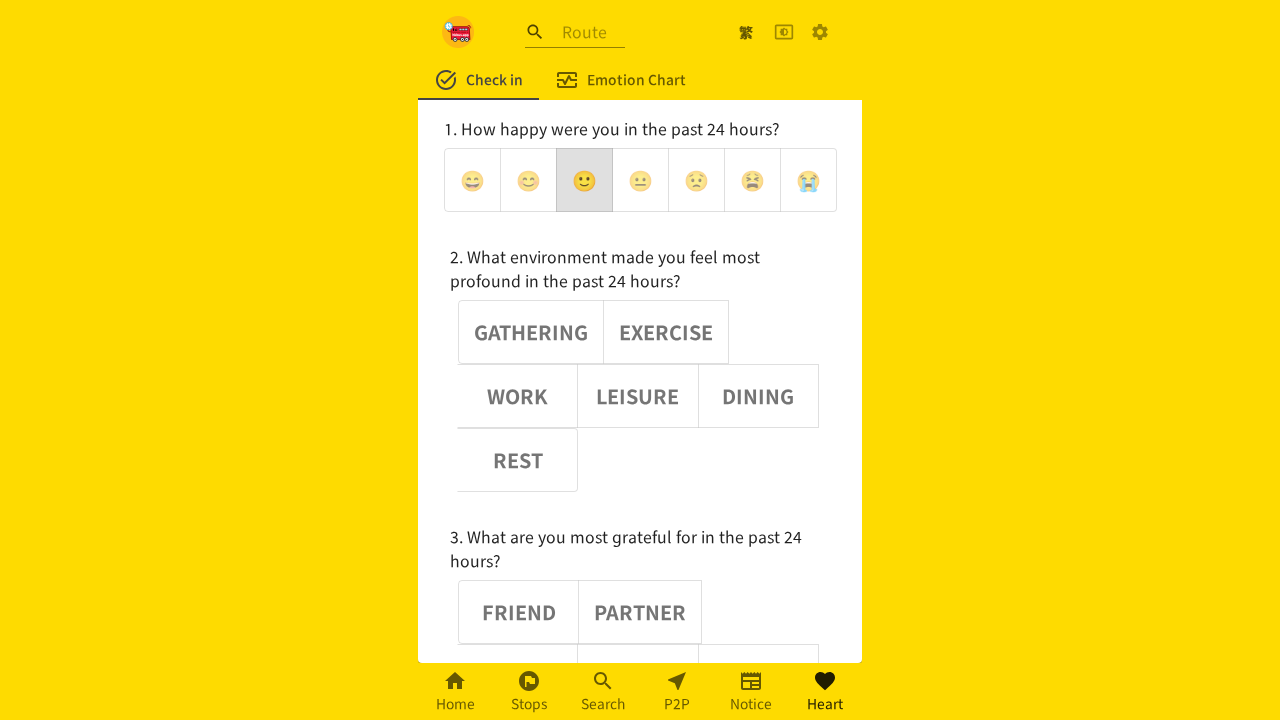

Verified emoji button 6 is deselected (aria-pressed=false)
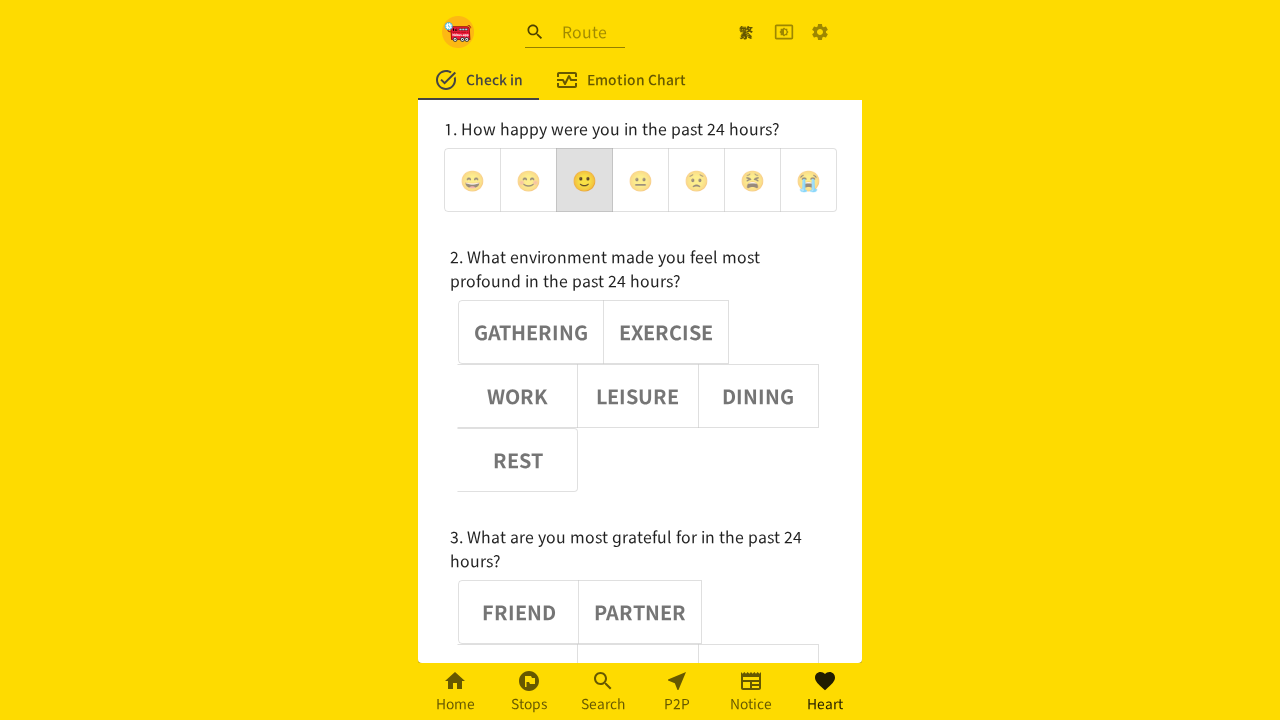

Clicked emoji button 3 at (640, 180) on (//div[@role='group'])[1] >> button >> nth=3
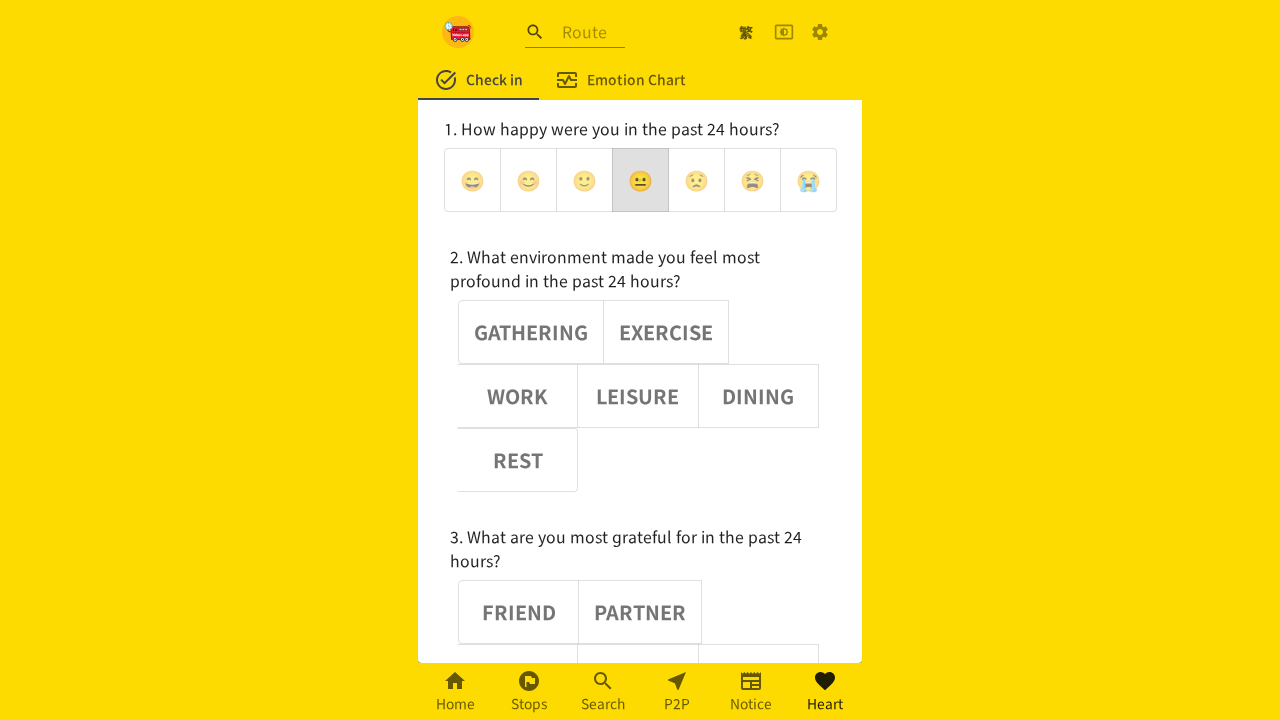

Waited 1000ms after clicking emoji button 3
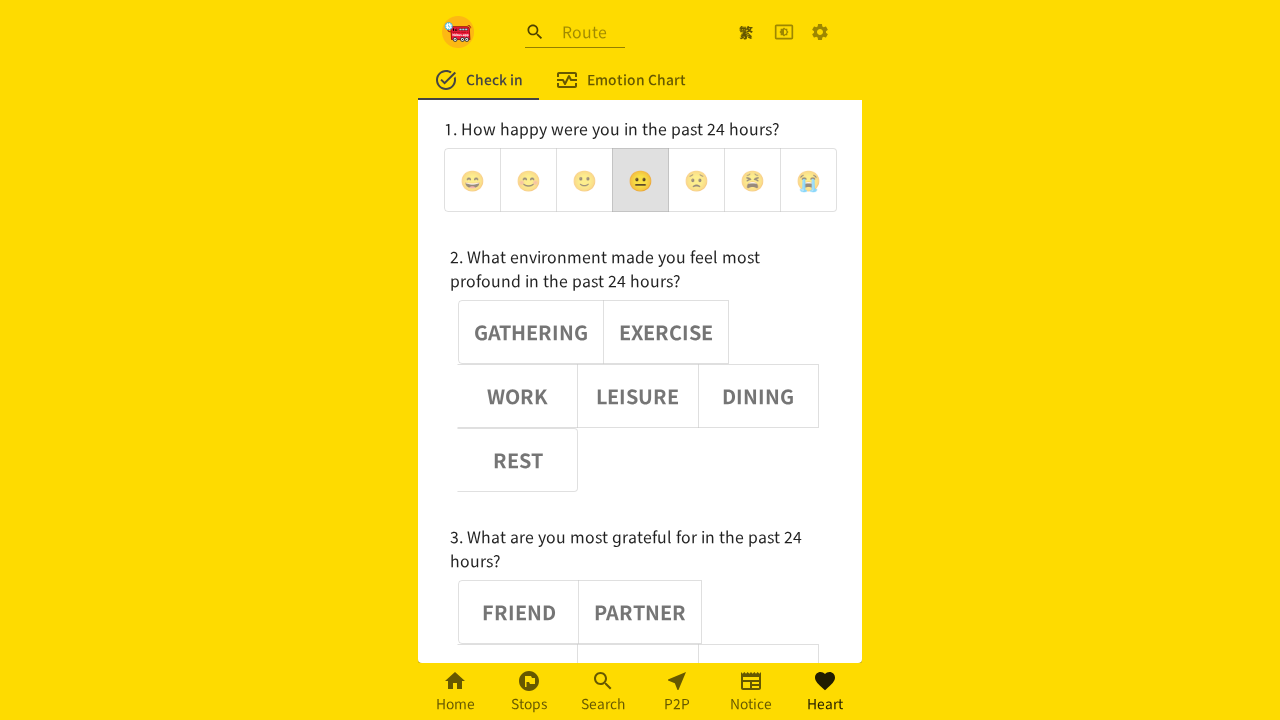

Retrieved aria-pressed attribute for emoji button 3: true
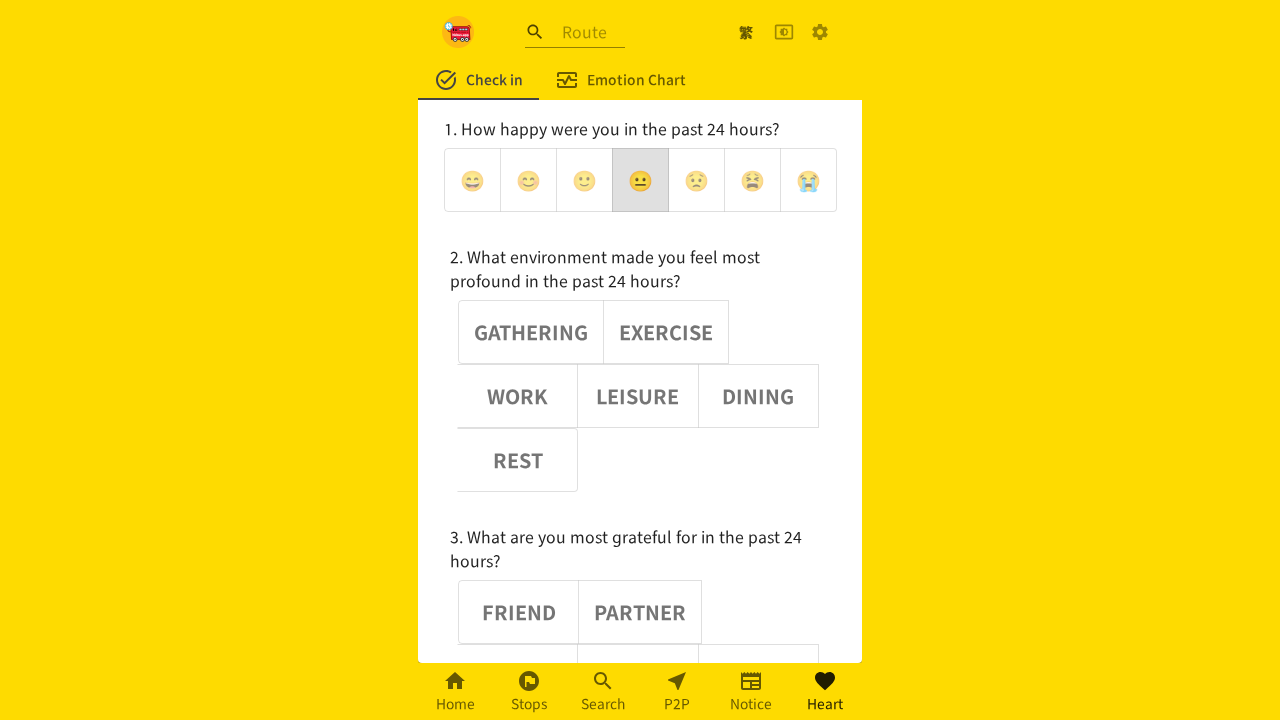

Verified emoji button 3 is selected (aria-pressed=true)
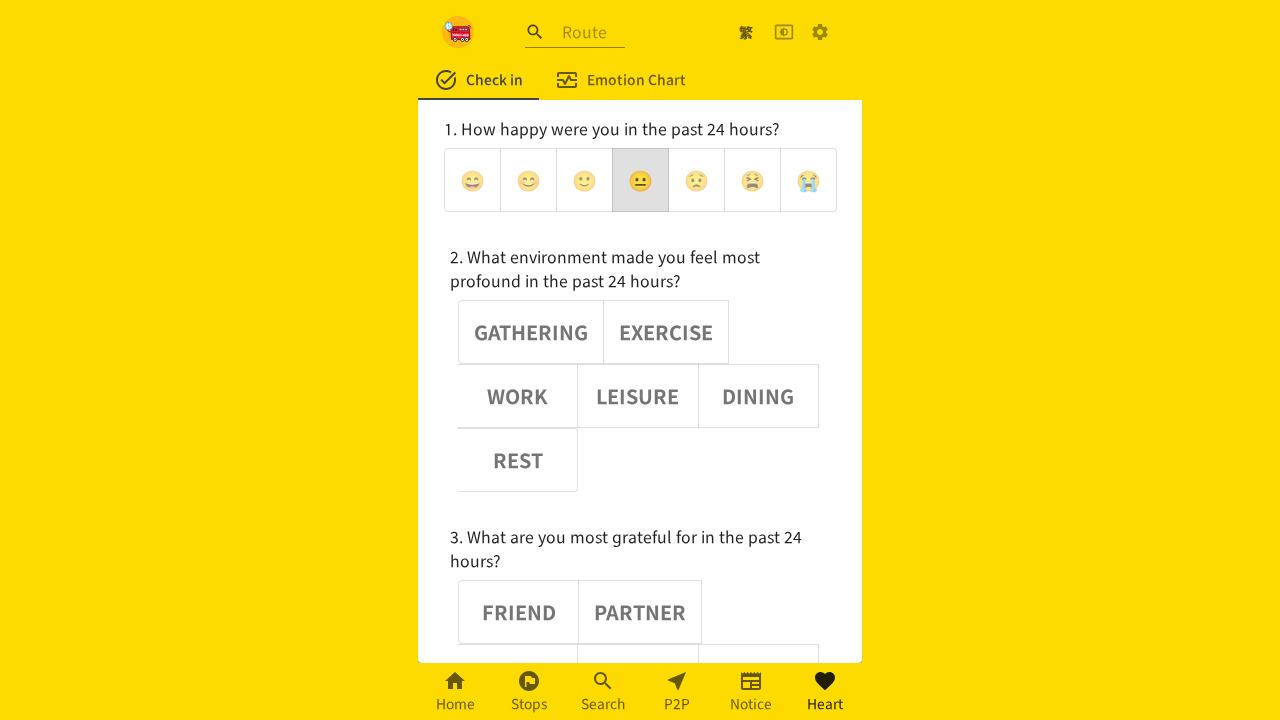

Retrieved aria-pressed attribute for emoji button 0: false
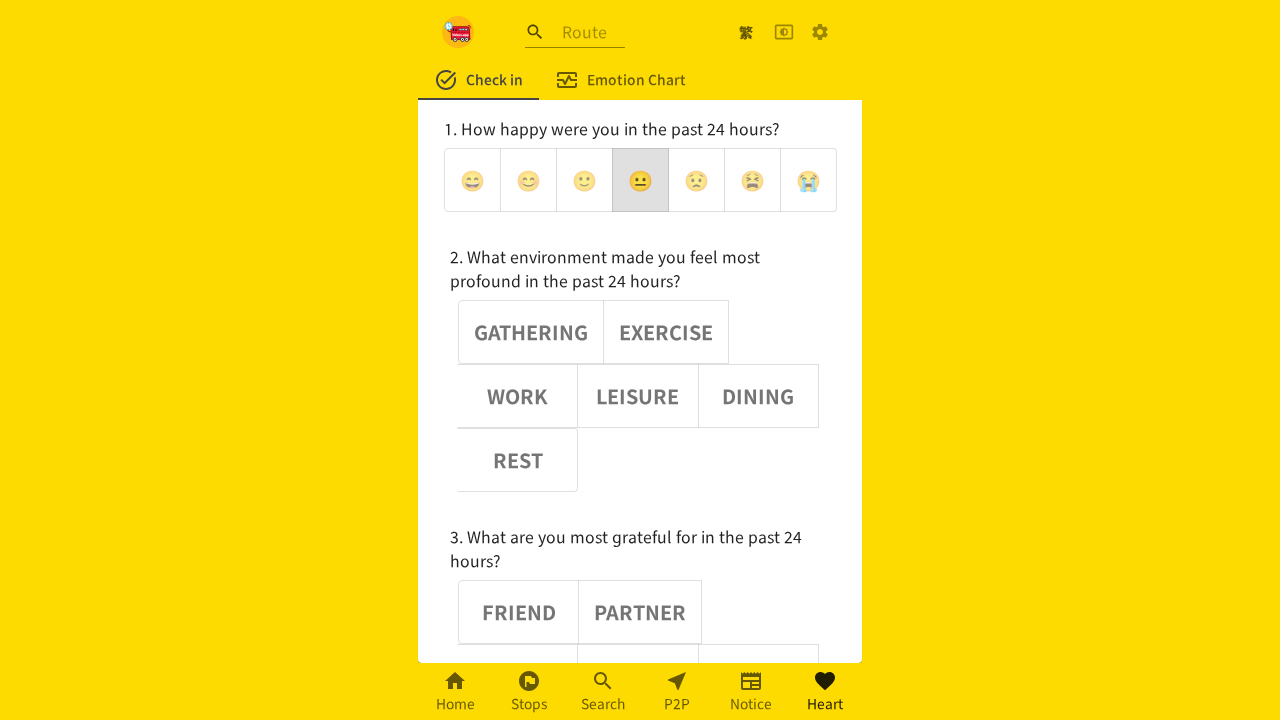

Verified emoji button 0 is deselected (aria-pressed=false)
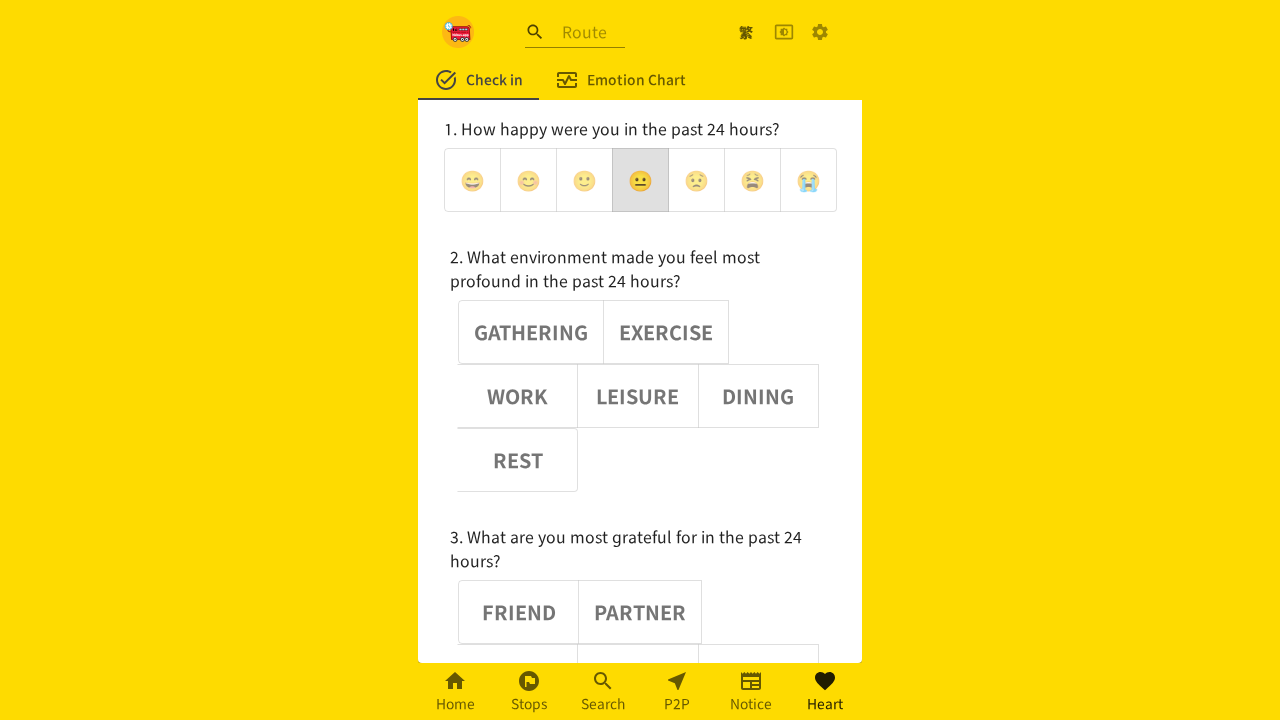

Retrieved aria-pressed attribute for emoji button 1: false
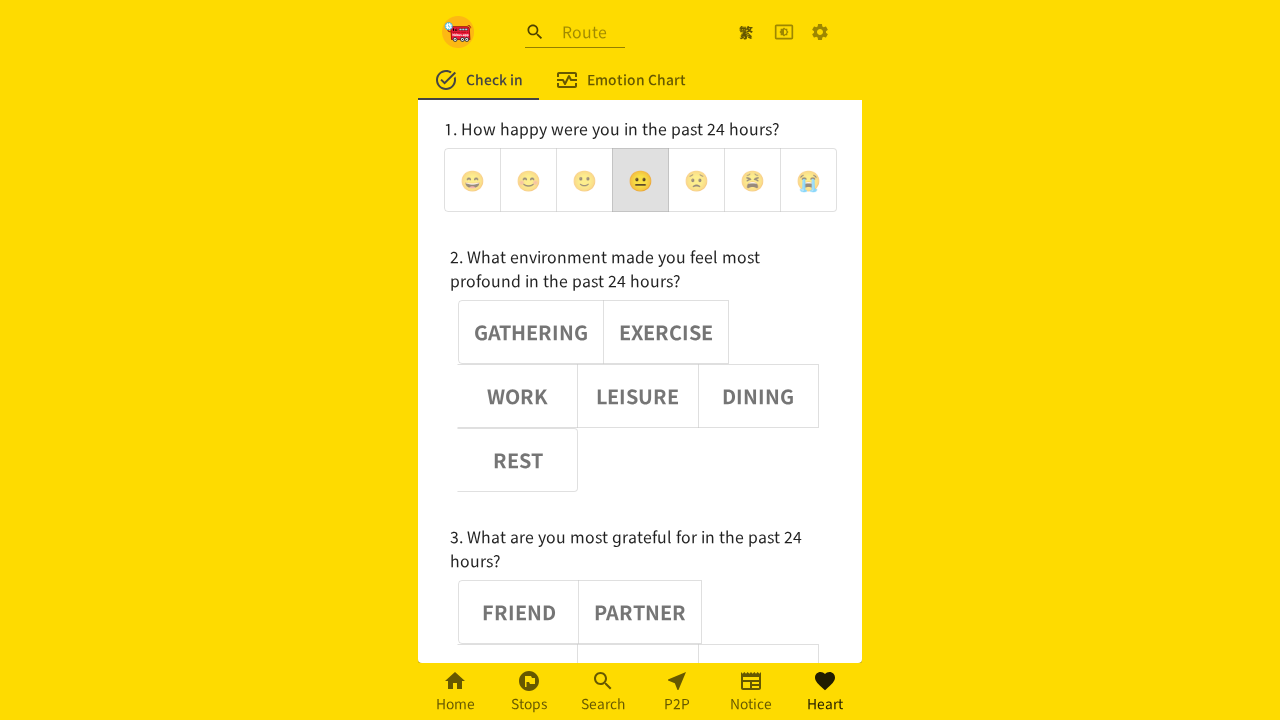

Verified emoji button 1 is deselected (aria-pressed=false)
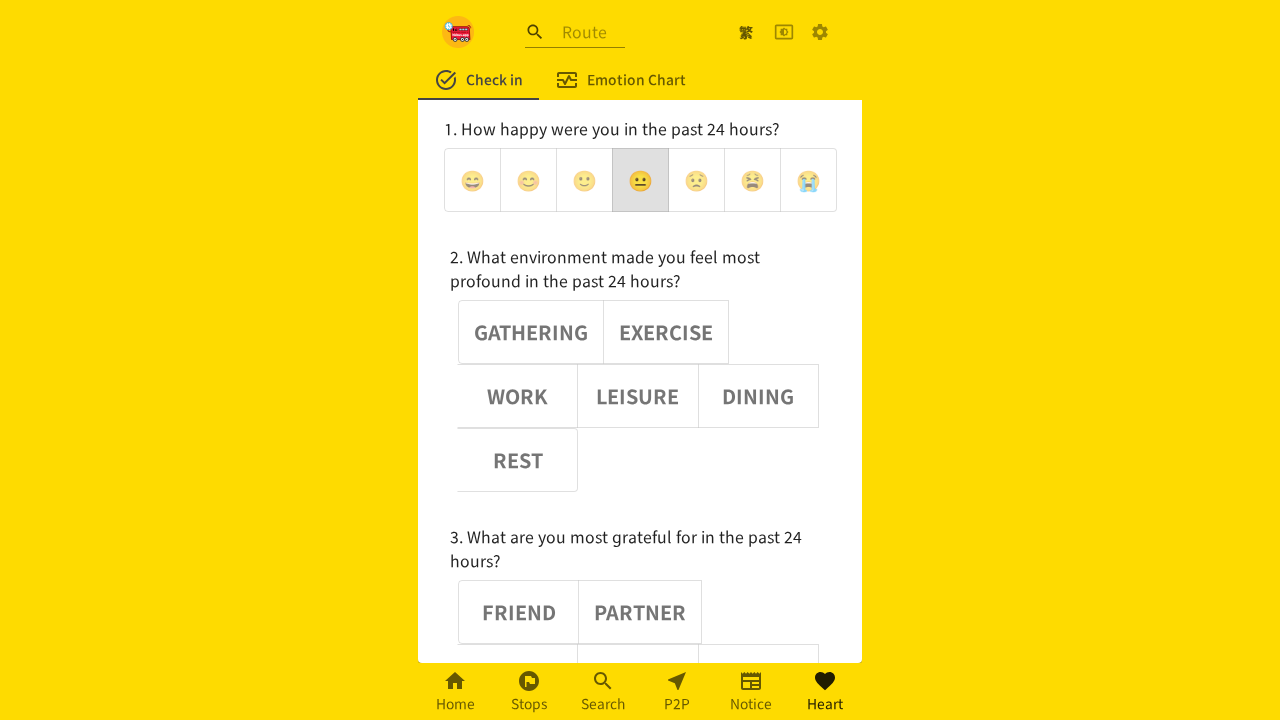

Retrieved aria-pressed attribute for emoji button 2: false
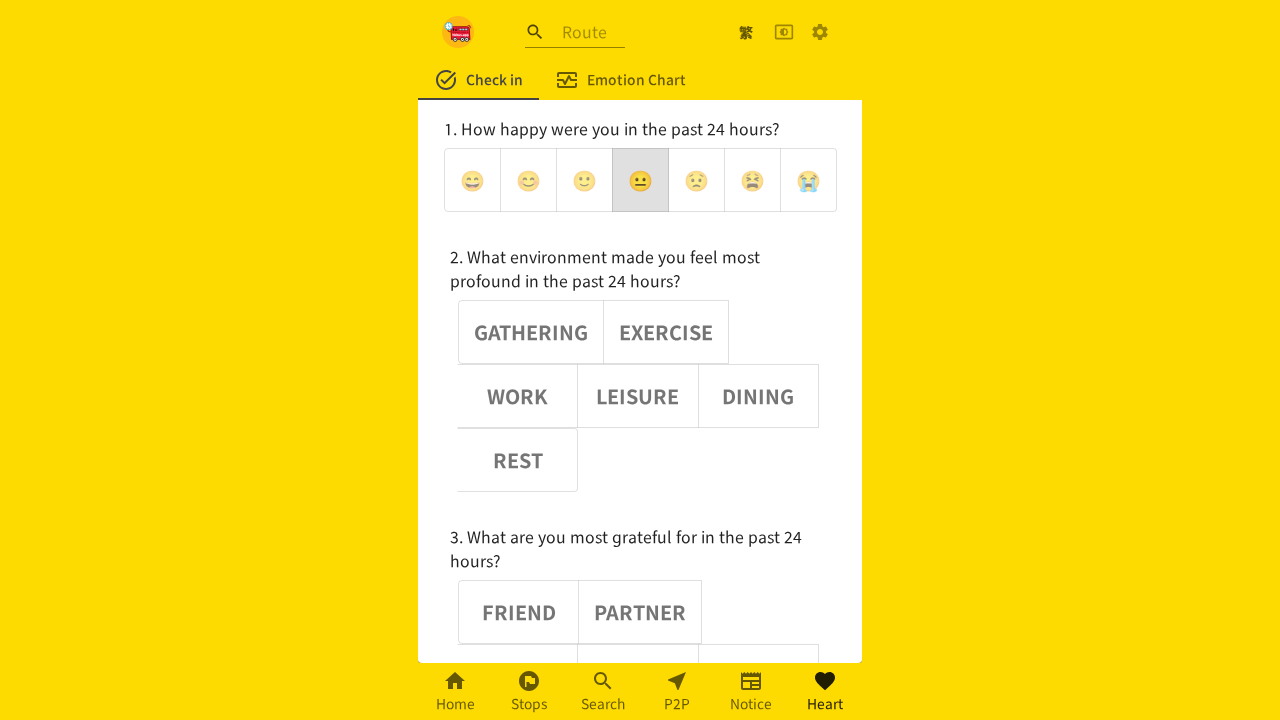

Verified emoji button 2 is deselected (aria-pressed=false)
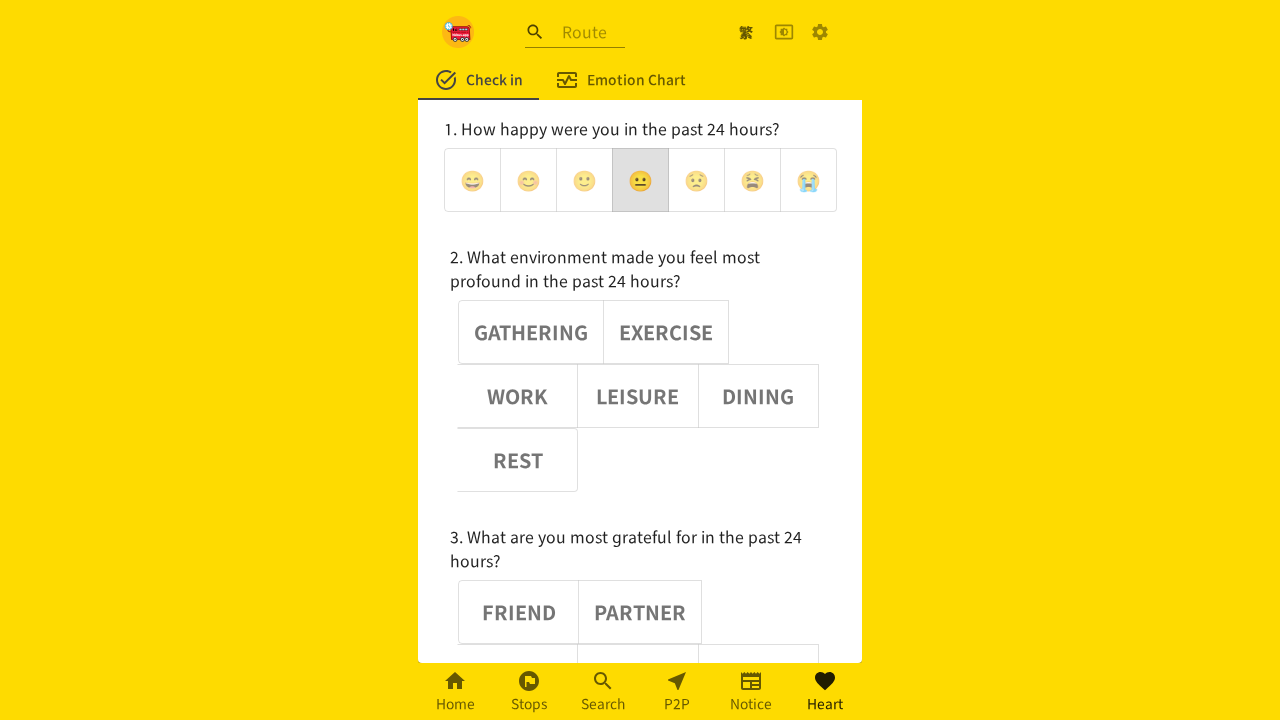

Retrieved aria-pressed attribute for emoji button 4: false
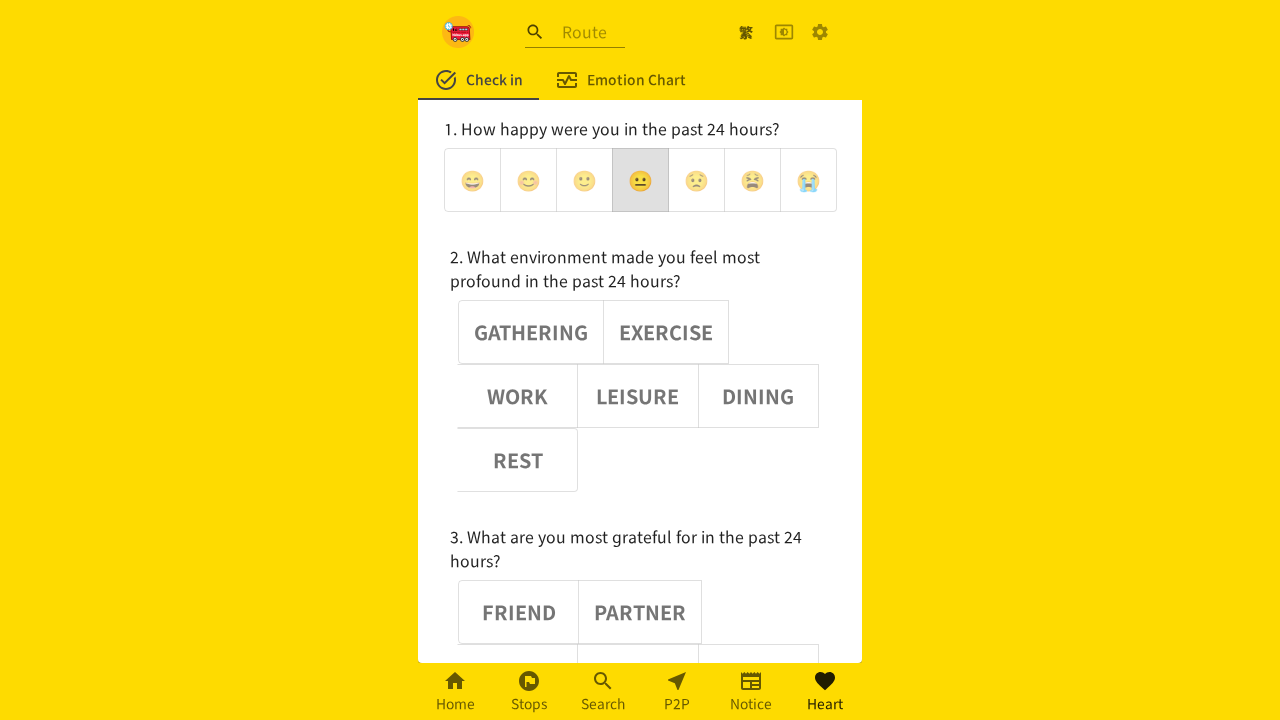

Verified emoji button 4 is deselected (aria-pressed=false)
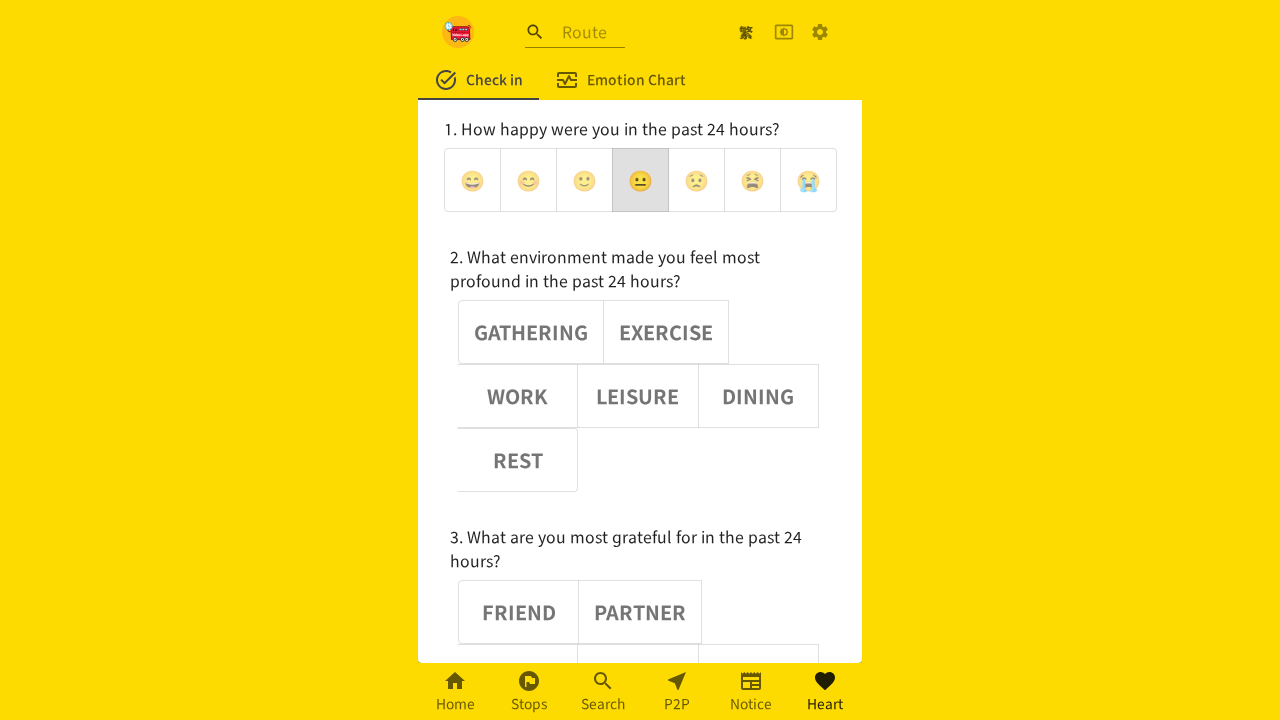

Retrieved aria-pressed attribute for emoji button 5: false
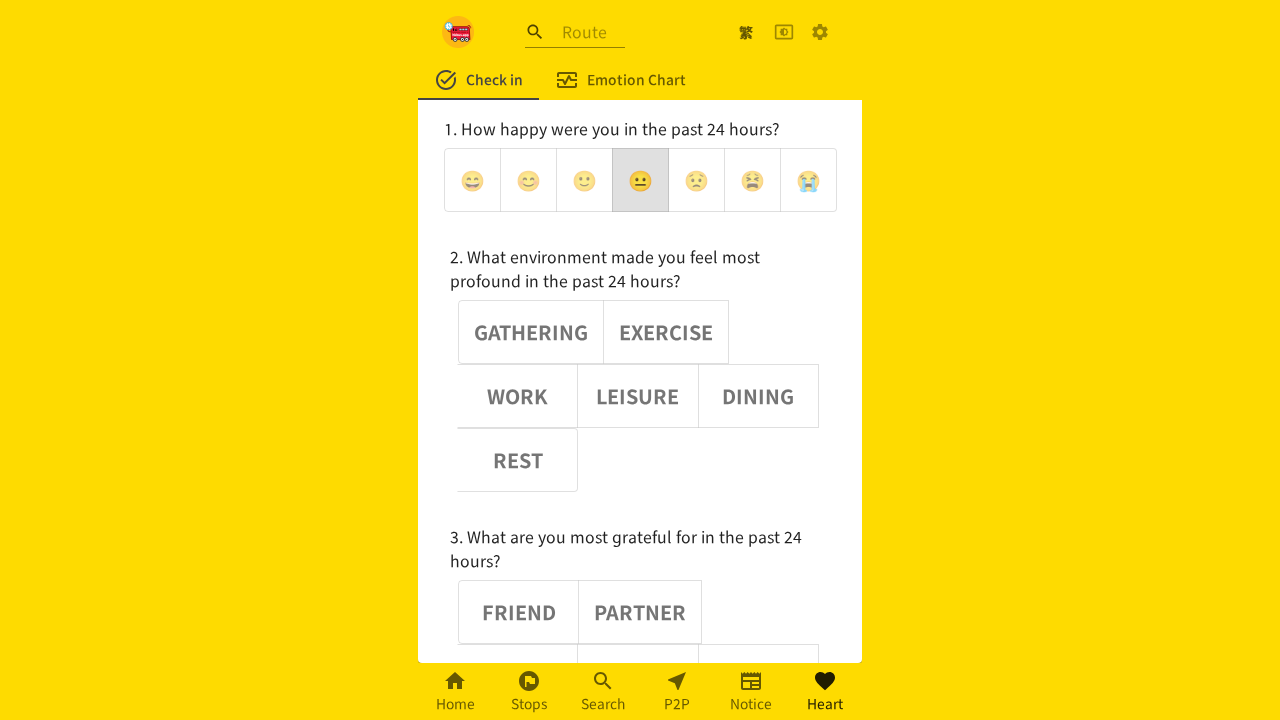

Verified emoji button 5 is deselected (aria-pressed=false)
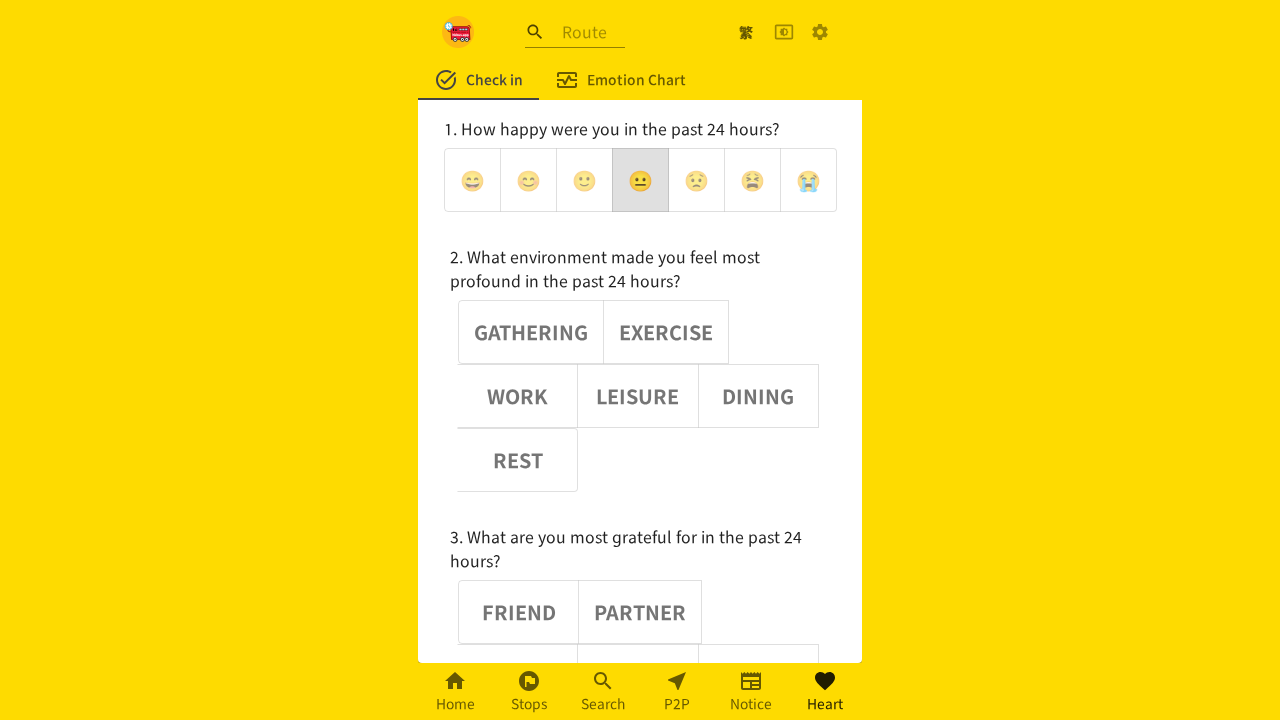

Retrieved aria-pressed attribute for emoji button 6: false
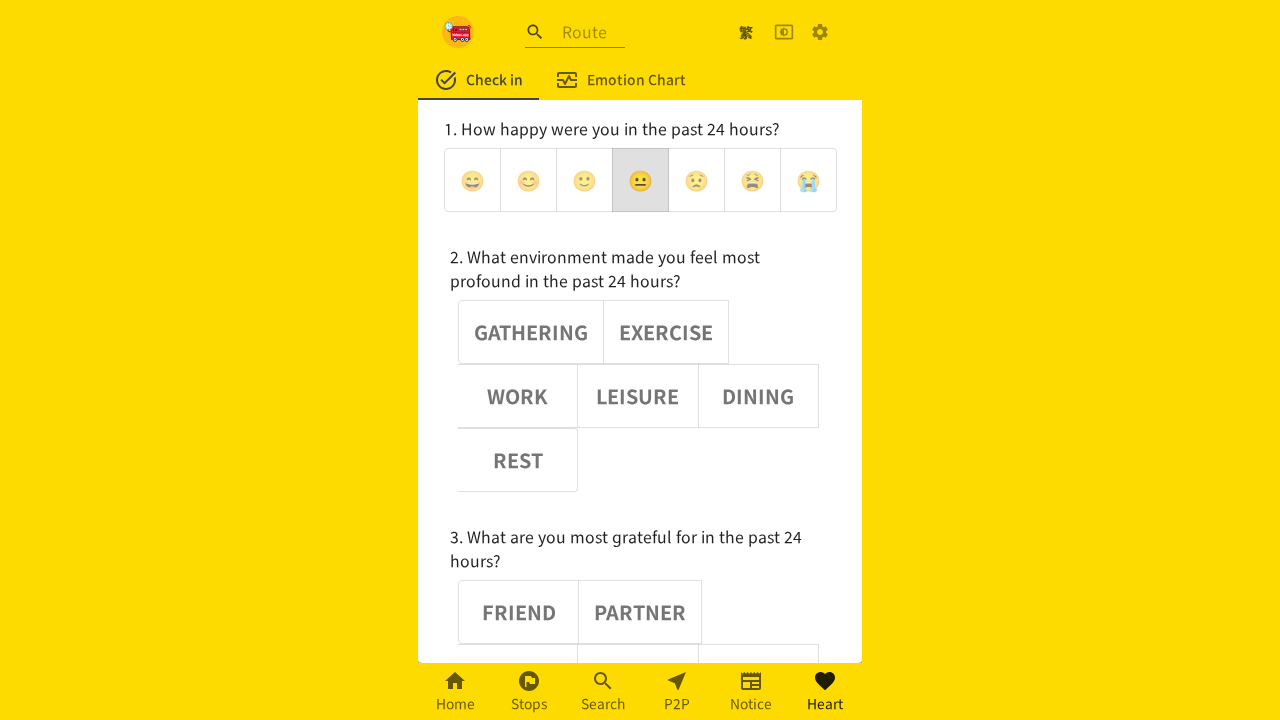

Verified emoji button 6 is deselected (aria-pressed=false)
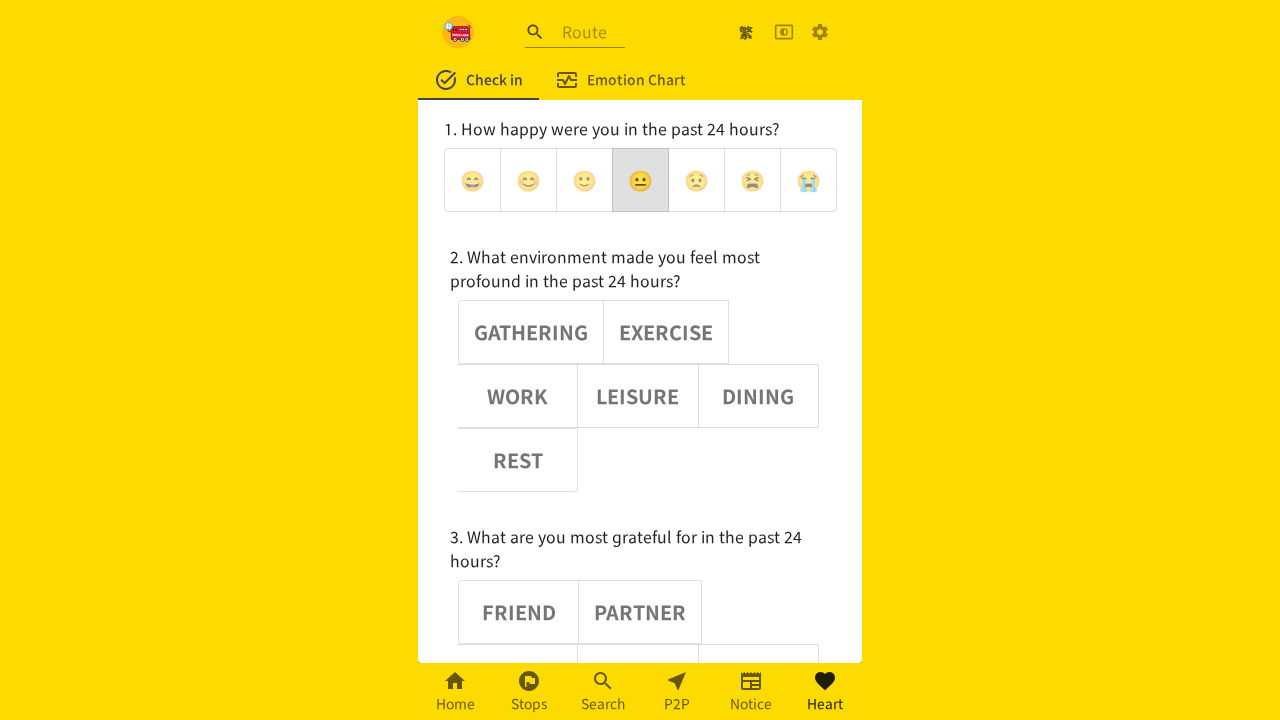

Clicked emoji button 4 at (696, 180) on (//div[@role='group'])[1] >> button >> nth=4
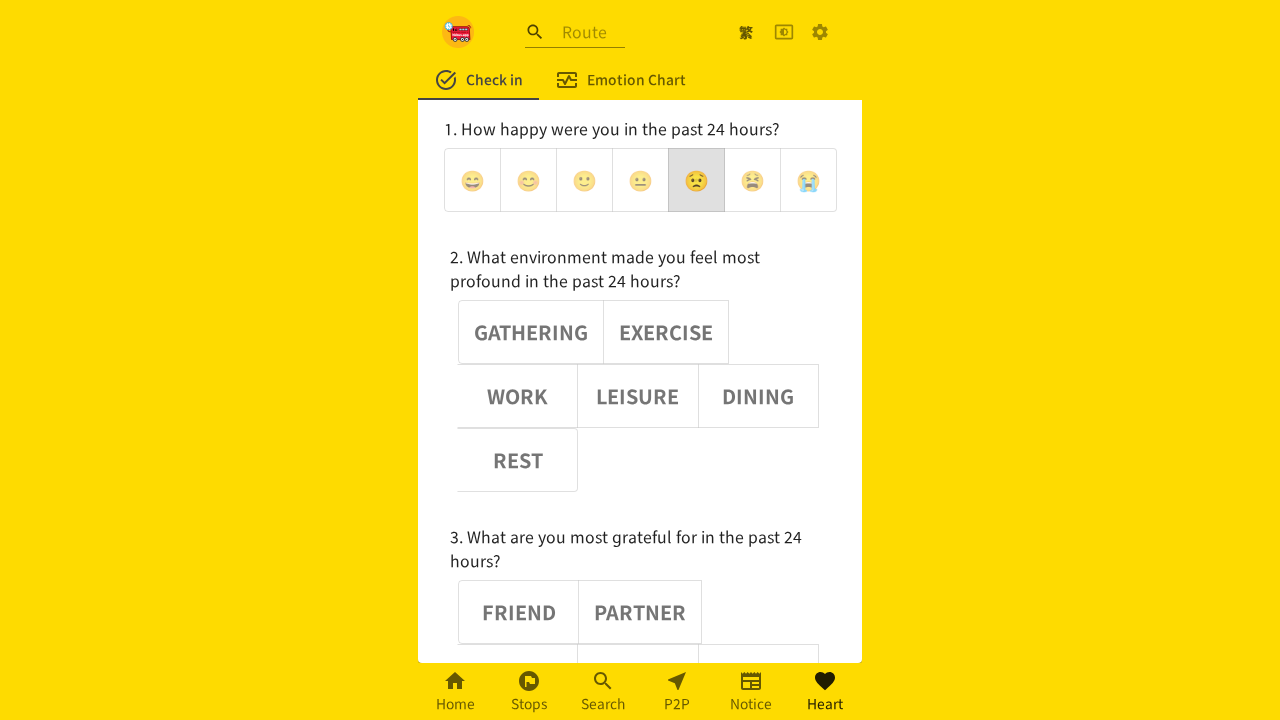

Waited 1000ms after clicking emoji button 4
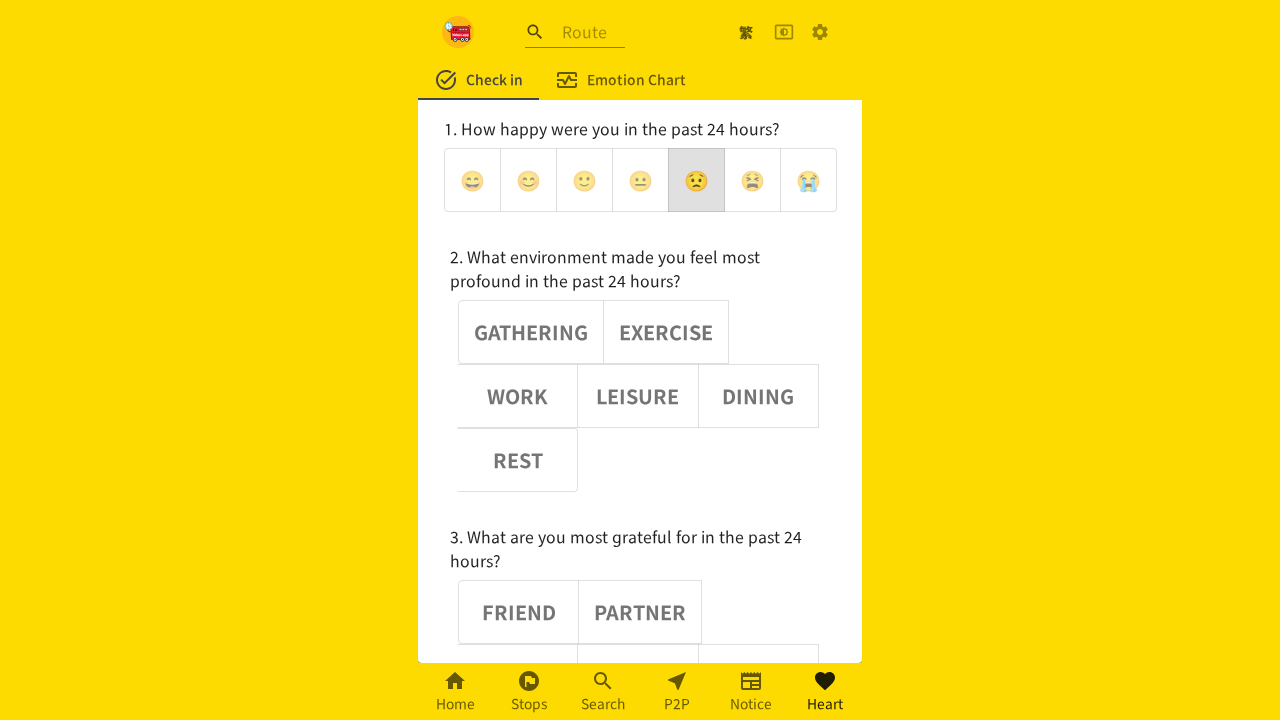

Retrieved aria-pressed attribute for emoji button 4: true
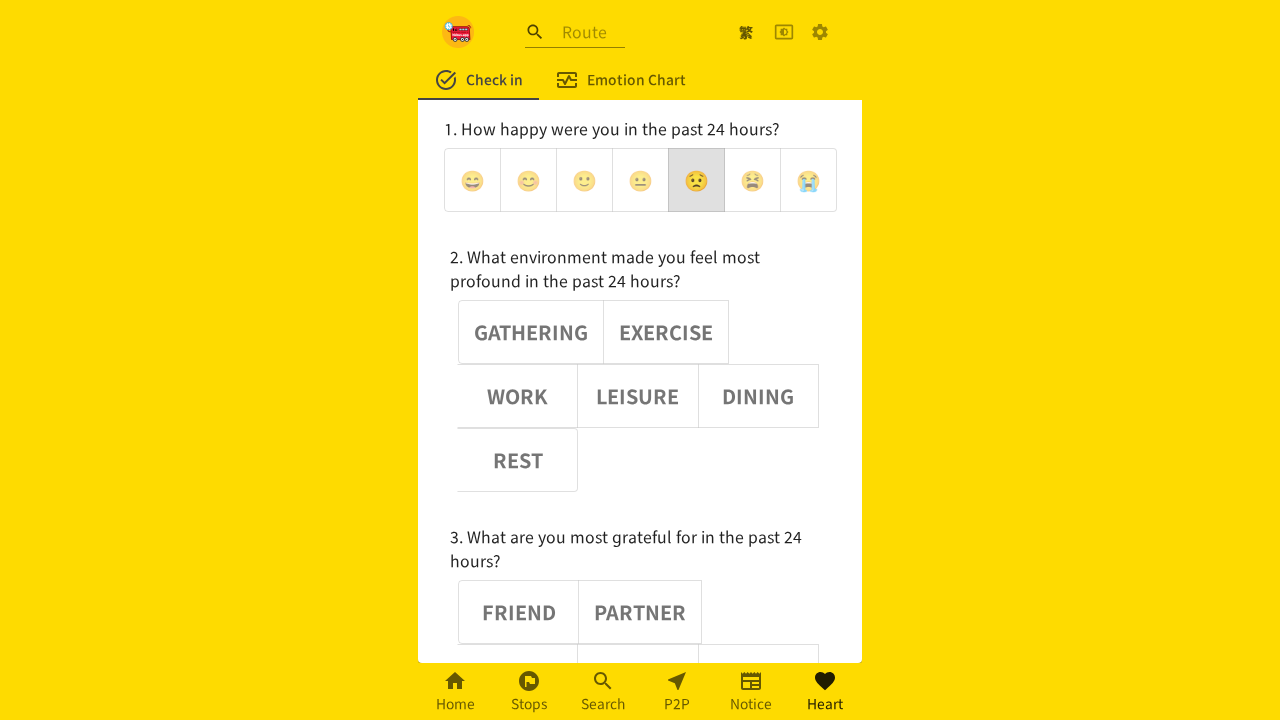

Verified emoji button 4 is selected (aria-pressed=true)
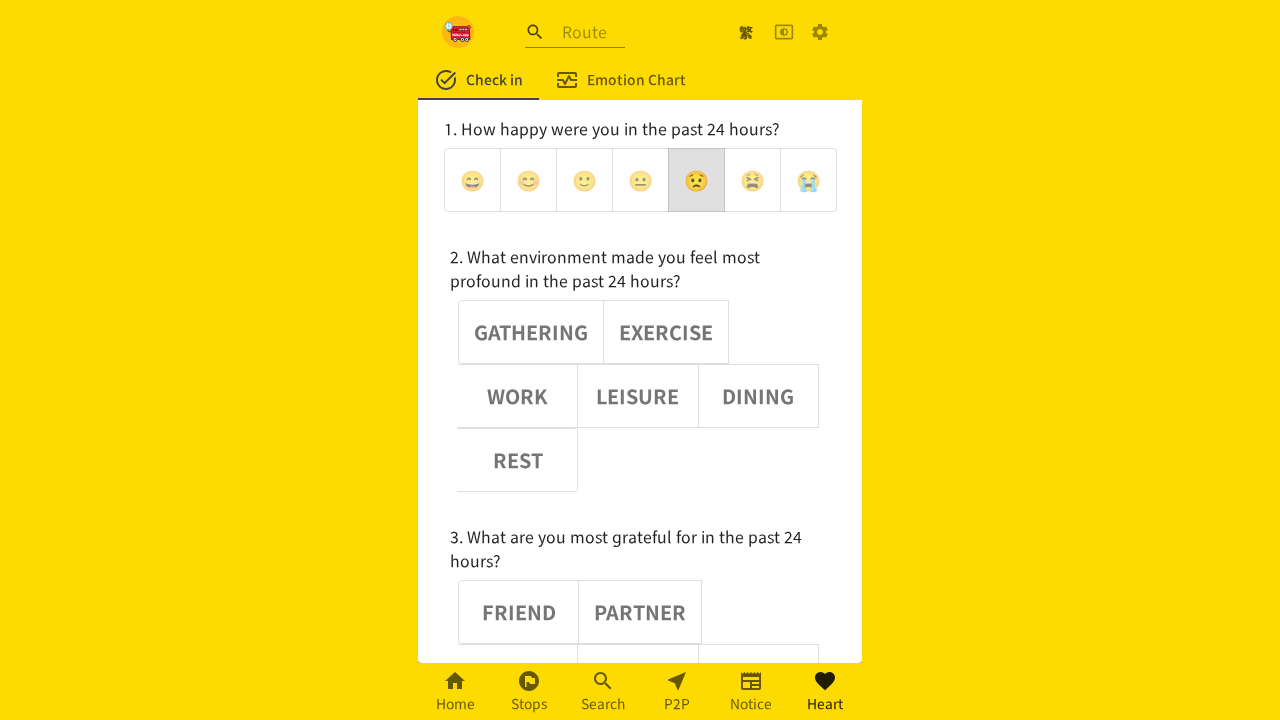

Retrieved aria-pressed attribute for emoji button 0: false
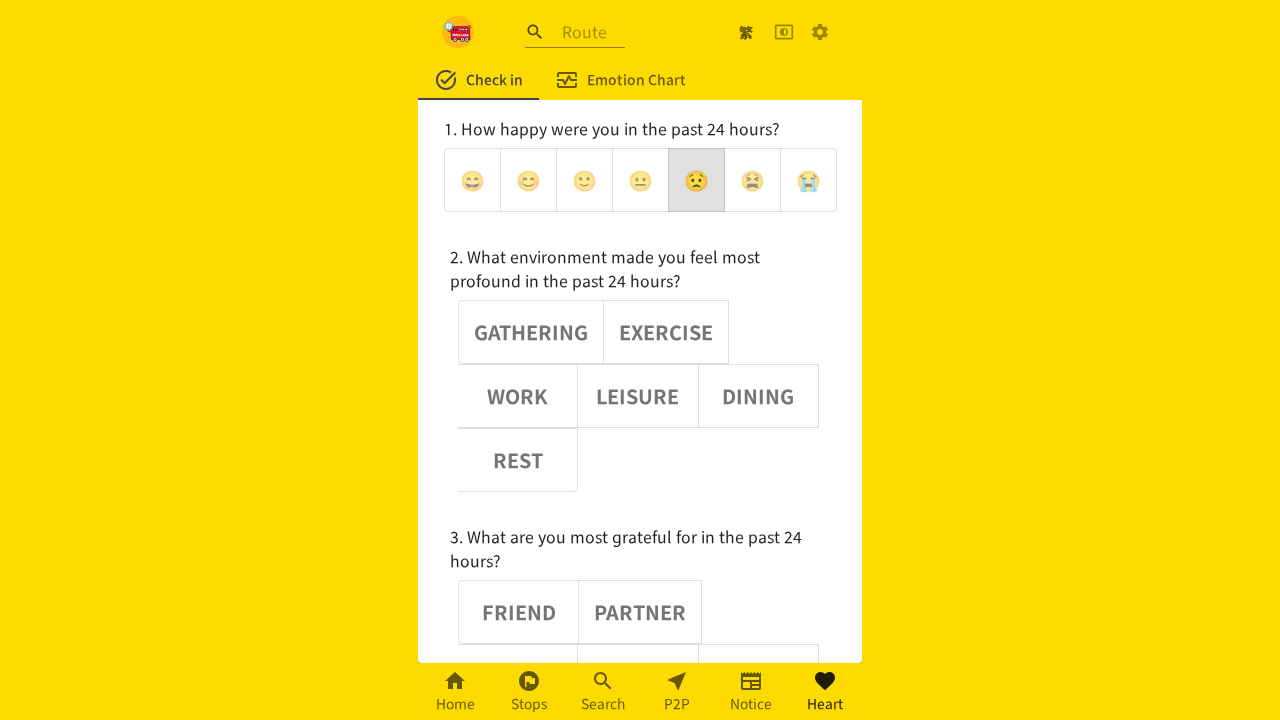

Verified emoji button 0 is deselected (aria-pressed=false)
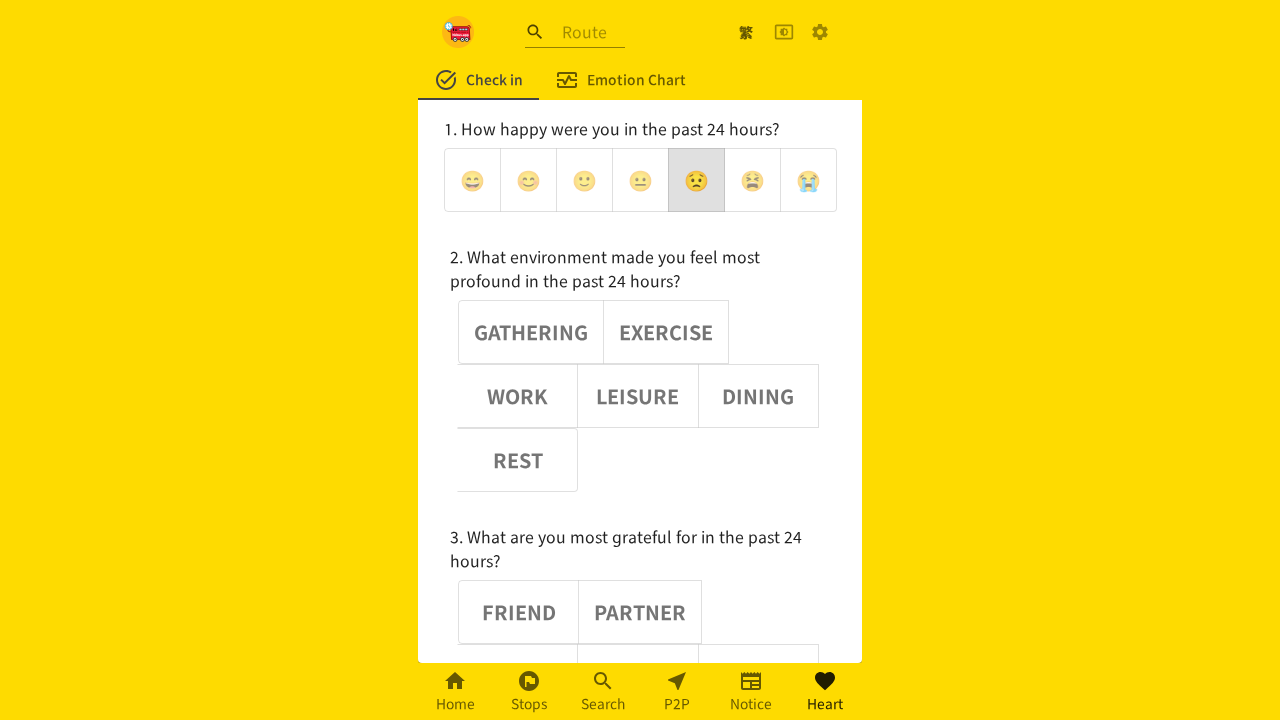

Retrieved aria-pressed attribute for emoji button 1: false
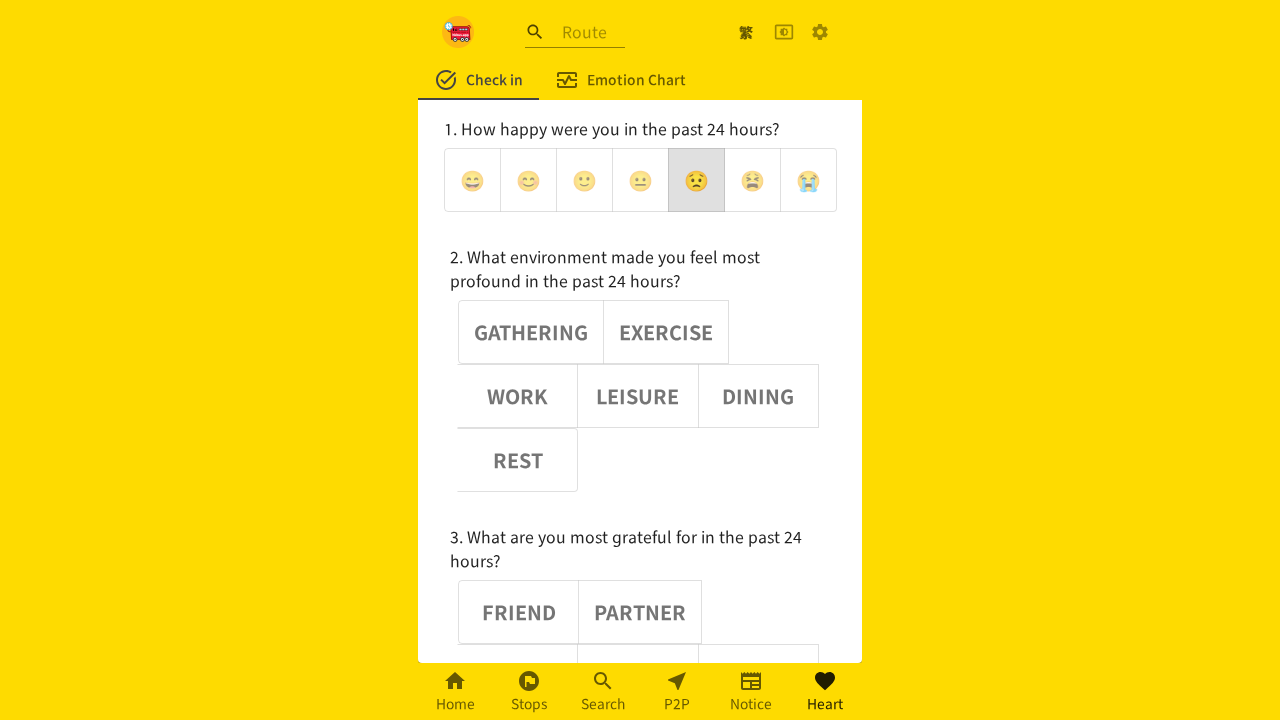

Verified emoji button 1 is deselected (aria-pressed=false)
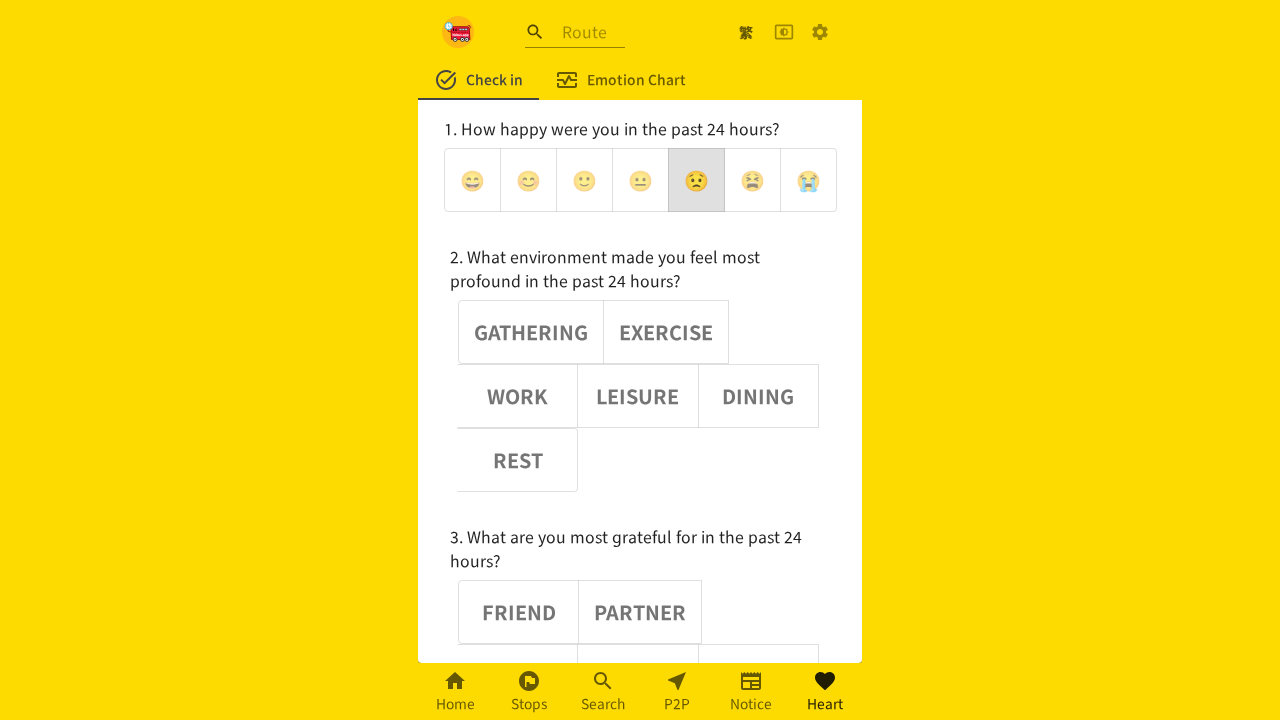

Retrieved aria-pressed attribute for emoji button 2: false
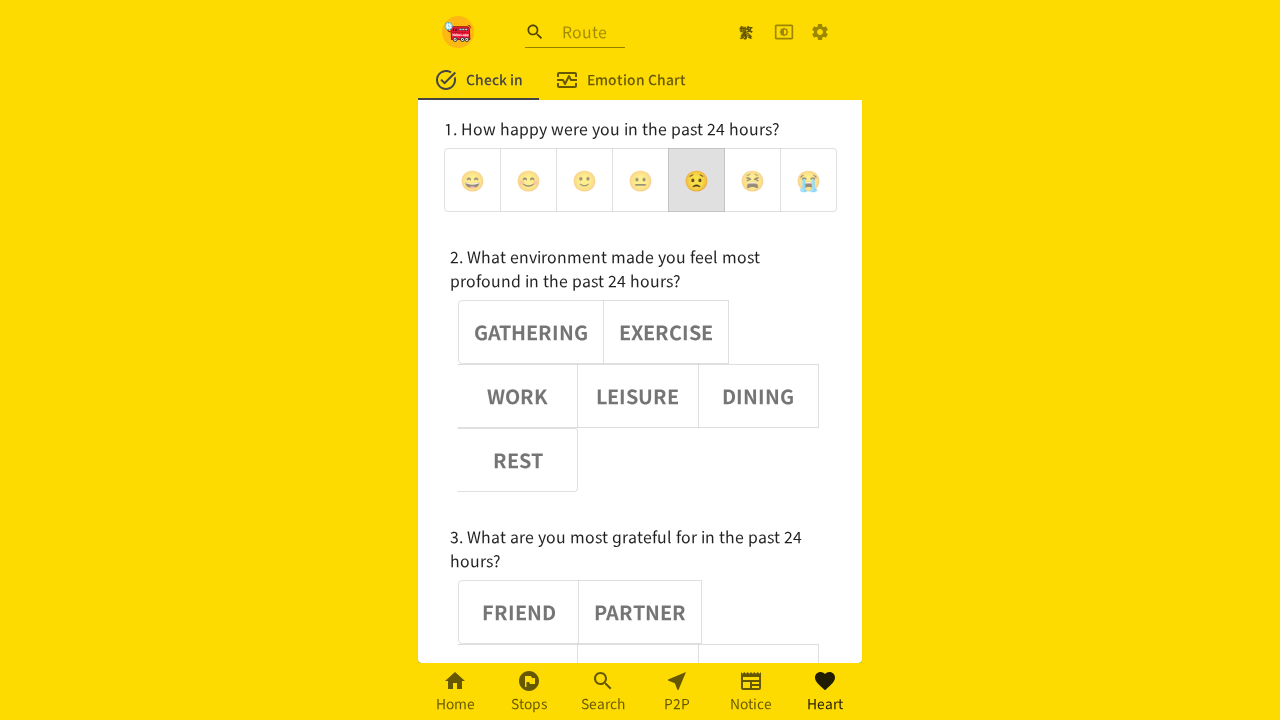

Verified emoji button 2 is deselected (aria-pressed=false)
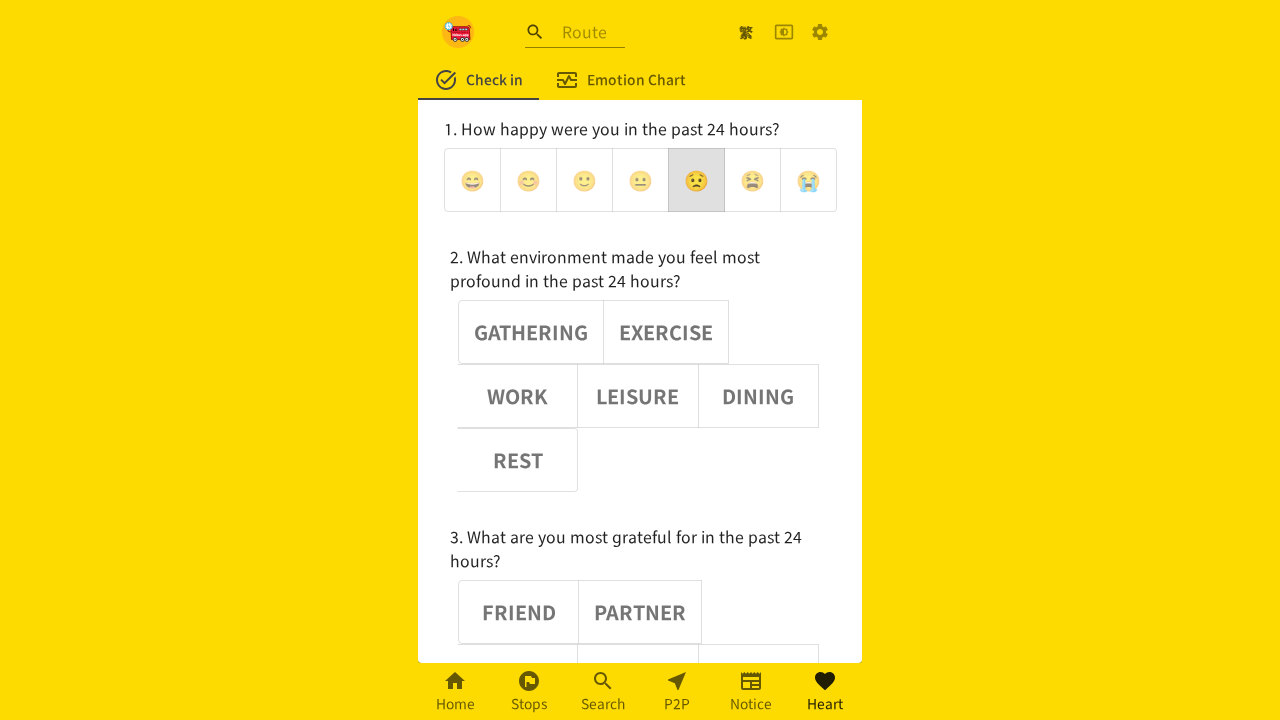

Retrieved aria-pressed attribute for emoji button 3: false
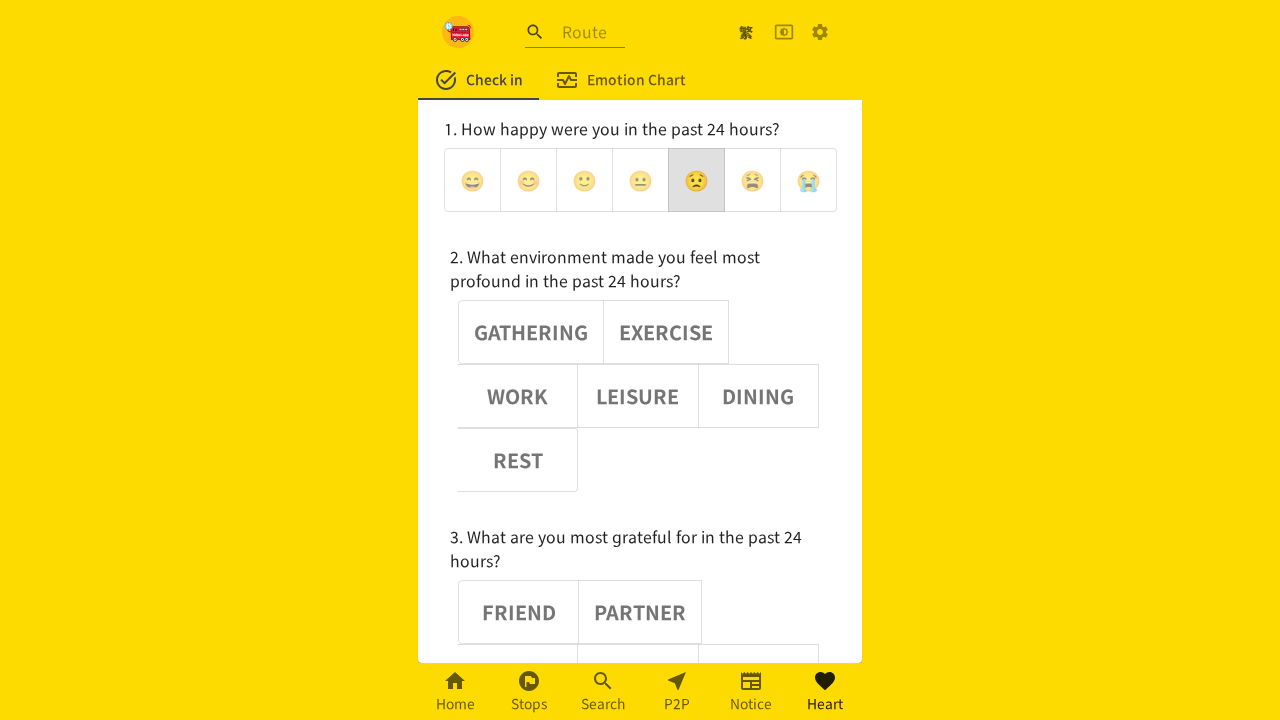

Verified emoji button 3 is deselected (aria-pressed=false)
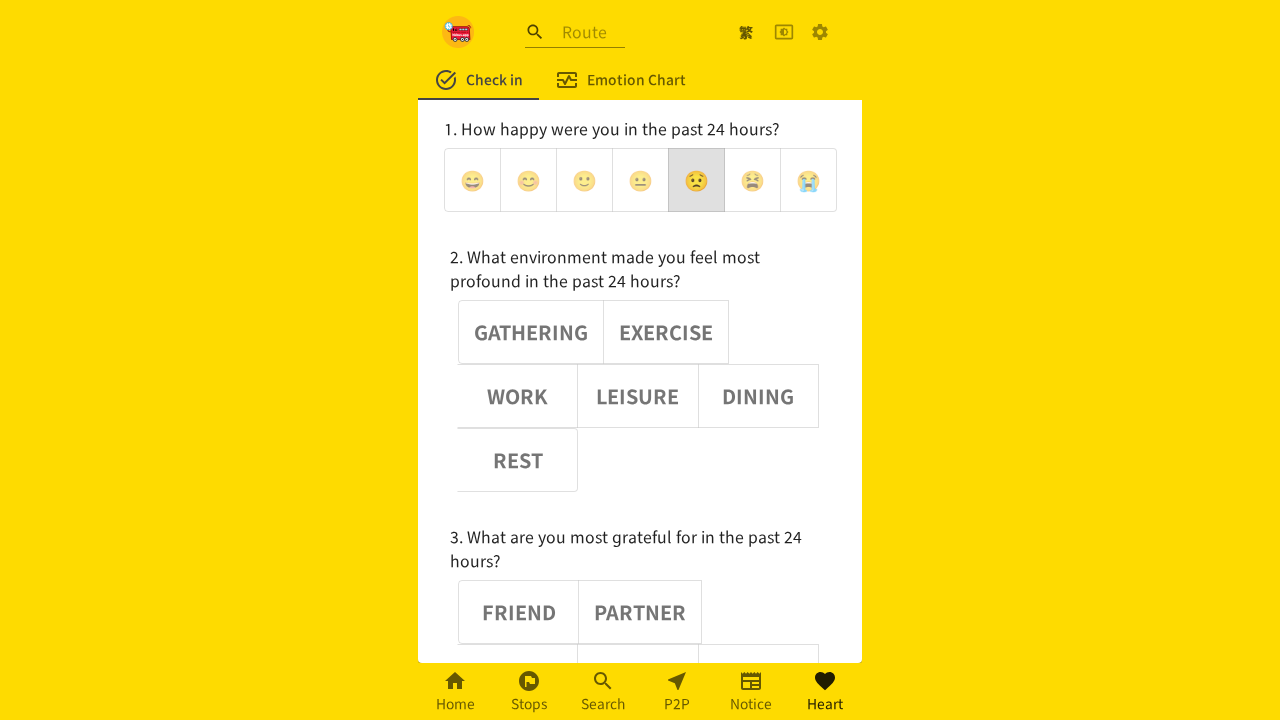

Retrieved aria-pressed attribute for emoji button 5: false
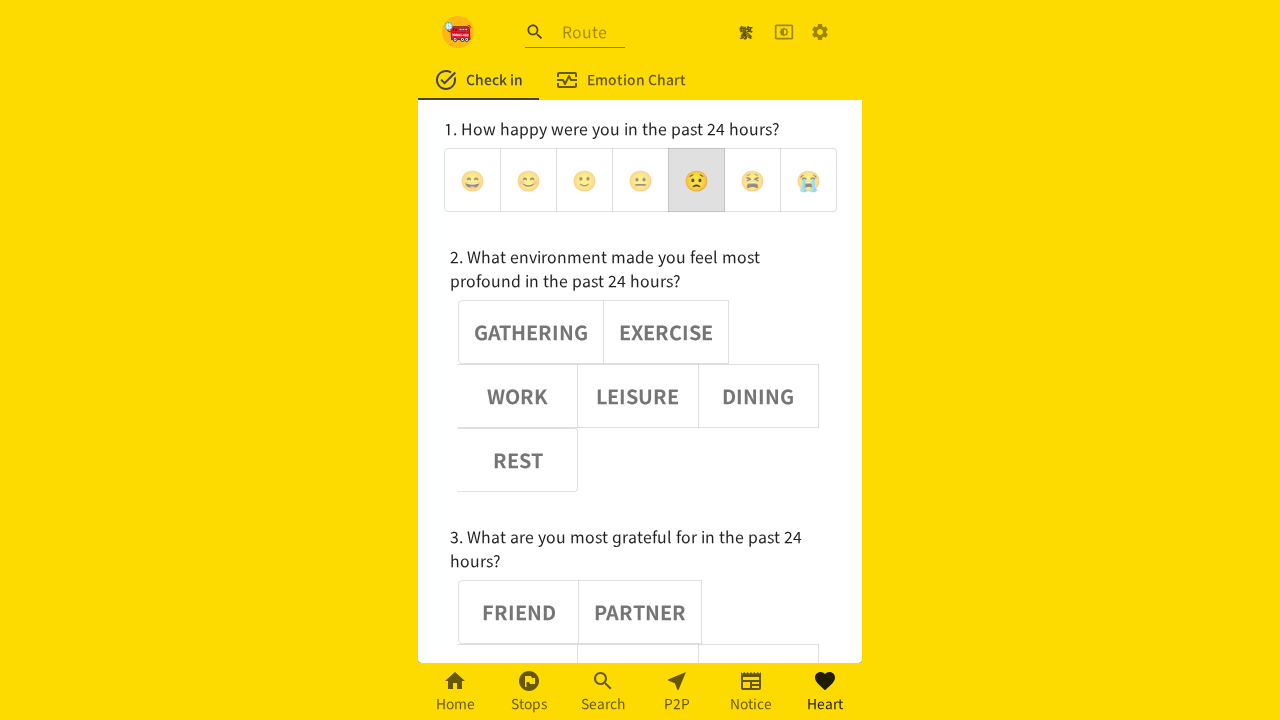

Verified emoji button 5 is deselected (aria-pressed=false)
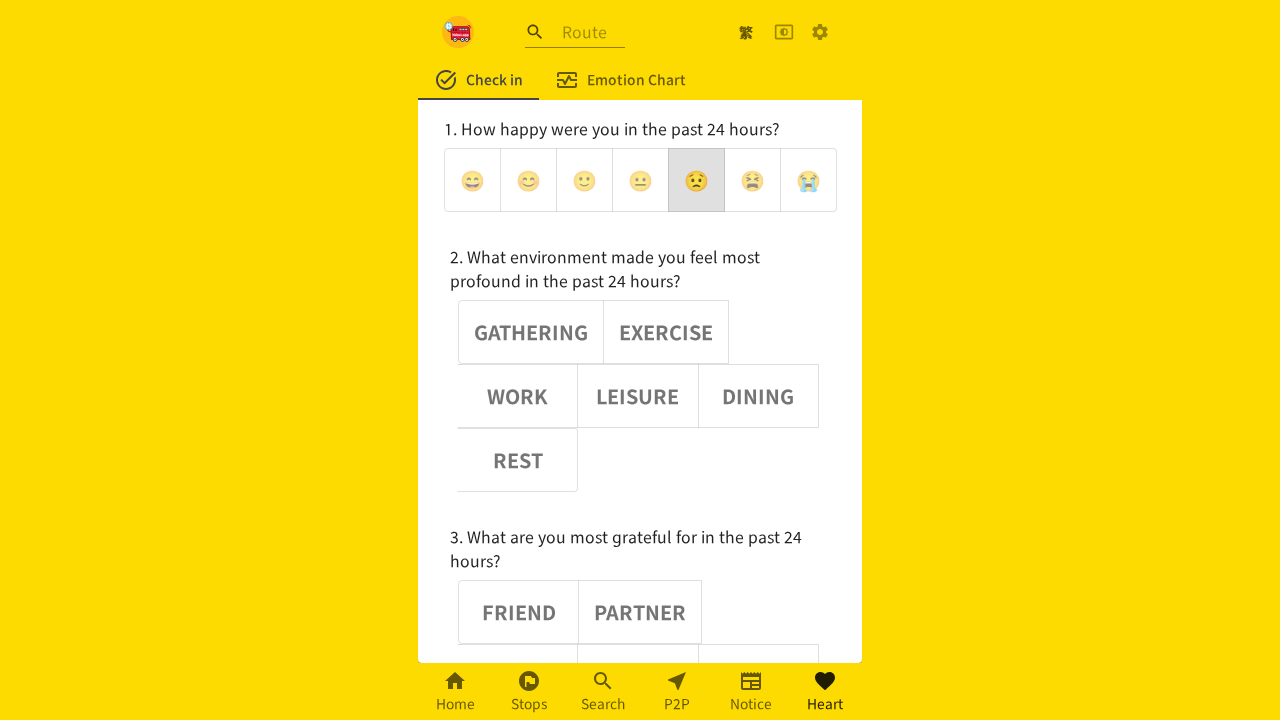

Retrieved aria-pressed attribute for emoji button 6: false
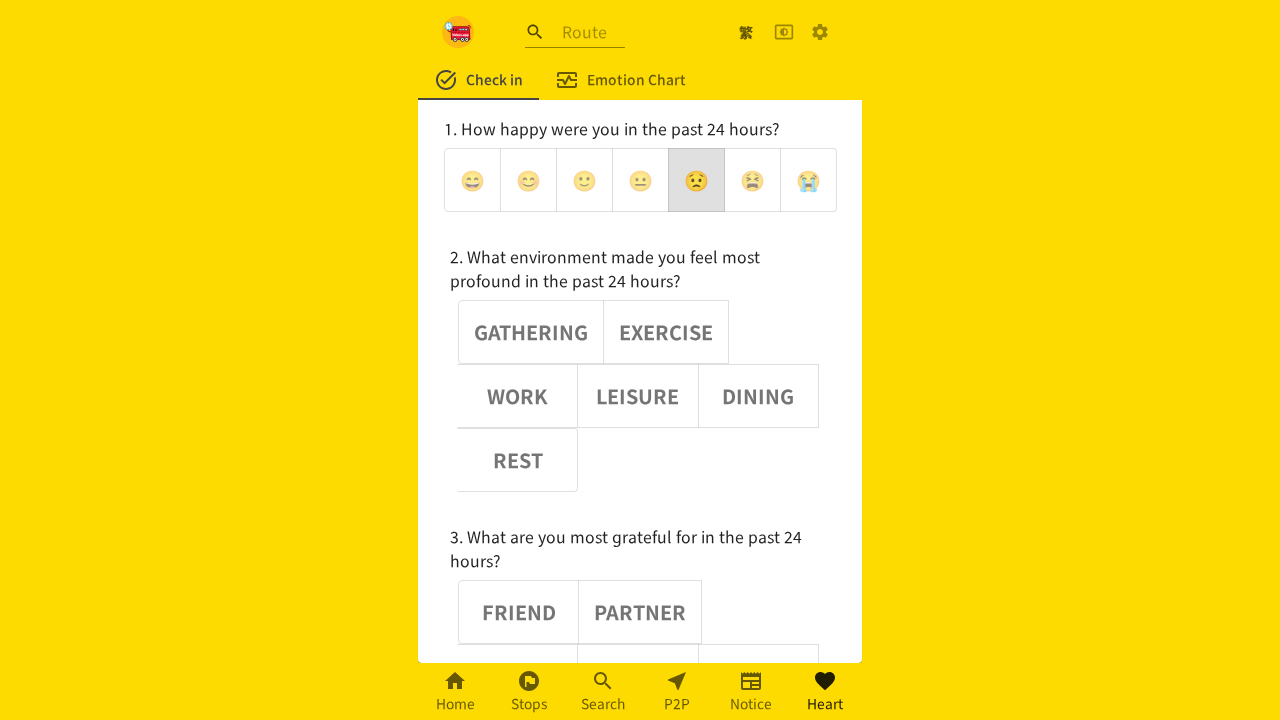

Verified emoji button 6 is deselected (aria-pressed=false)
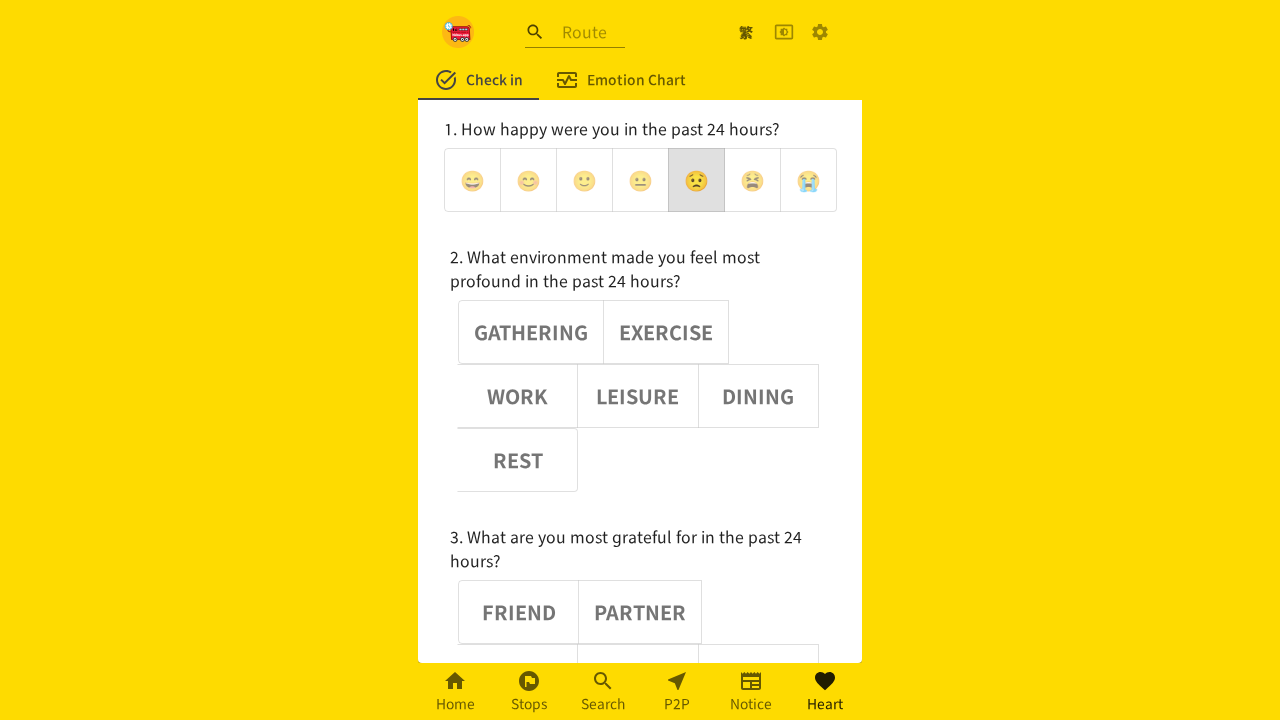

Clicked emoji button 5 at (752, 180) on (//div[@role='group'])[1] >> button >> nth=5
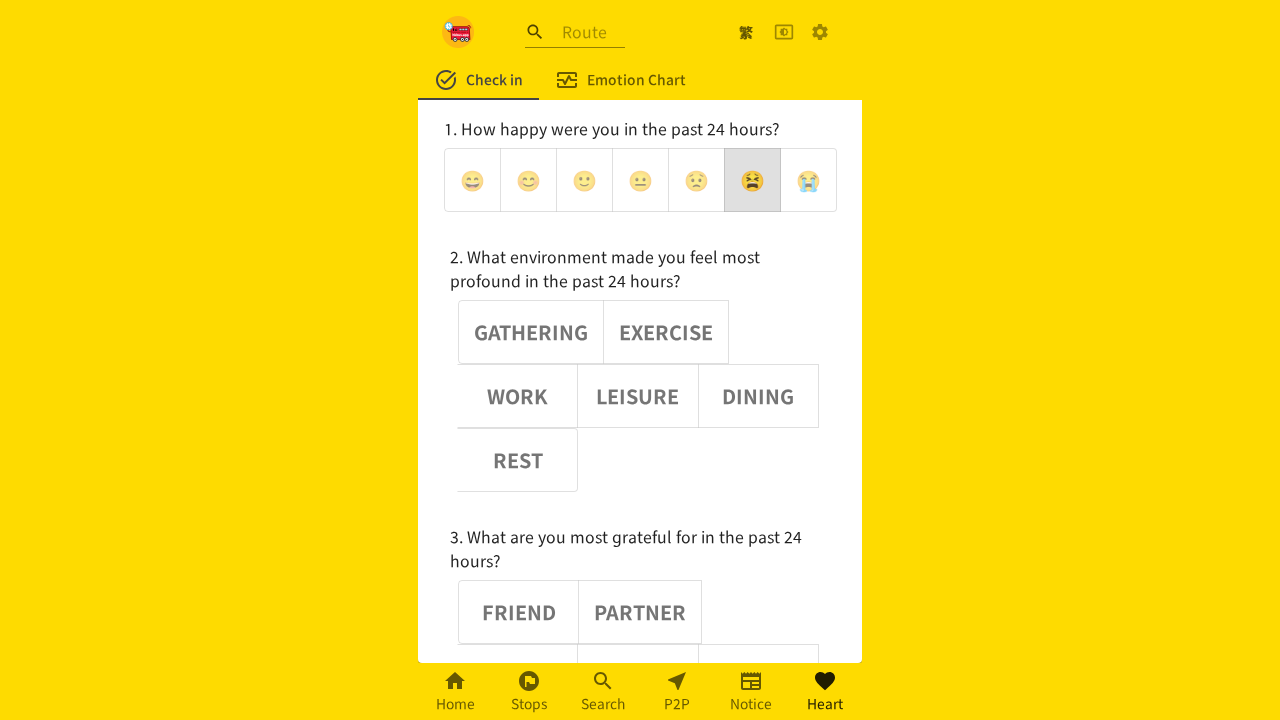

Waited 1000ms after clicking emoji button 5
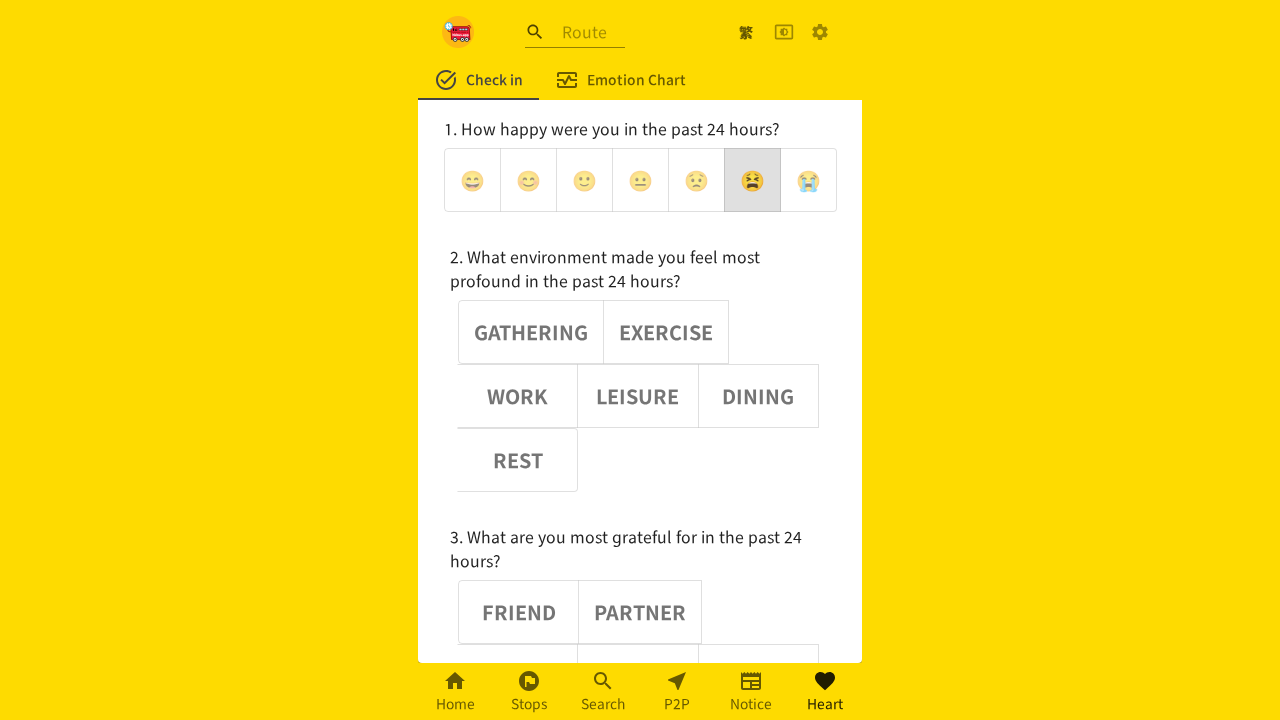

Retrieved aria-pressed attribute for emoji button 5: true
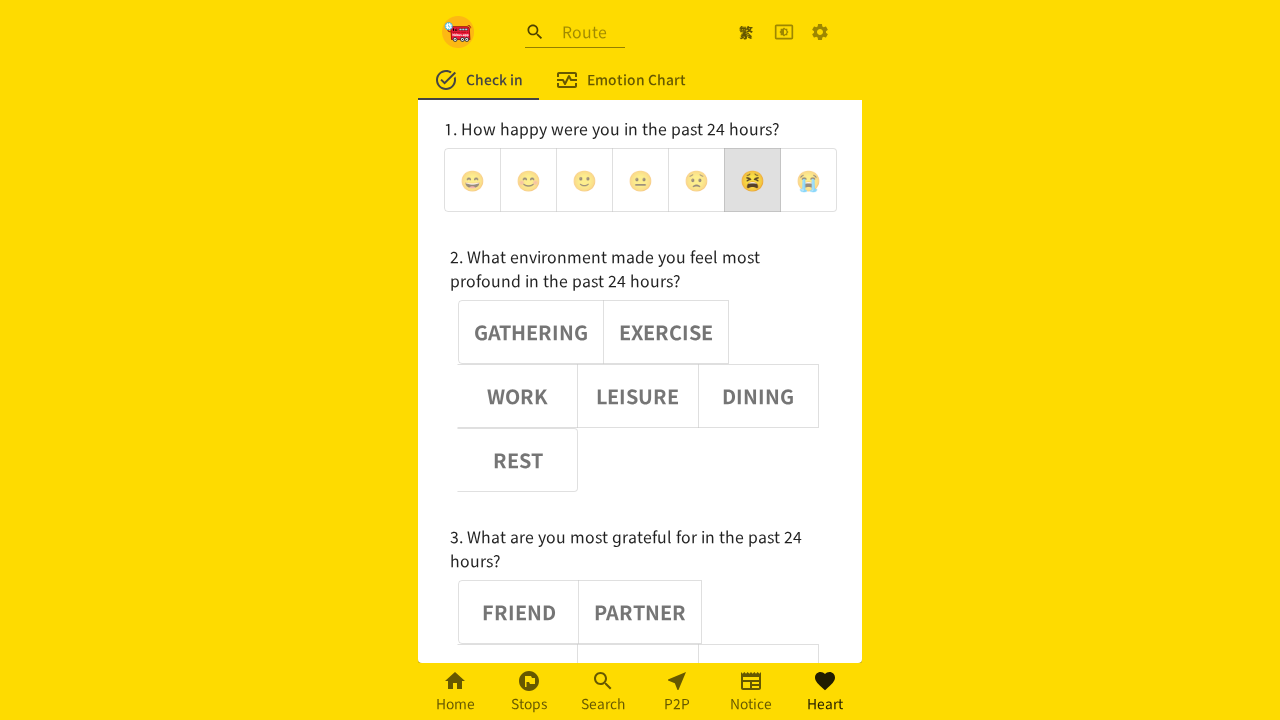

Verified emoji button 5 is selected (aria-pressed=true)
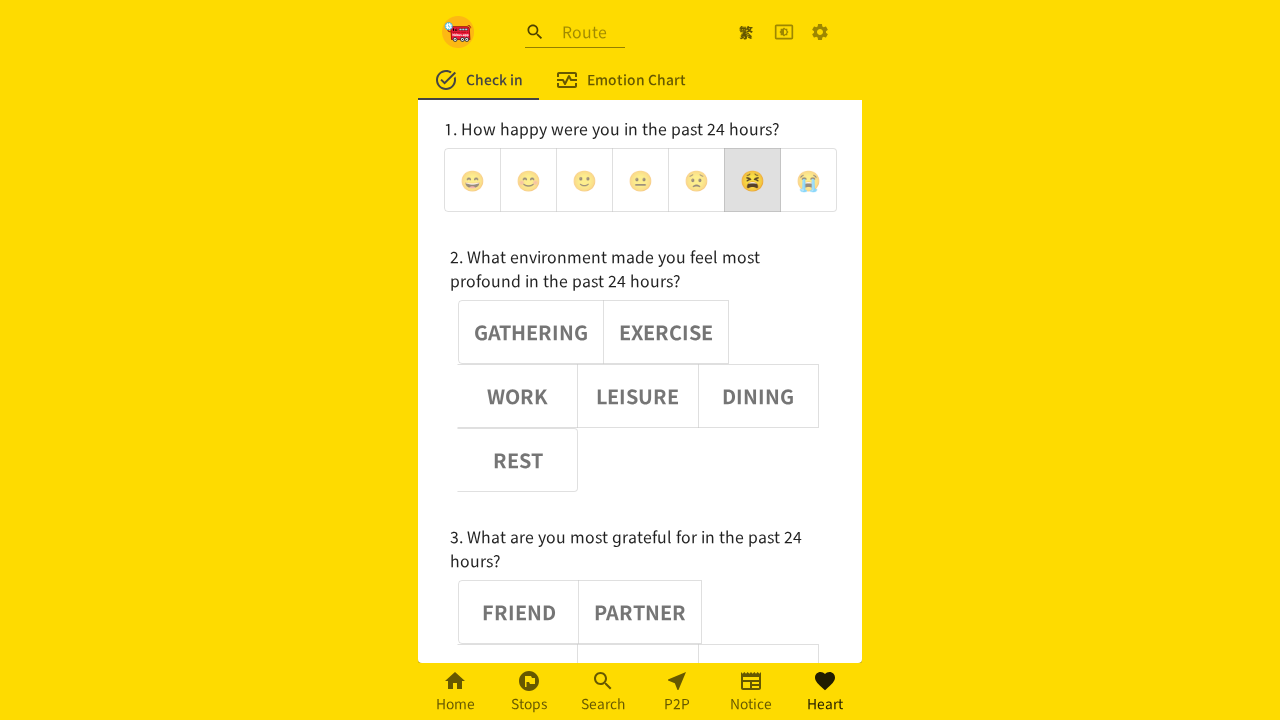

Retrieved aria-pressed attribute for emoji button 0: false
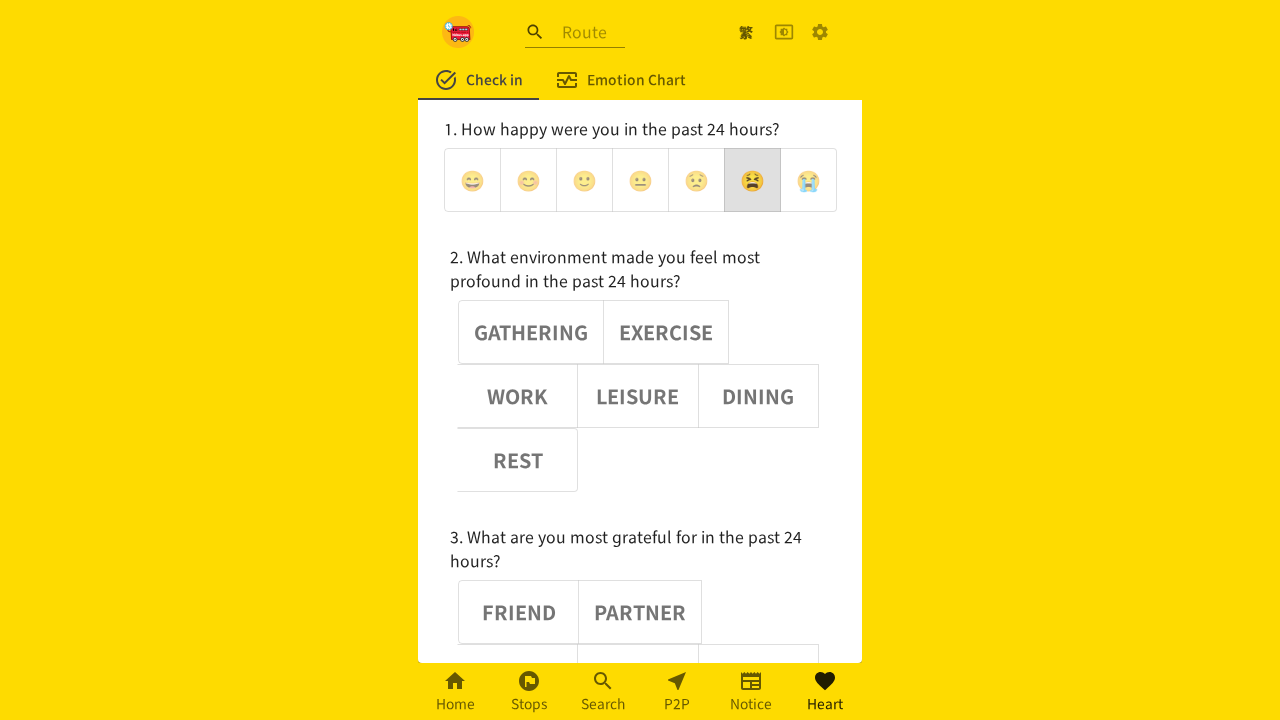

Verified emoji button 0 is deselected (aria-pressed=false)
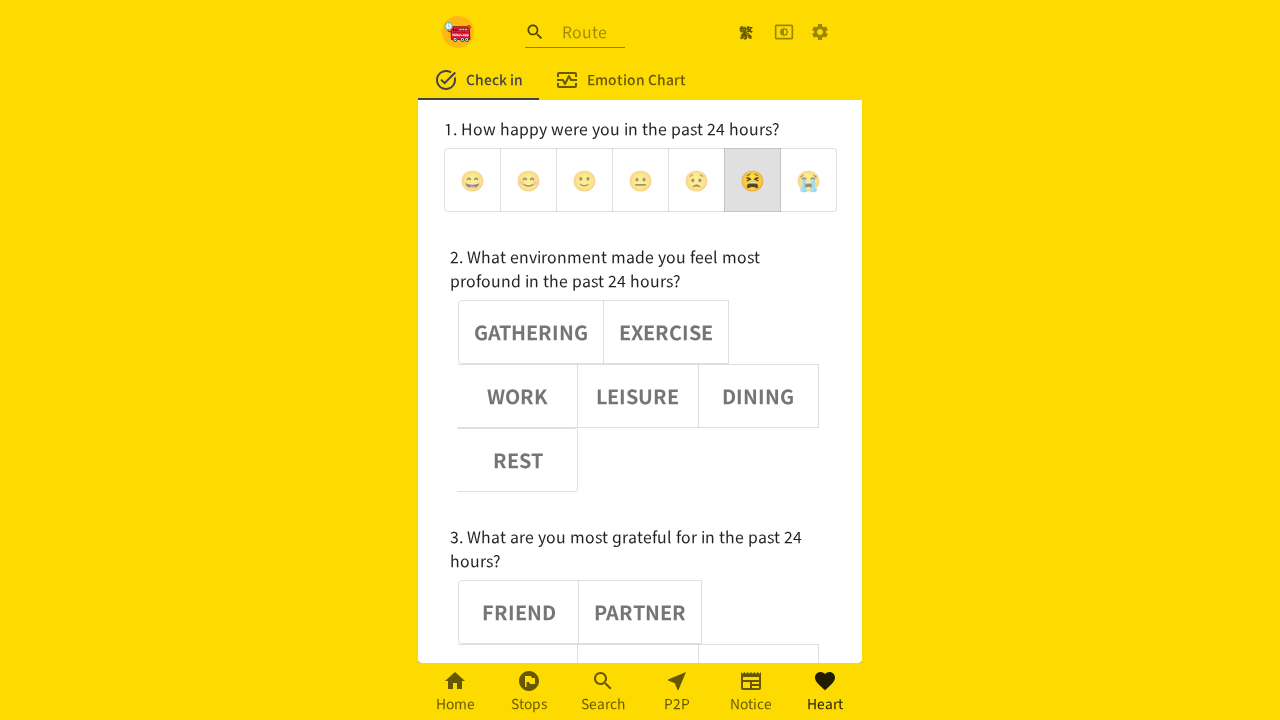

Retrieved aria-pressed attribute for emoji button 1: false
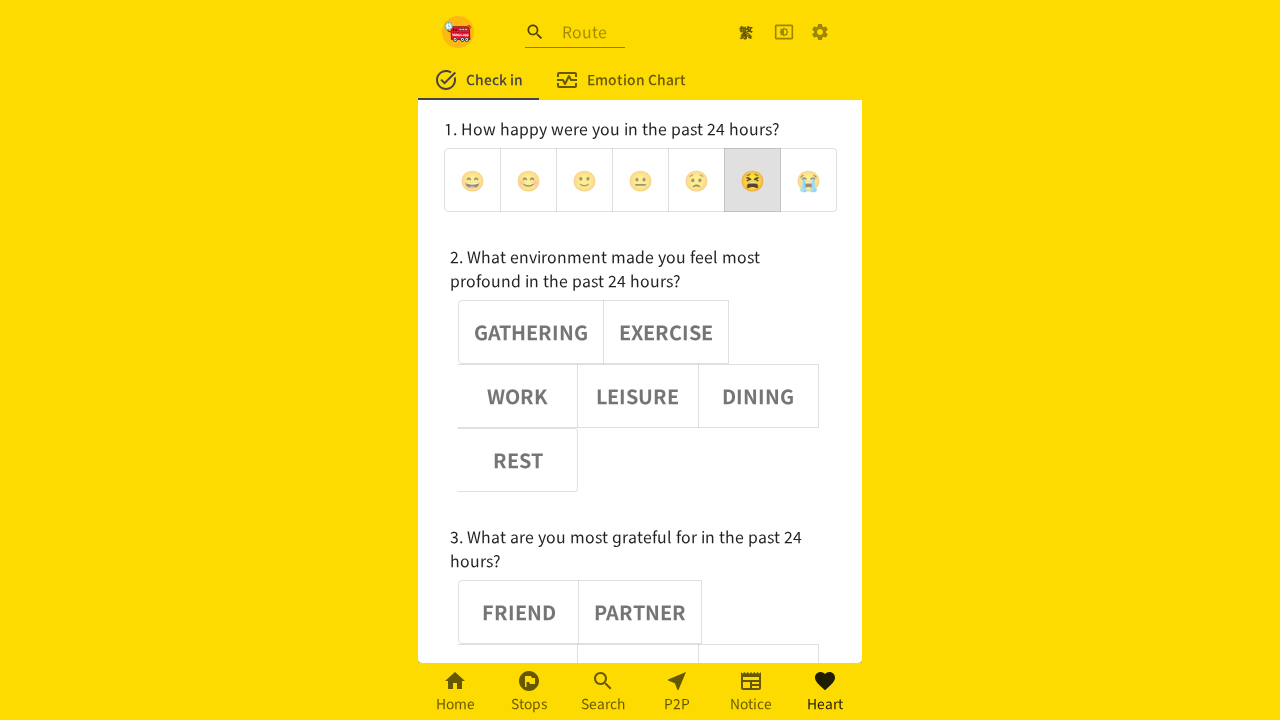

Verified emoji button 1 is deselected (aria-pressed=false)
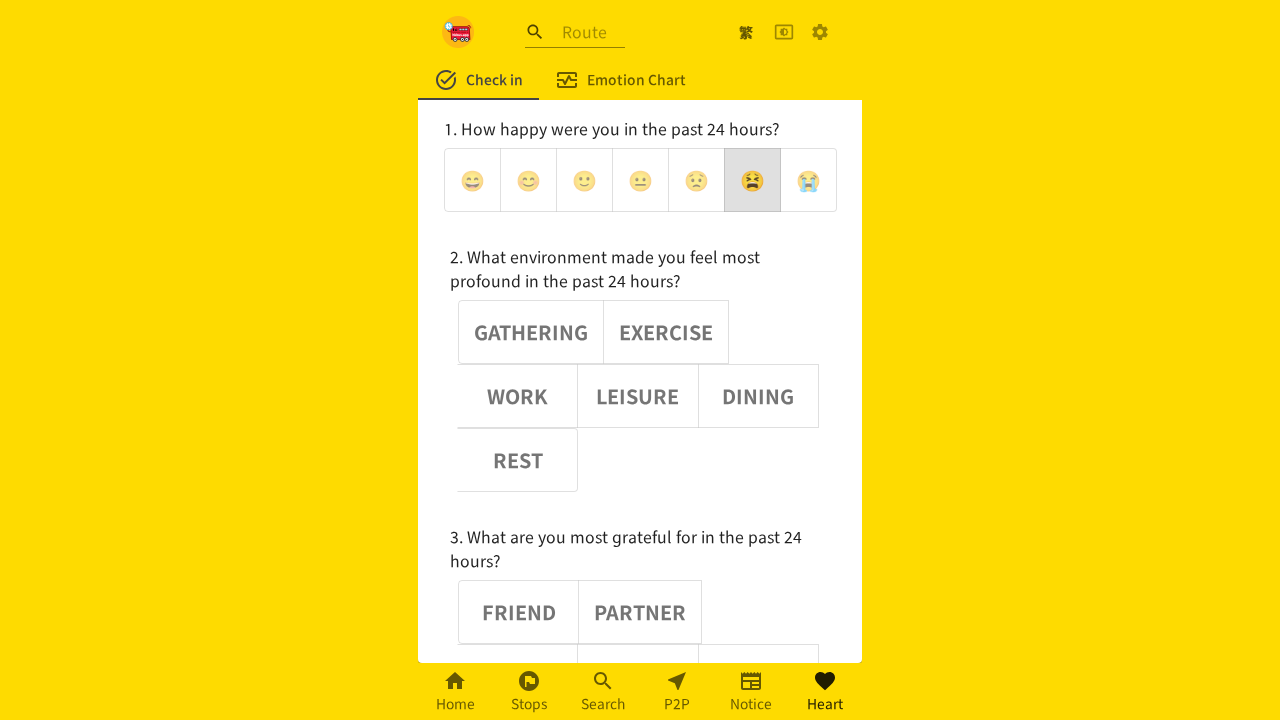

Retrieved aria-pressed attribute for emoji button 2: false
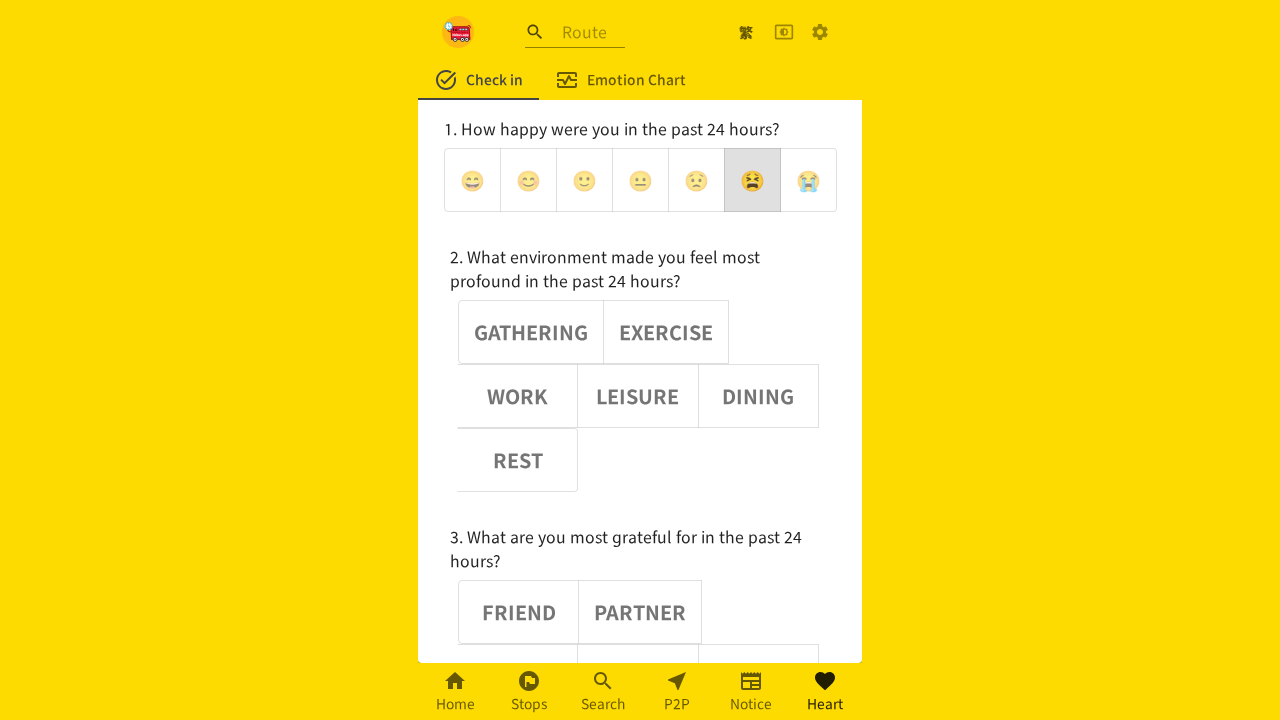

Verified emoji button 2 is deselected (aria-pressed=false)
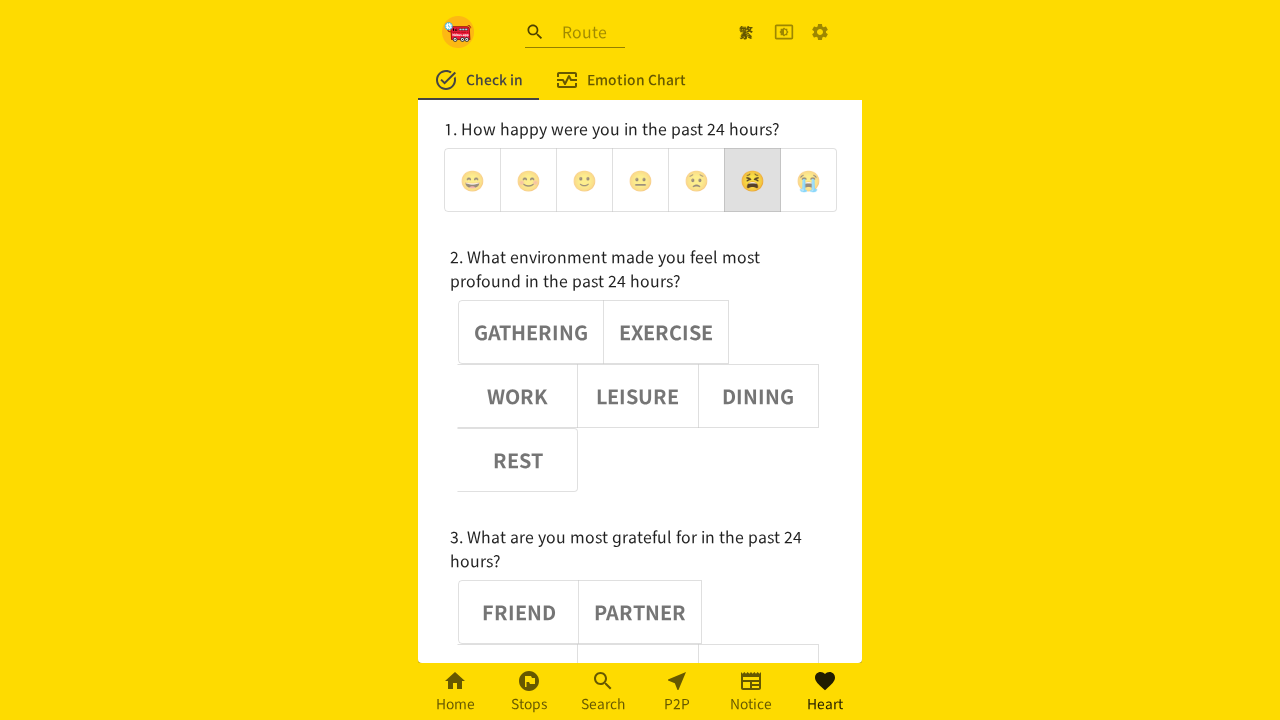

Retrieved aria-pressed attribute for emoji button 3: false
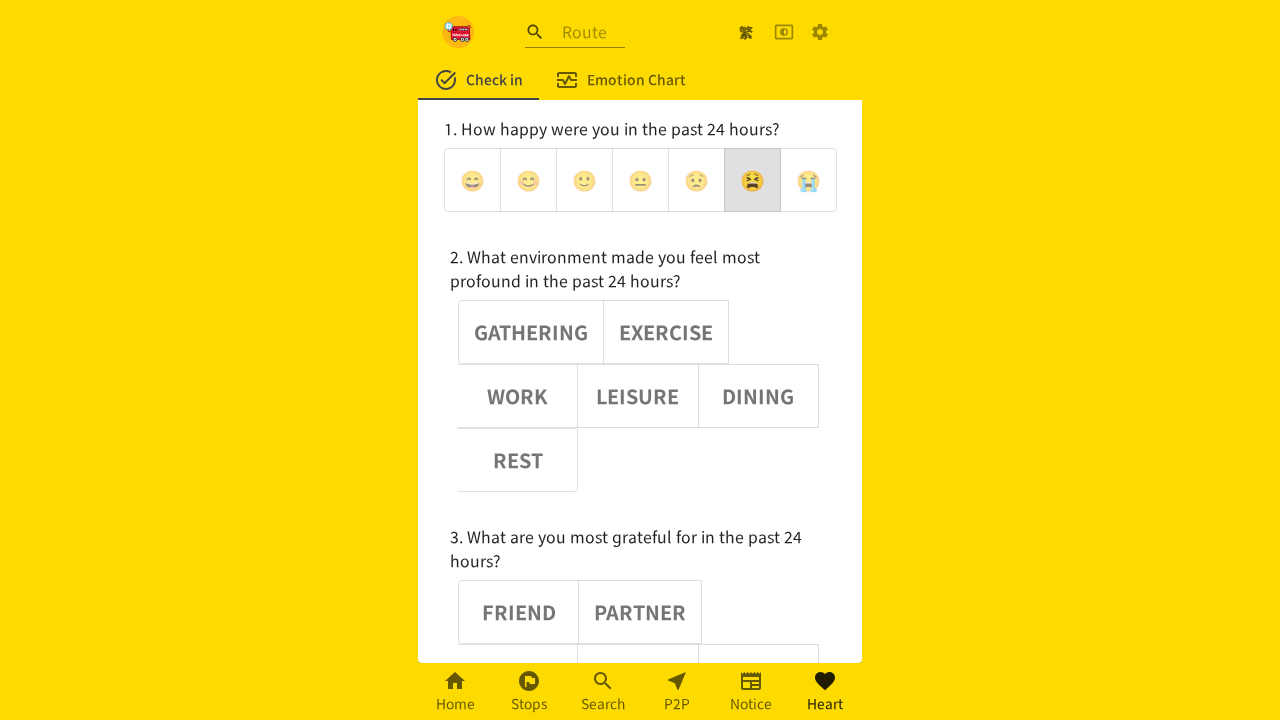

Verified emoji button 3 is deselected (aria-pressed=false)
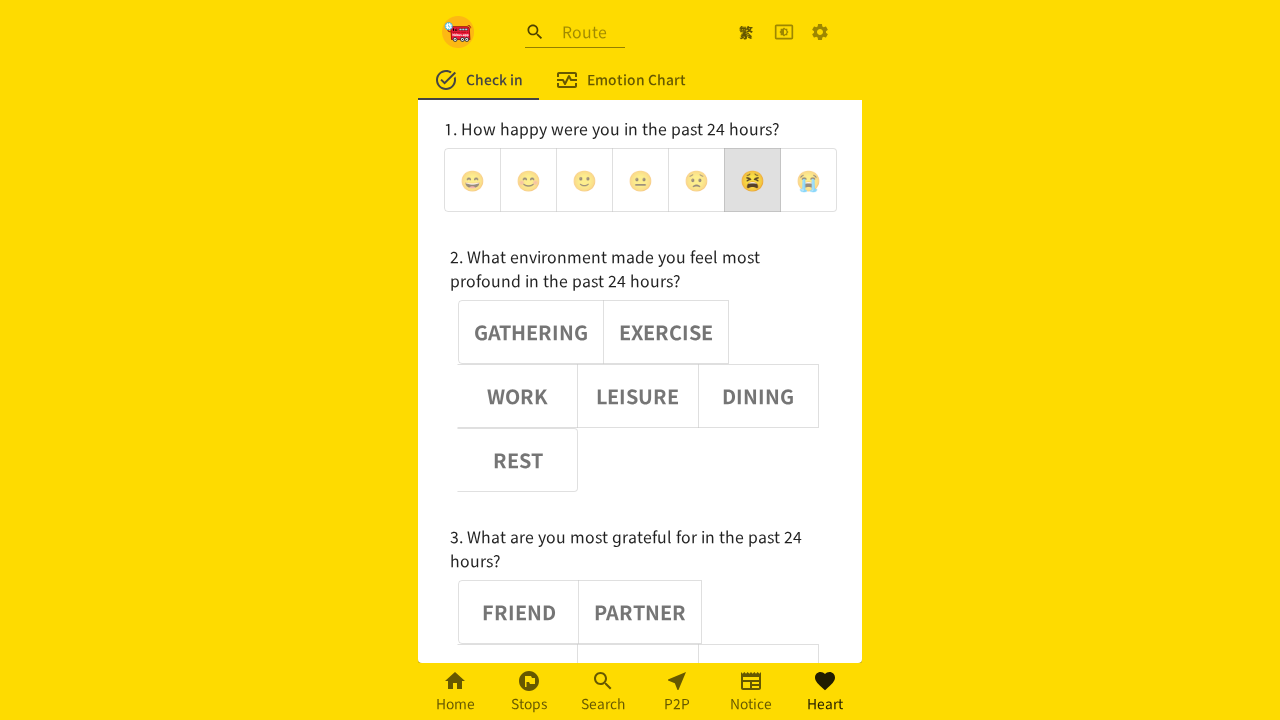

Retrieved aria-pressed attribute for emoji button 4: false
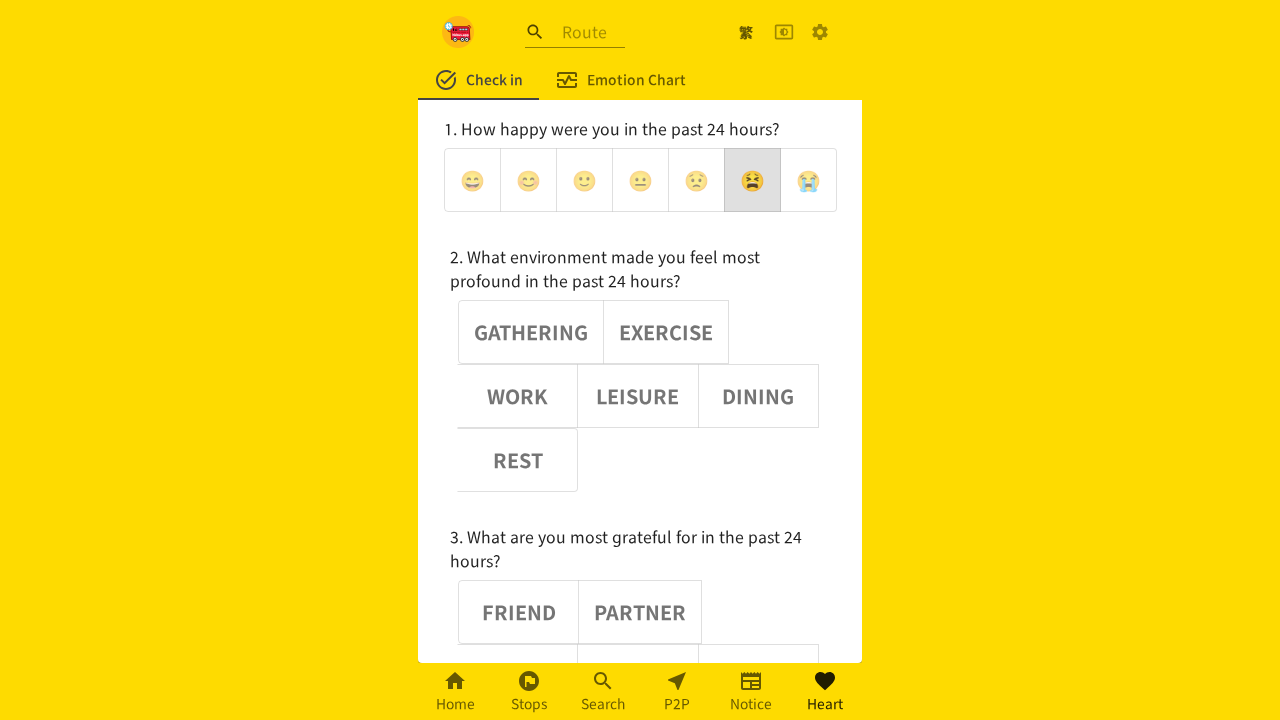

Verified emoji button 4 is deselected (aria-pressed=false)
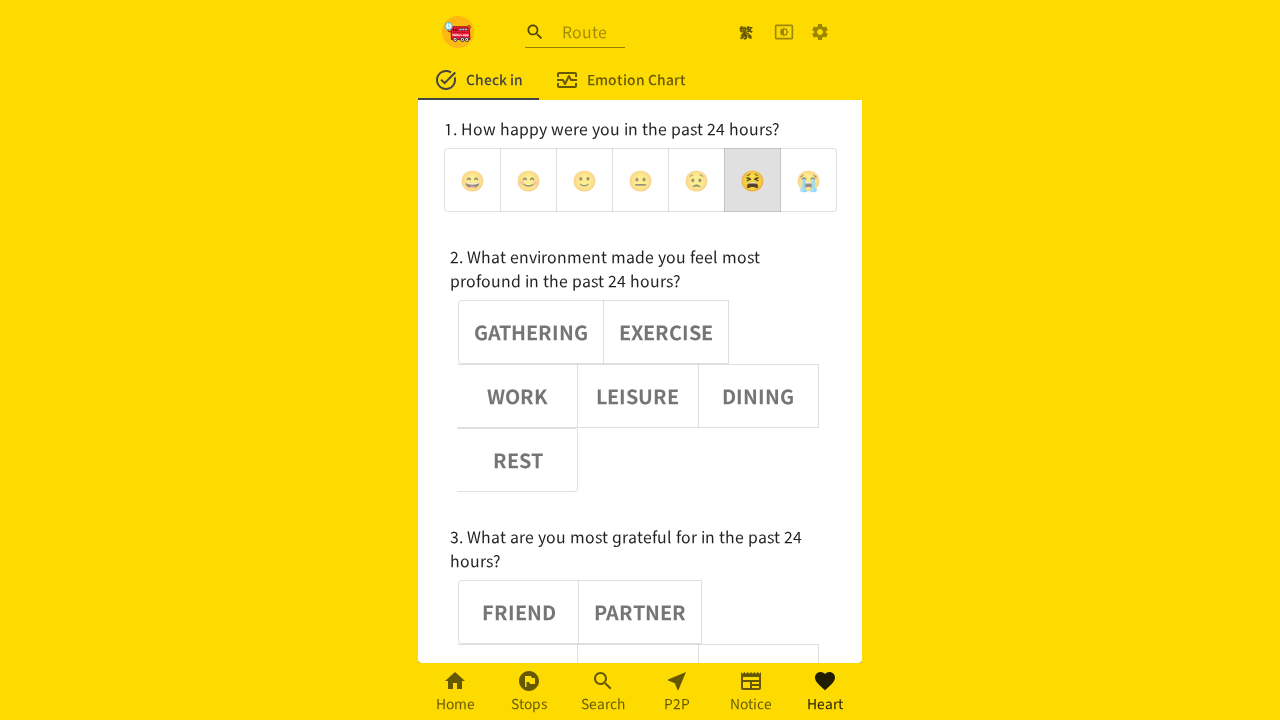

Retrieved aria-pressed attribute for emoji button 6: false
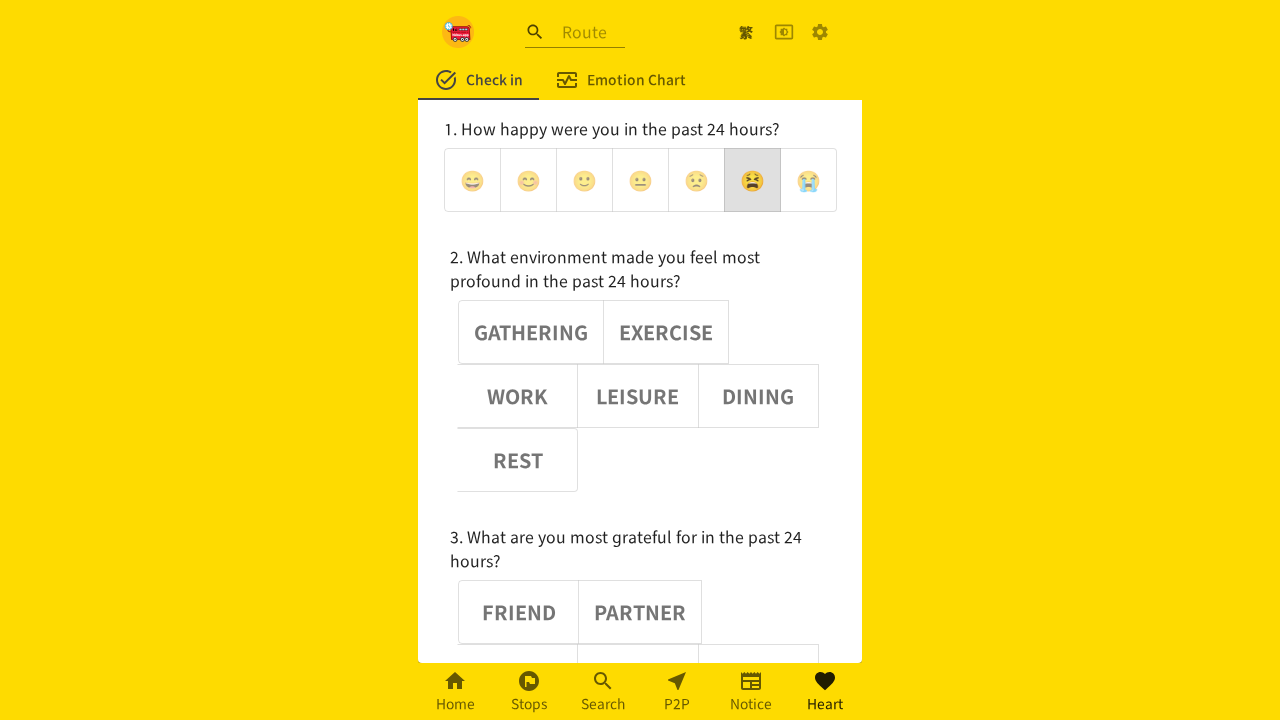

Verified emoji button 6 is deselected (aria-pressed=false)
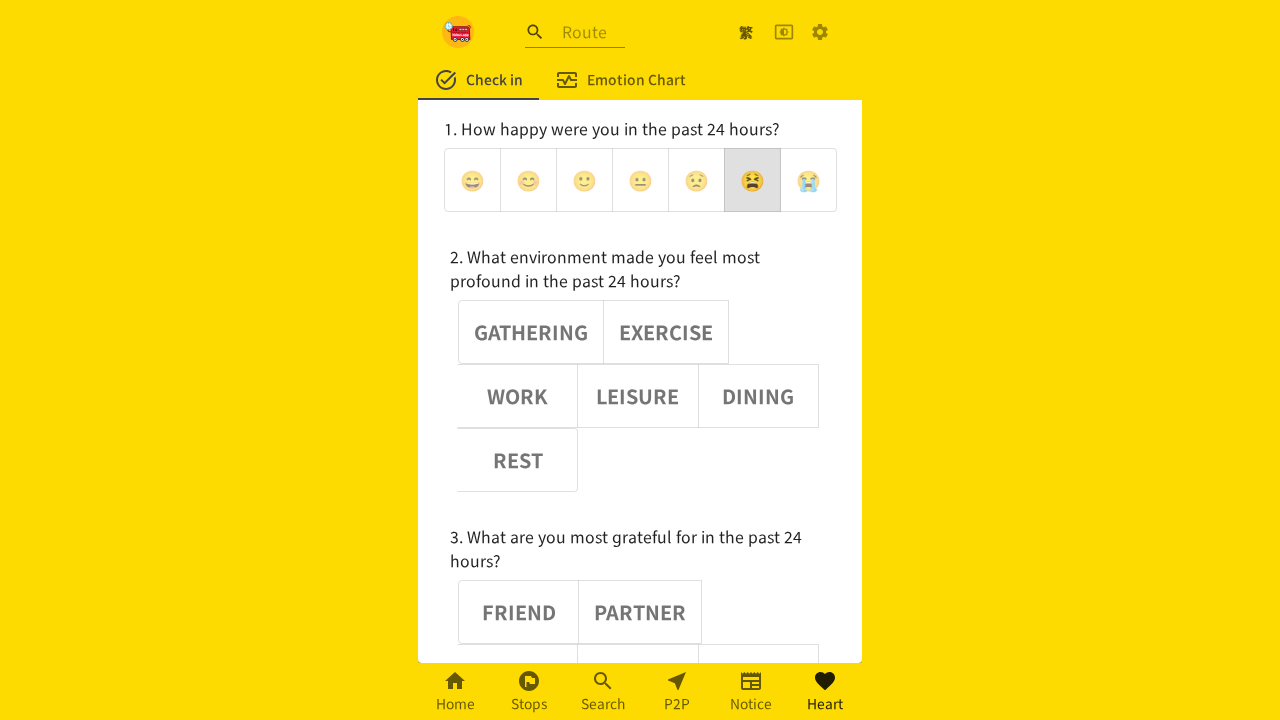

Clicked emoji button 6 at (808, 180) on (//div[@role='group'])[1] >> button >> nth=6
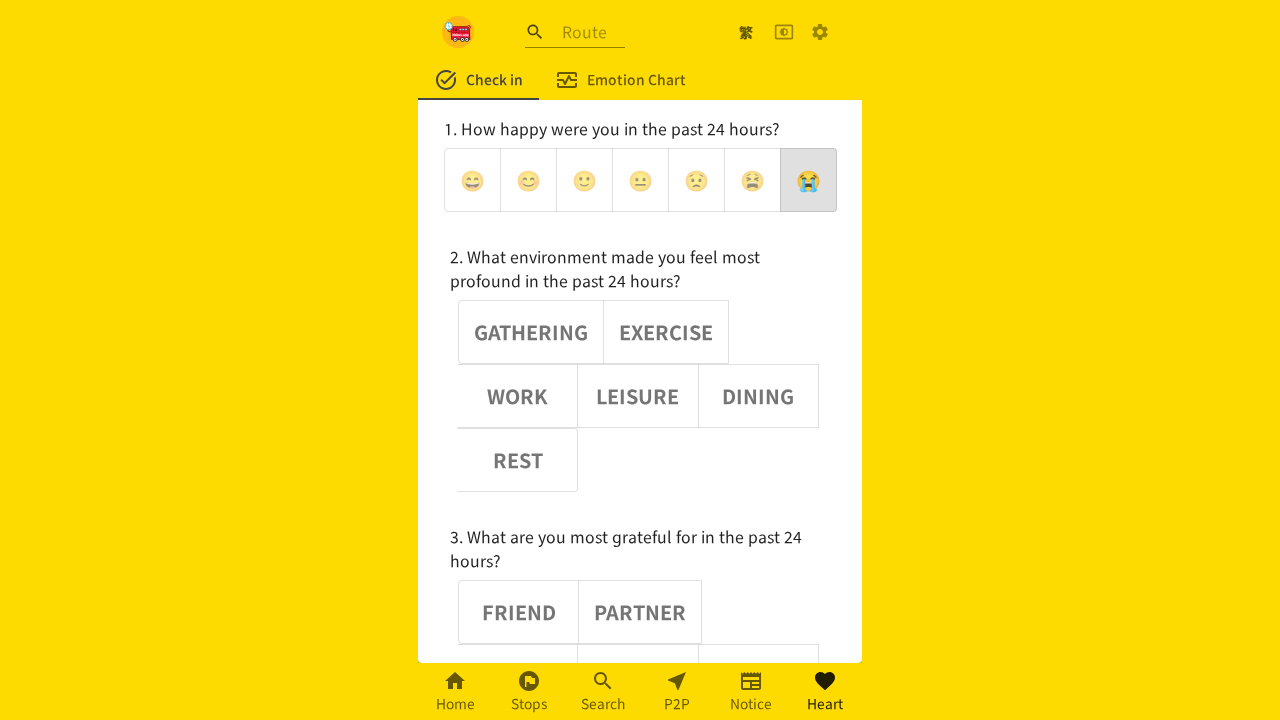

Waited 1000ms after clicking emoji button 6
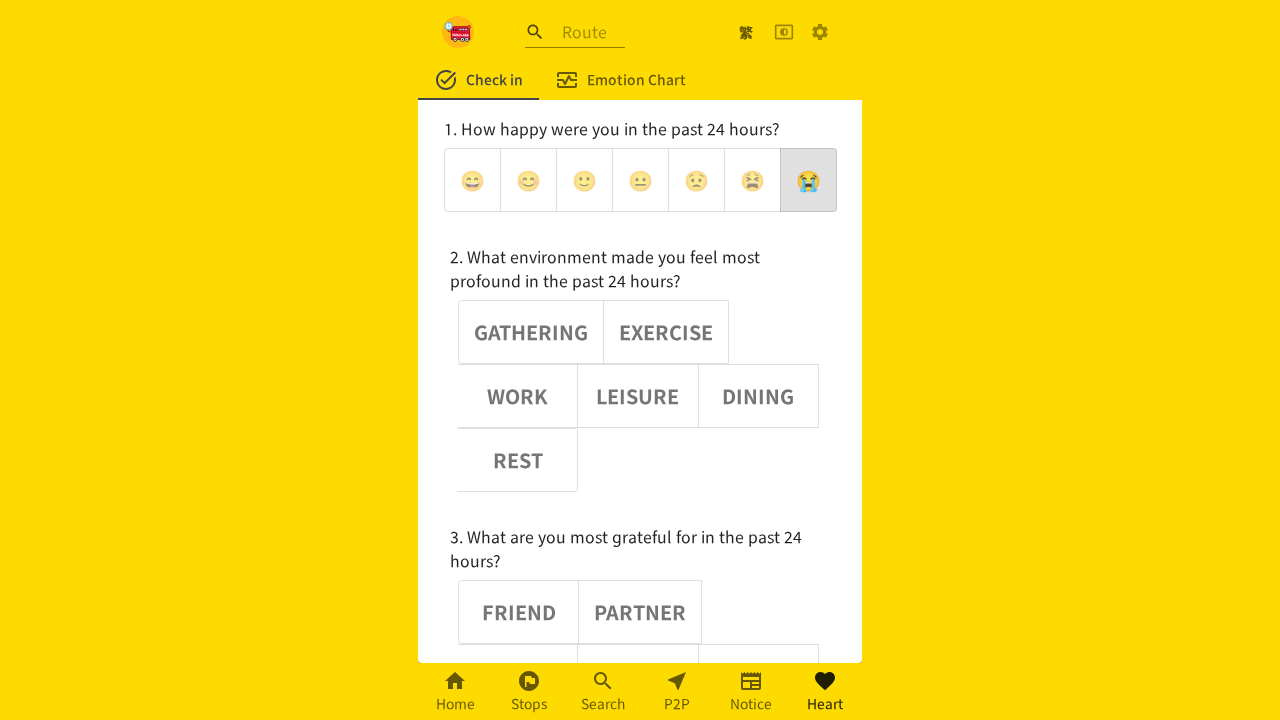

Retrieved aria-pressed attribute for emoji button 6: true
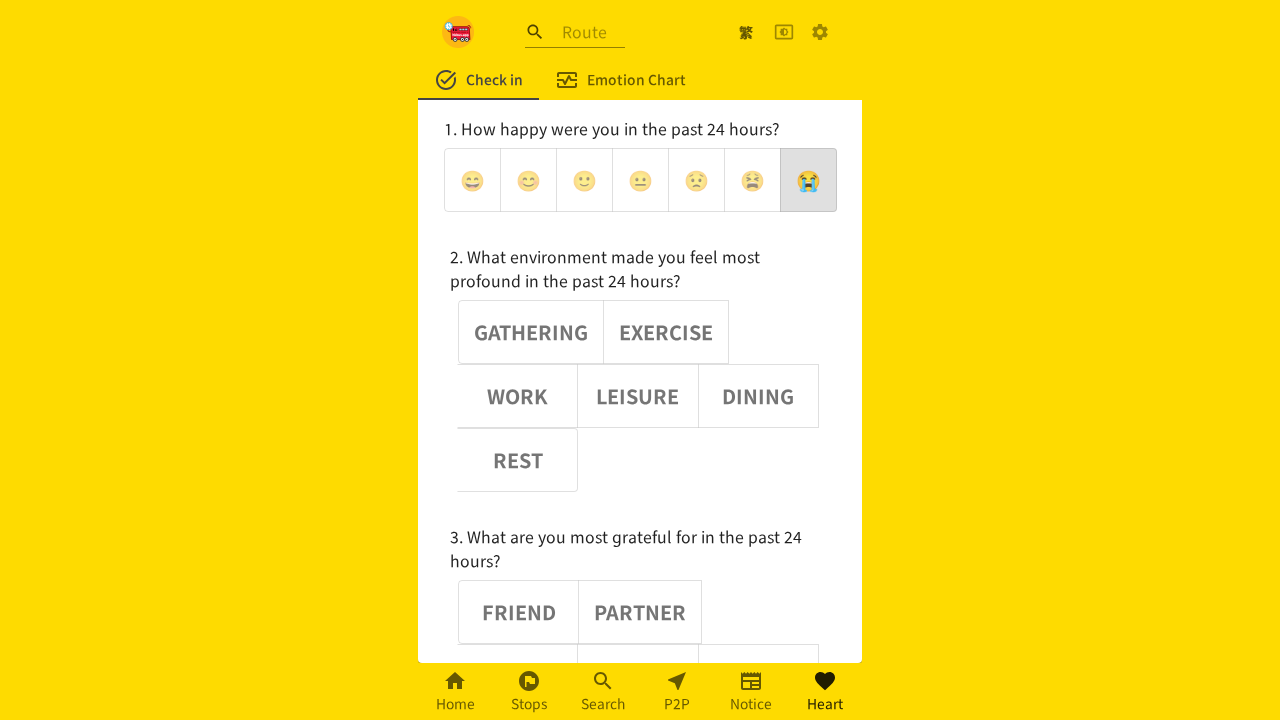

Verified emoji button 6 is selected (aria-pressed=true)
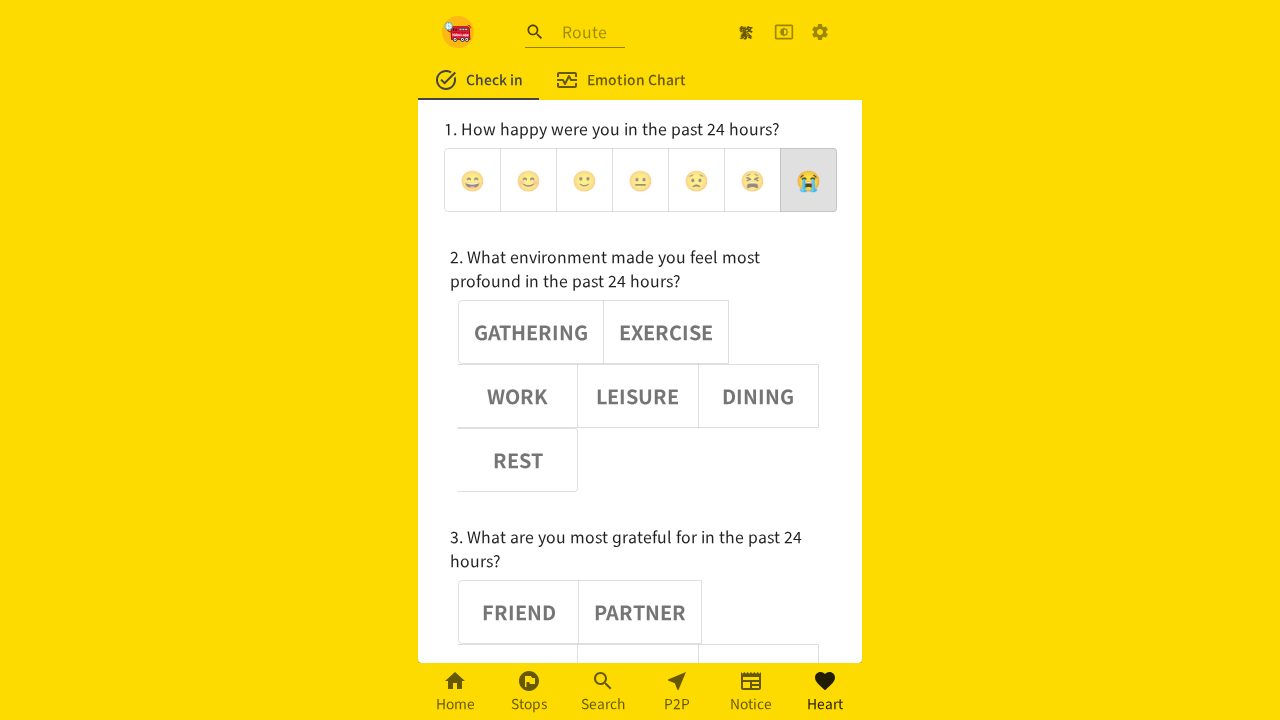

Retrieved aria-pressed attribute for emoji button 0: false
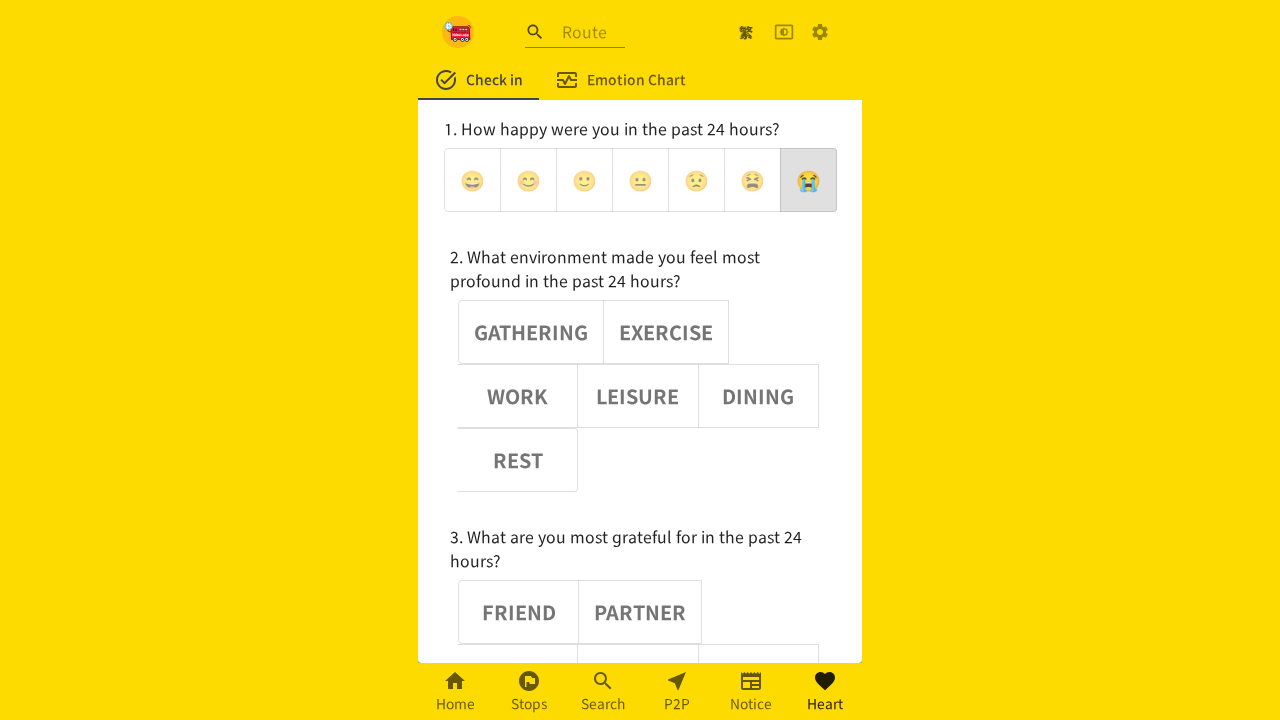

Verified emoji button 0 is deselected (aria-pressed=false)
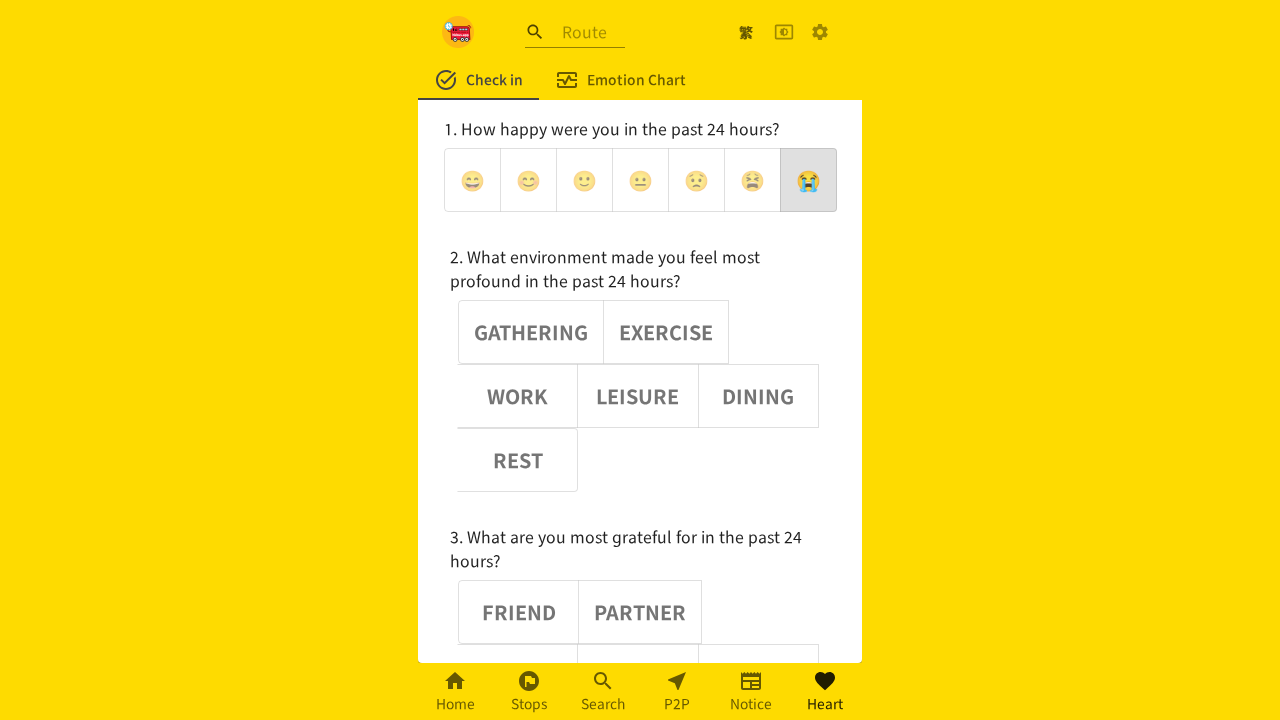

Retrieved aria-pressed attribute for emoji button 1: false
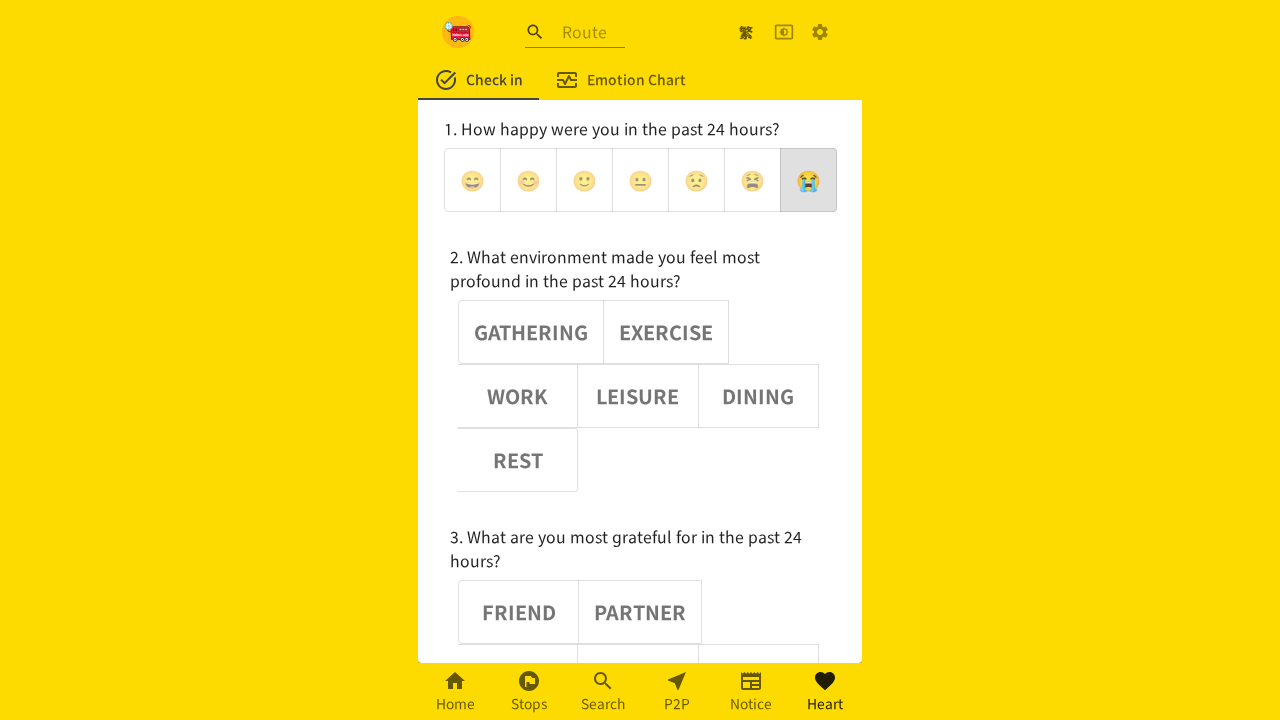

Verified emoji button 1 is deselected (aria-pressed=false)
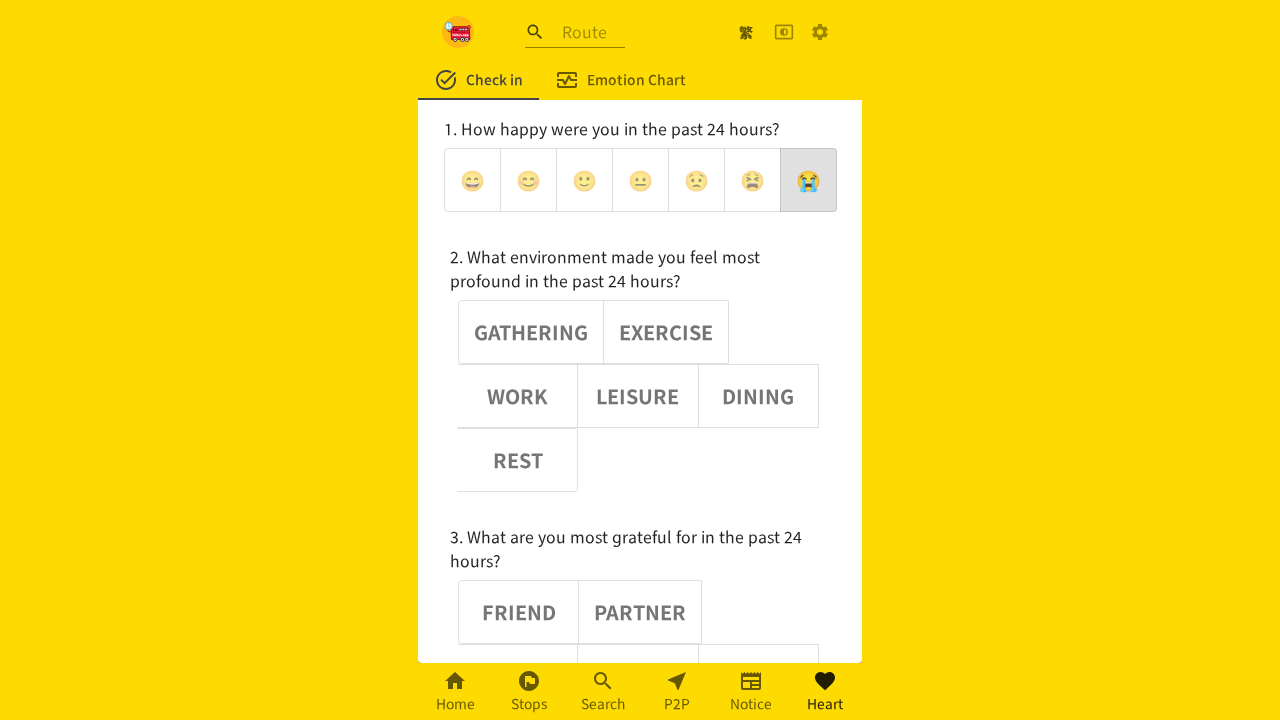

Retrieved aria-pressed attribute for emoji button 2: false
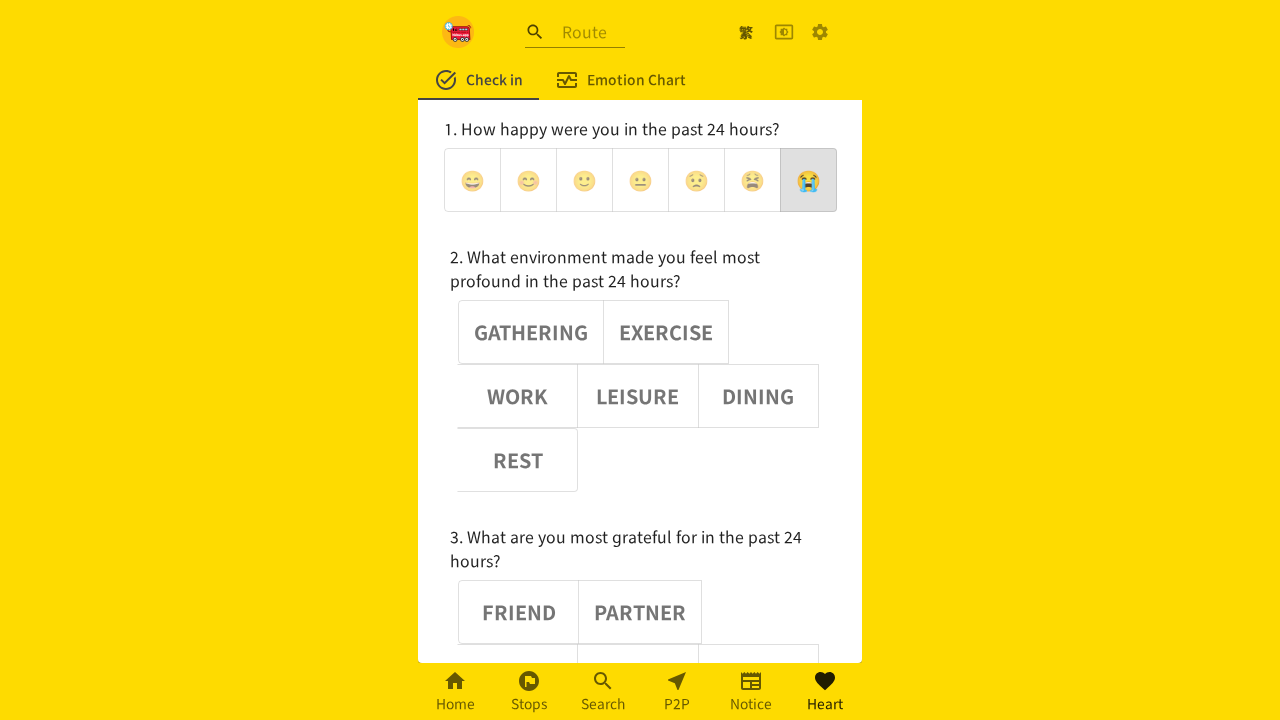

Verified emoji button 2 is deselected (aria-pressed=false)
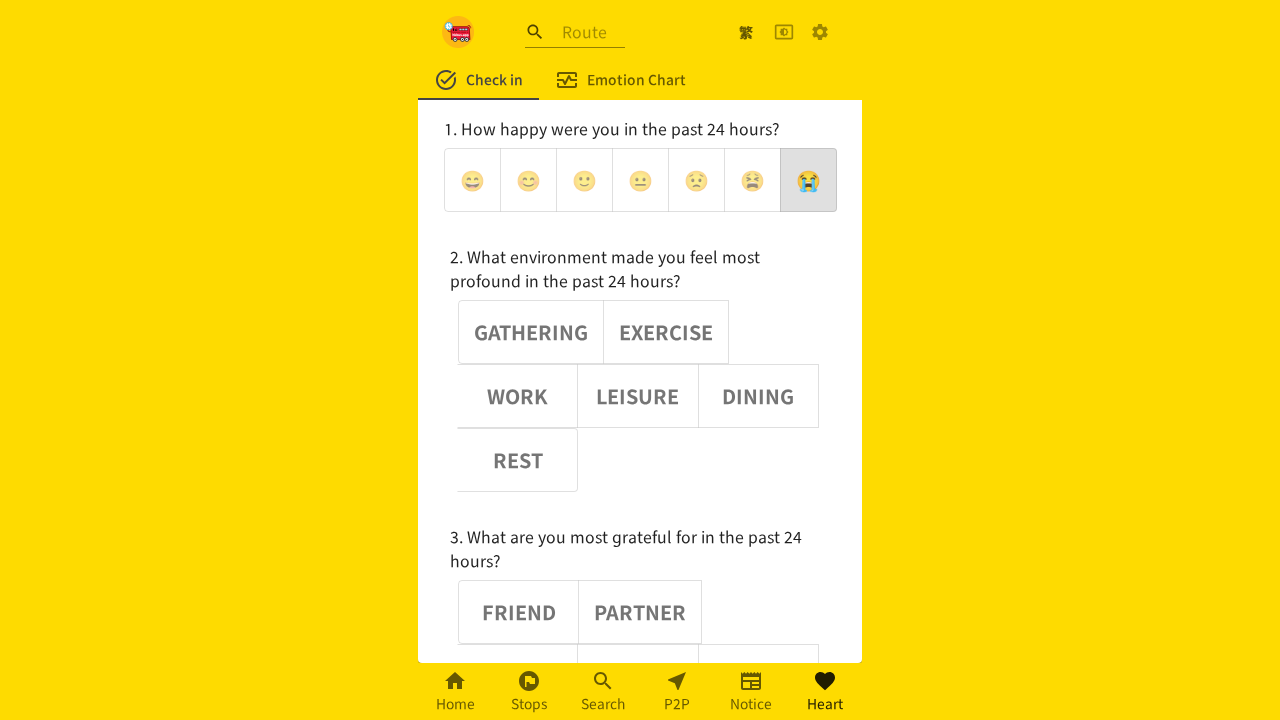

Retrieved aria-pressed attribute for emoji button 3: false
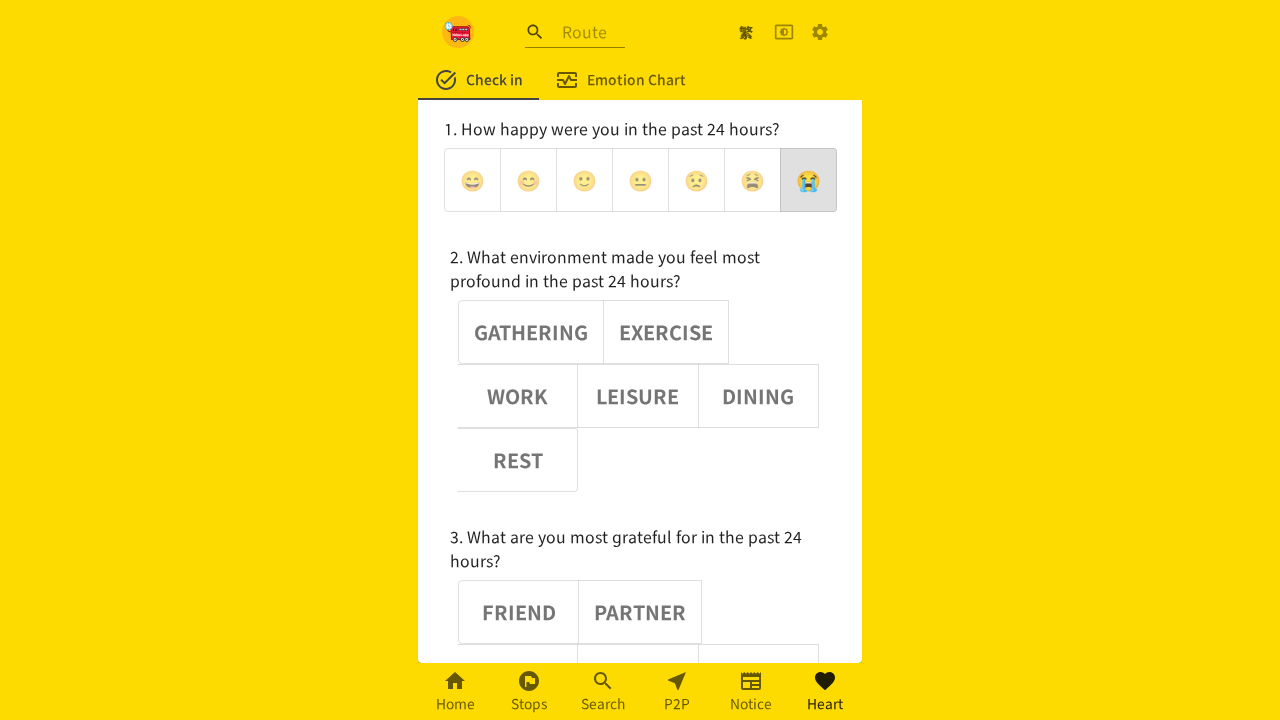

Verified emoji button 3 is deselected (aria-pressed=false)
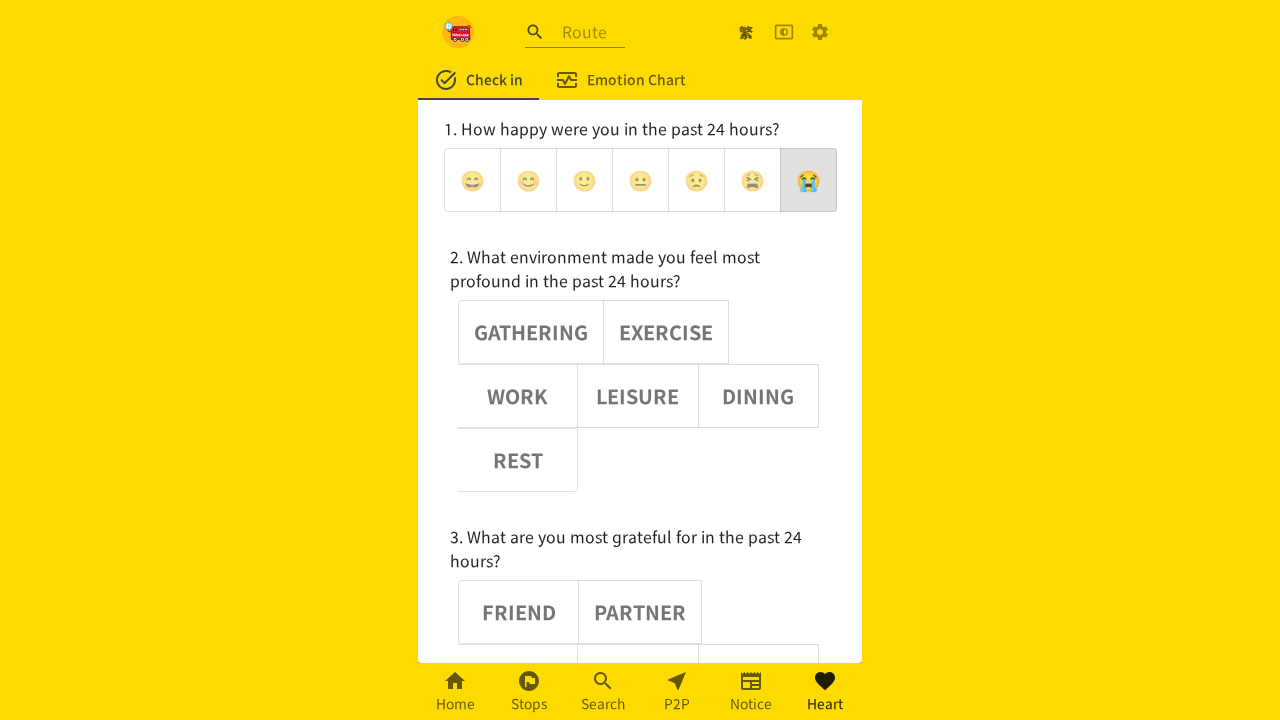

Retrieved aria-pressed attribute for emoji button 4: false
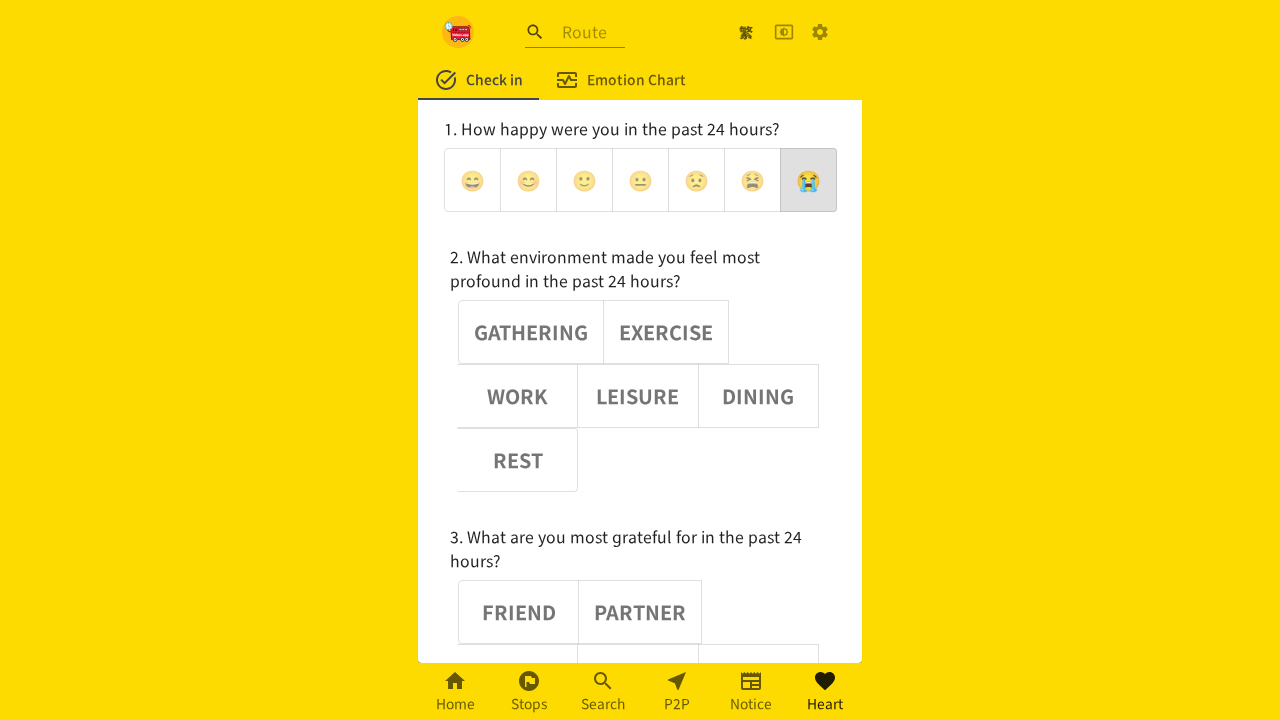

Verified emoji button 4 is deselected (aria-pressed=false)
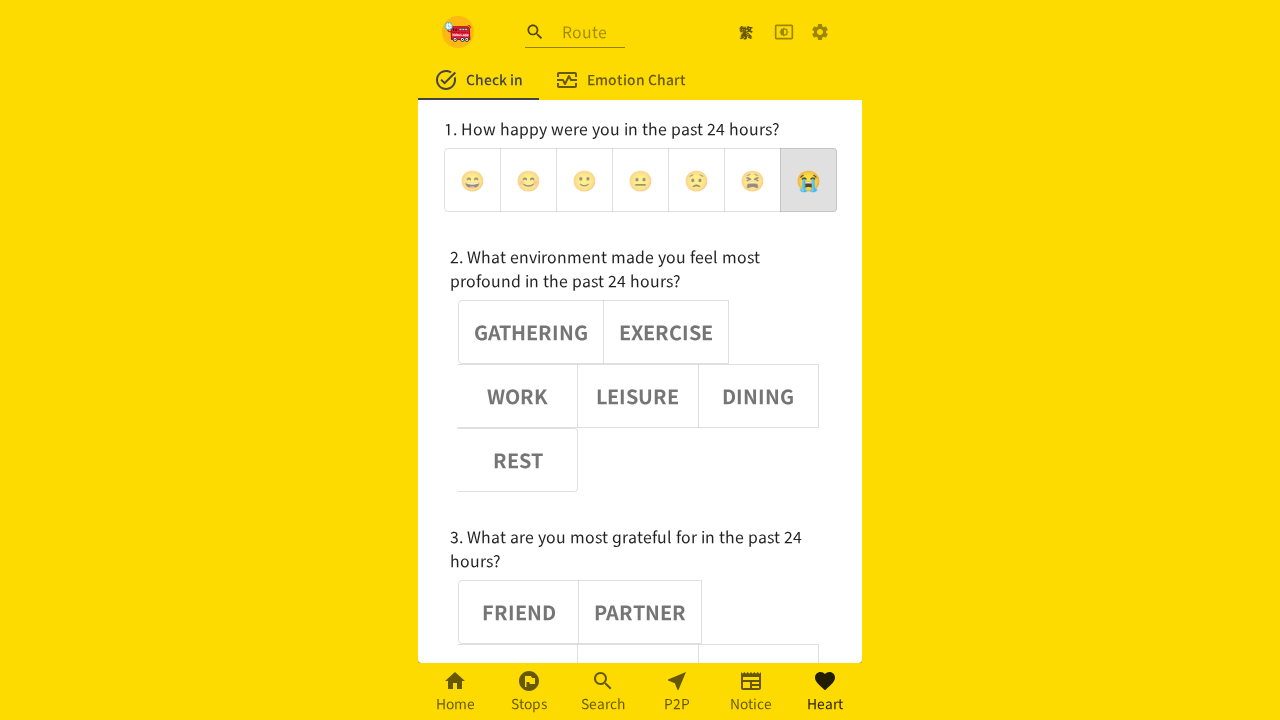

Retrieved aria-pressed attribute for emoji button 5: false
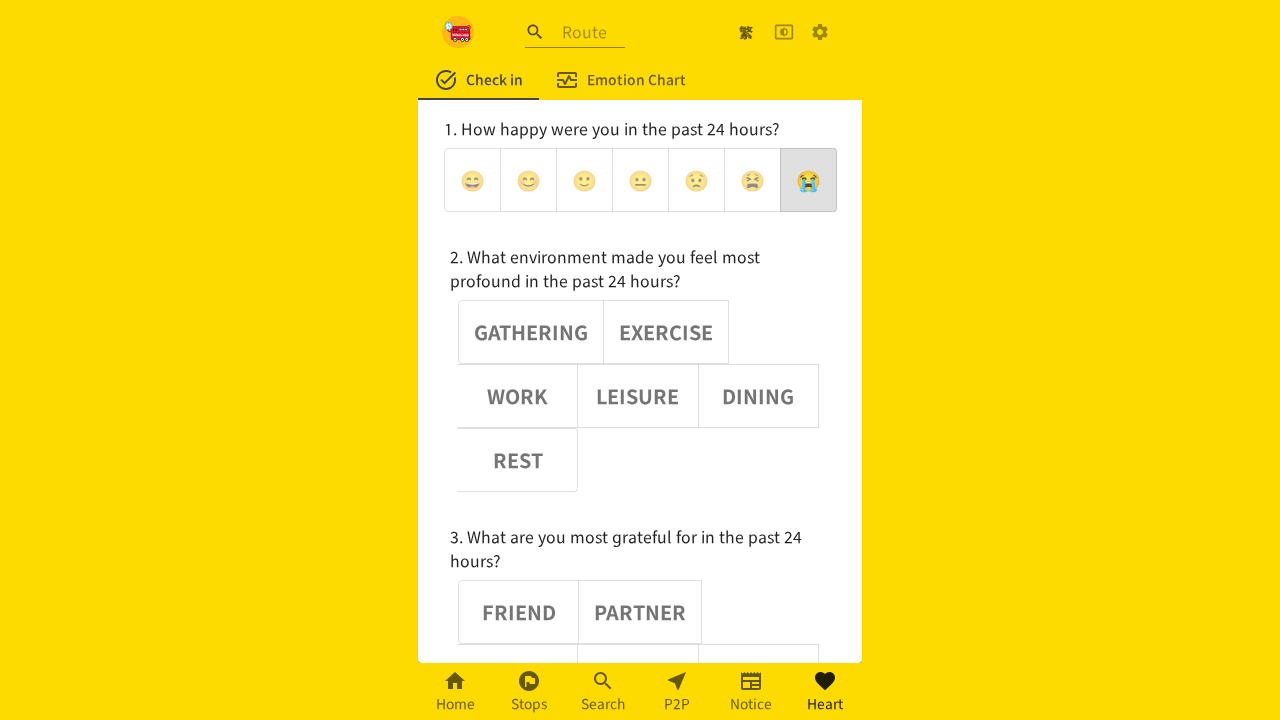

Verified emoji button 5 is deselected (aria-pressed=false)
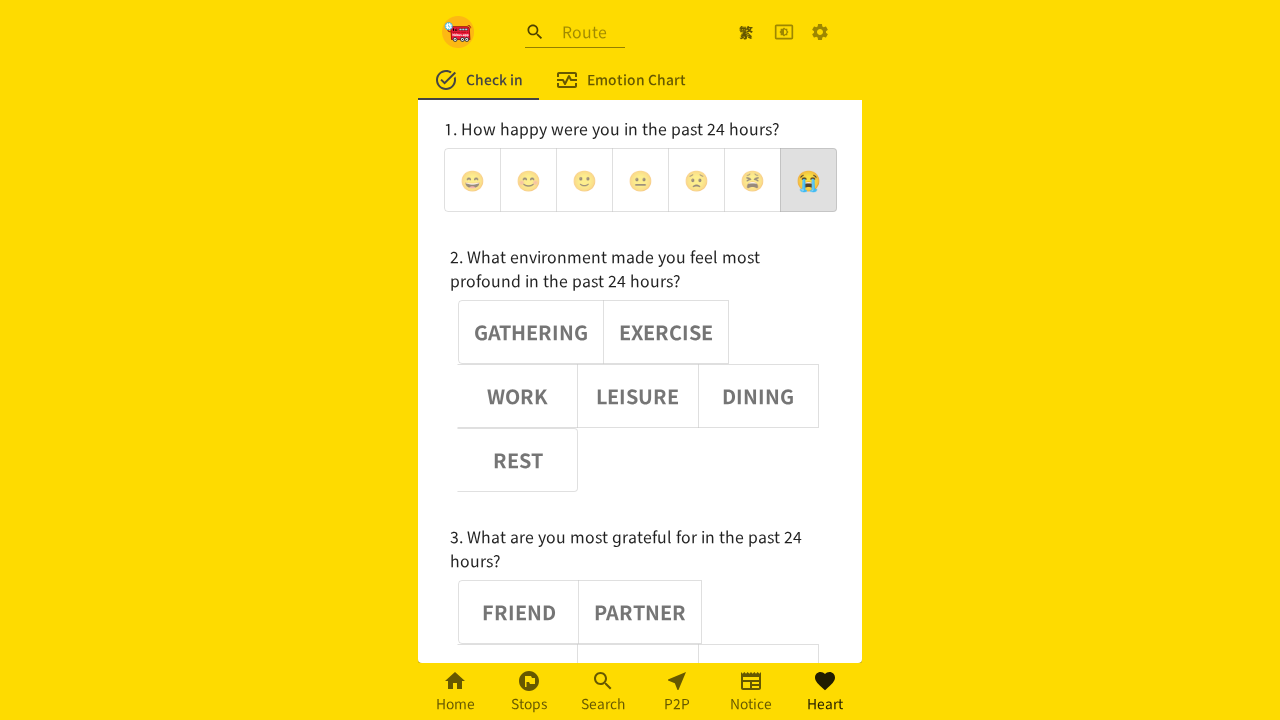

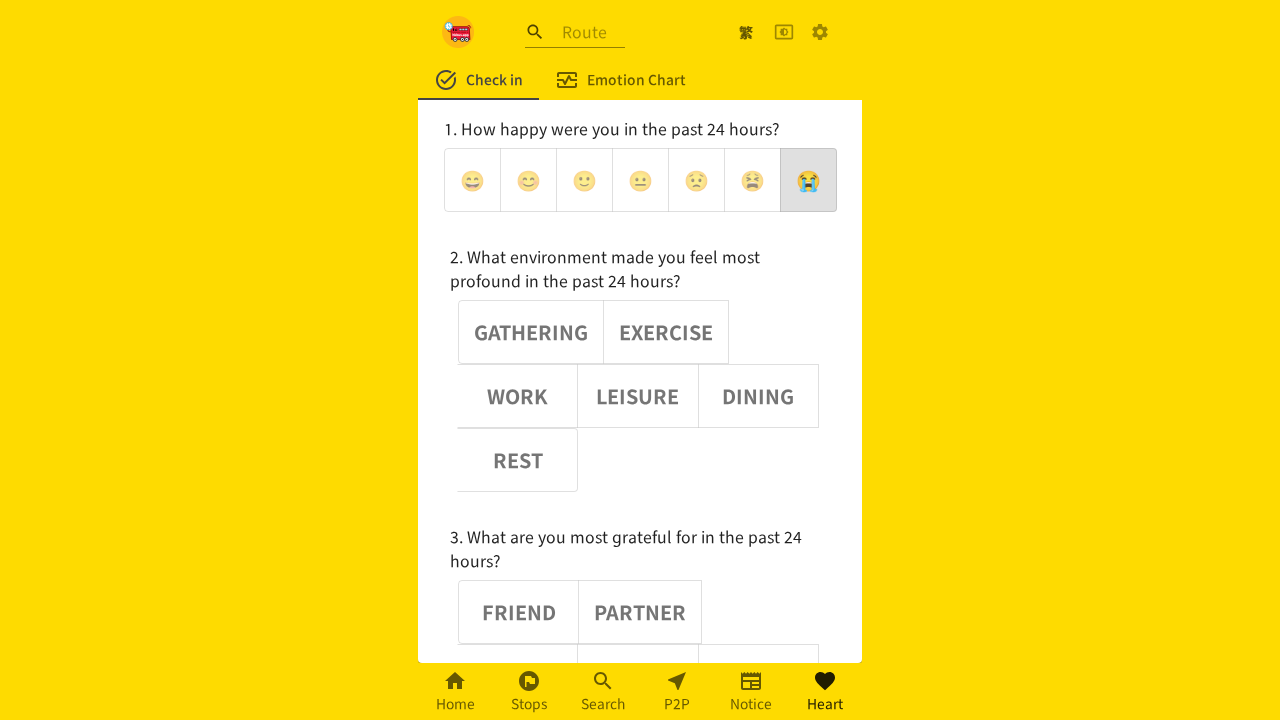